Tests filling a large form by entering text into all input fields and clicking the submit button

Starting URL: http://suninjuly.github.io/huge_form.html

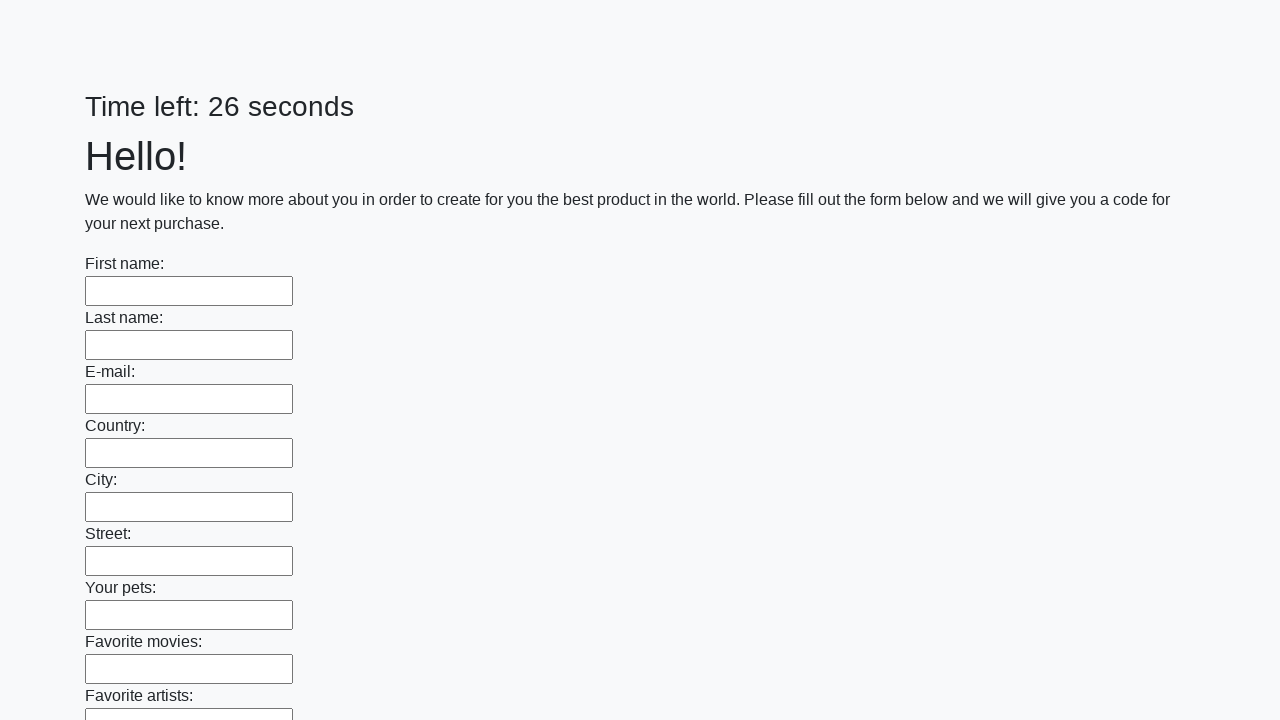

Navigated to huge form page
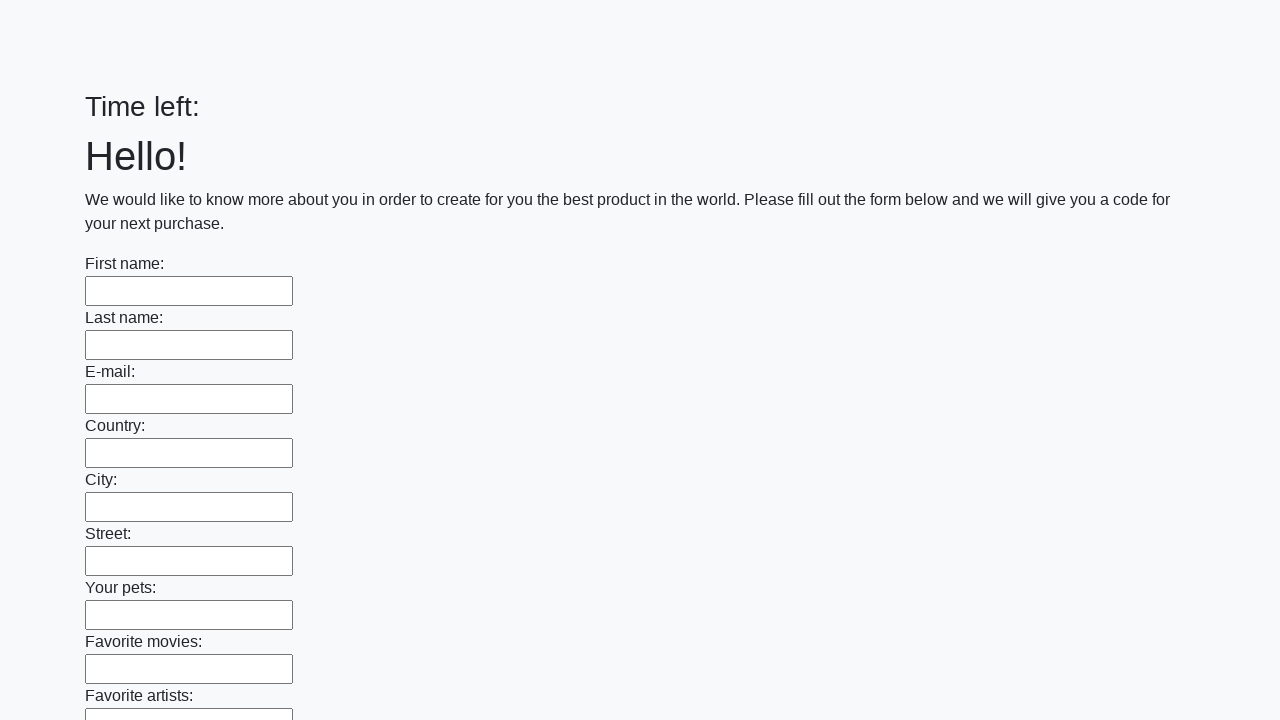

Filled input field with 'Заполнено' on input >> nth=0
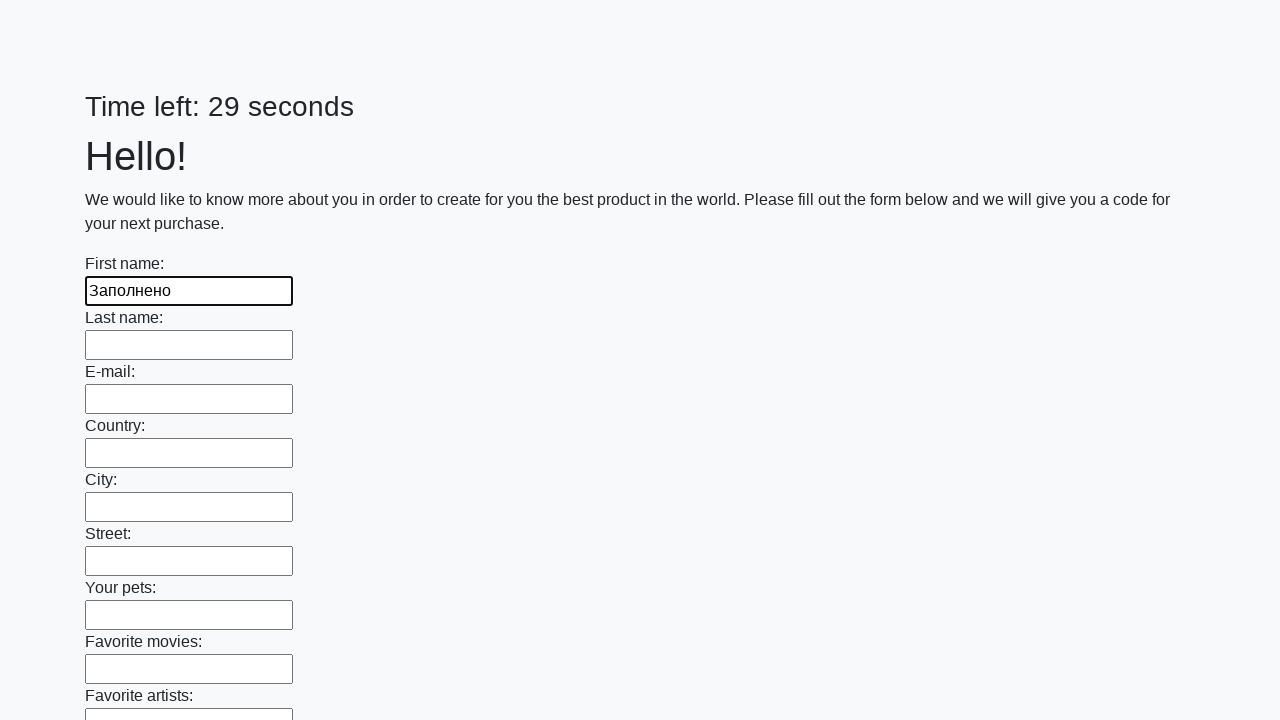

Filled input field with 'Заполнено' on input >> nth=1
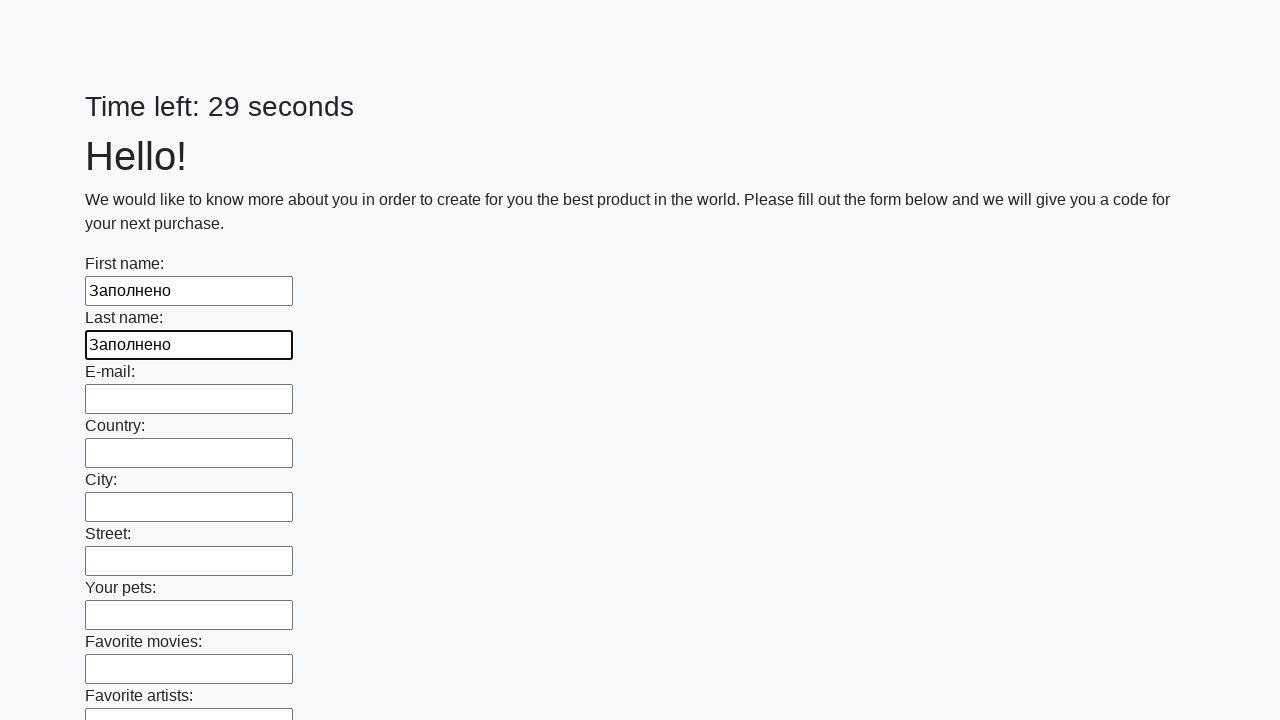

Filled input field with 'Заполнено' on input >> nth=2
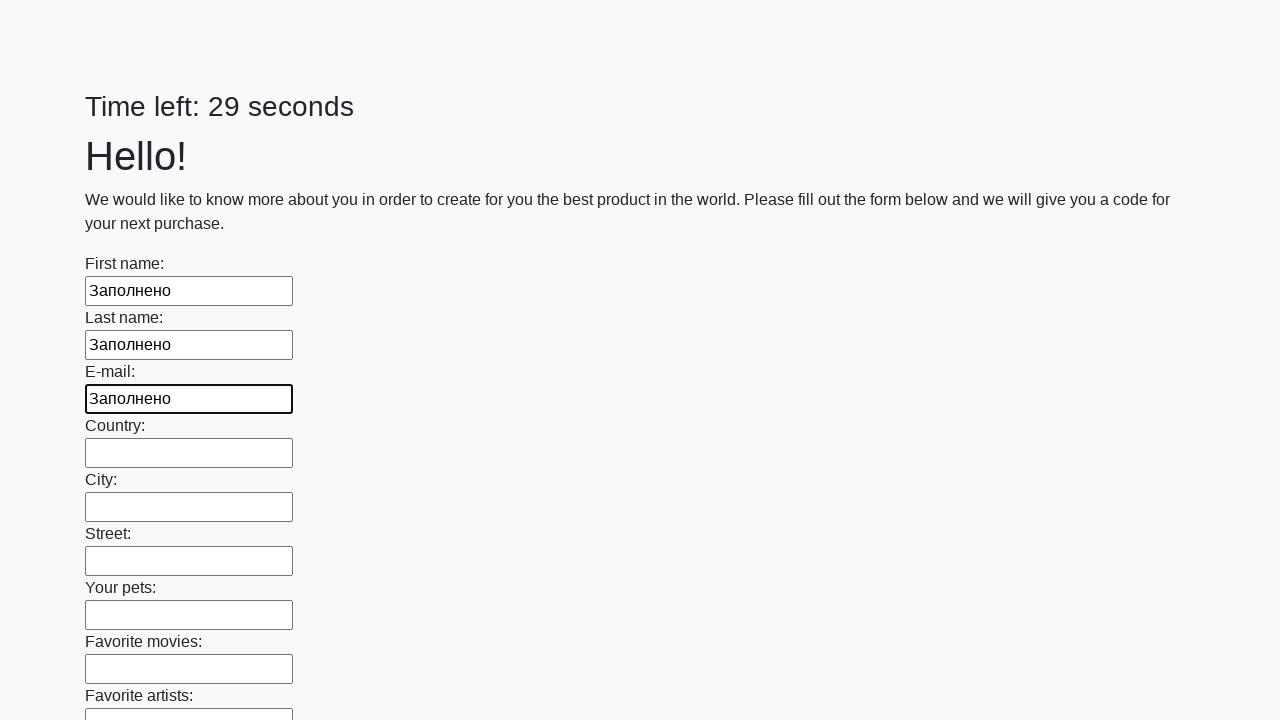

Filled input field with 'Заполнено' on input >> nth=3
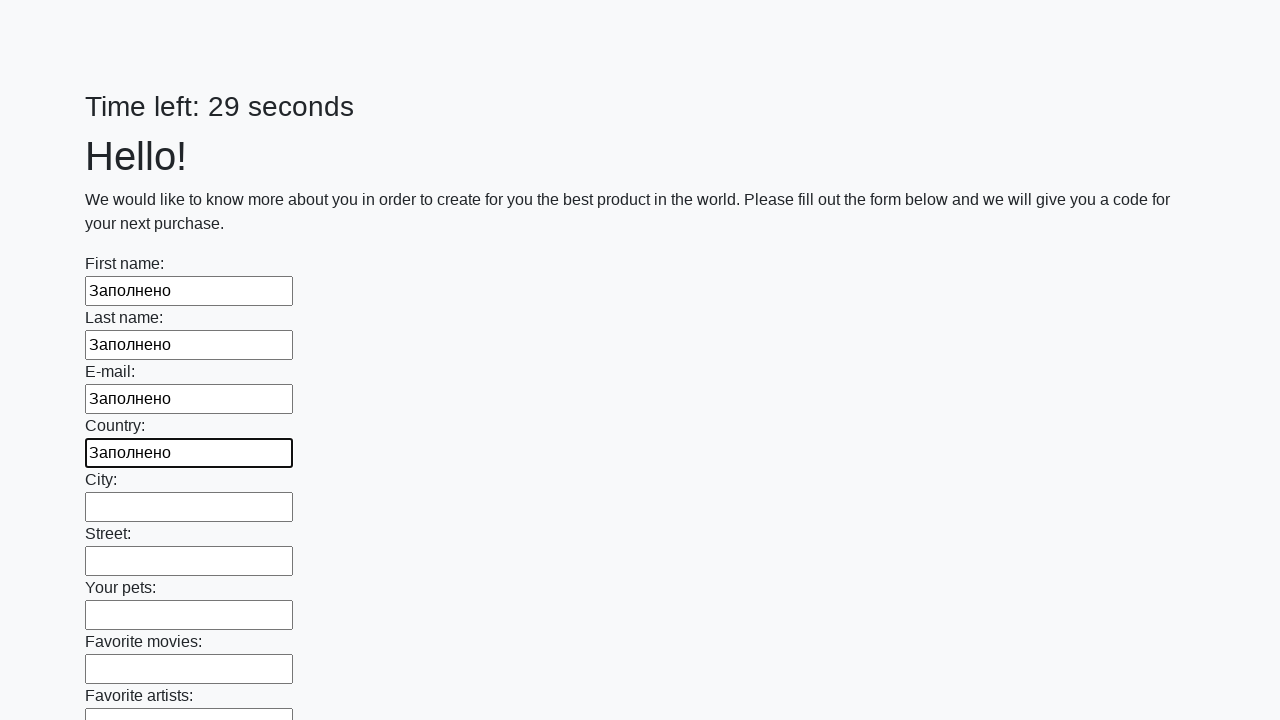

Filled input field with 'Заполнено' on input >> nth=4
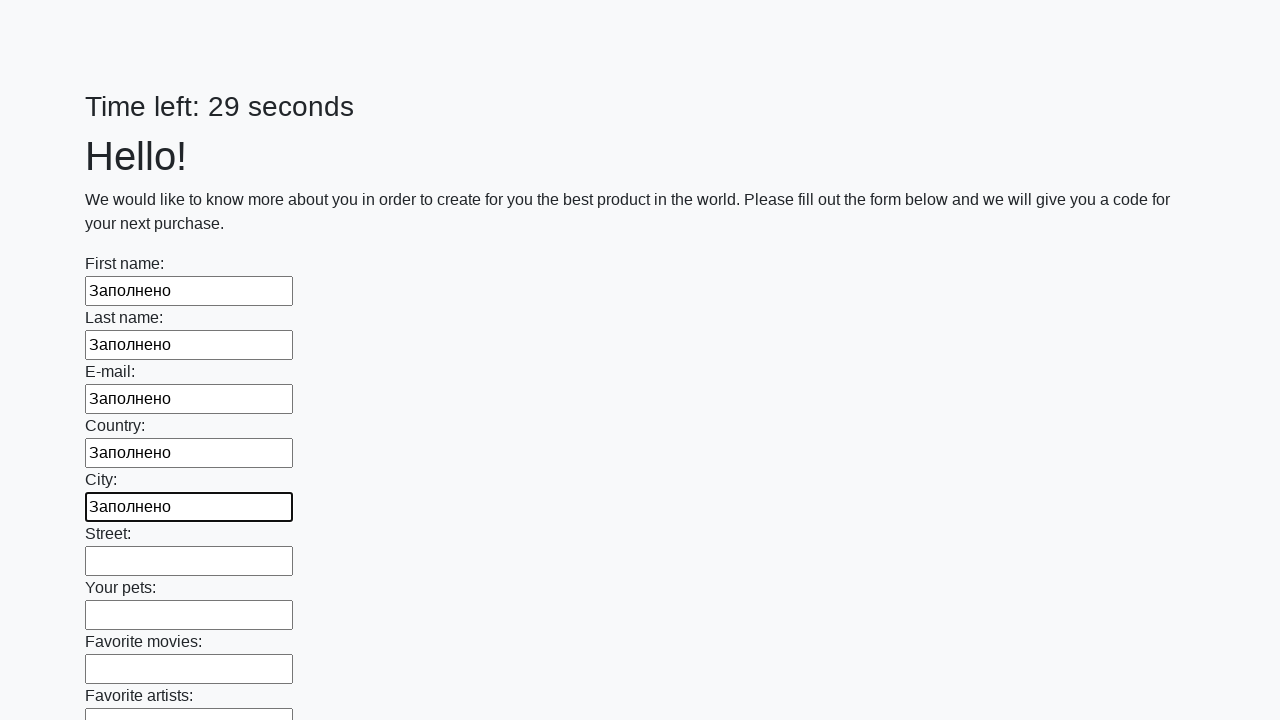

Filled input field with 'Заполнено' on input >> nth=5
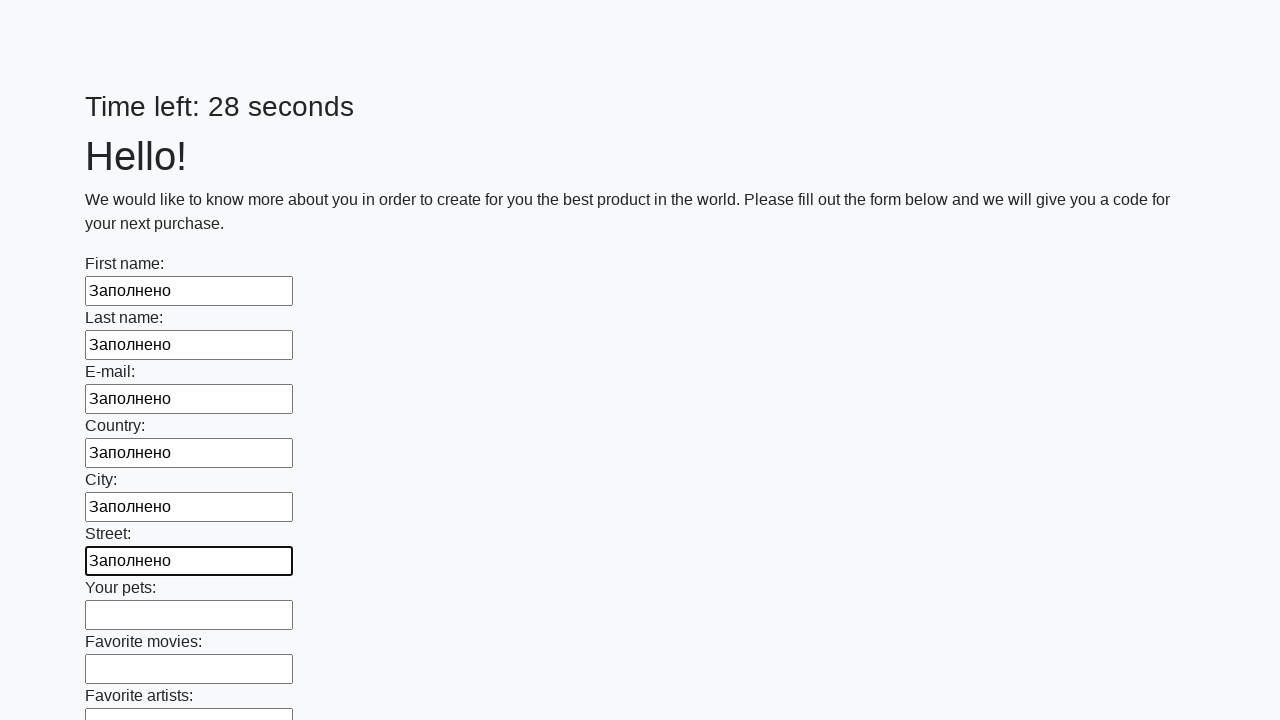

Filled input field with 'Заполнено' on input >> nth=6
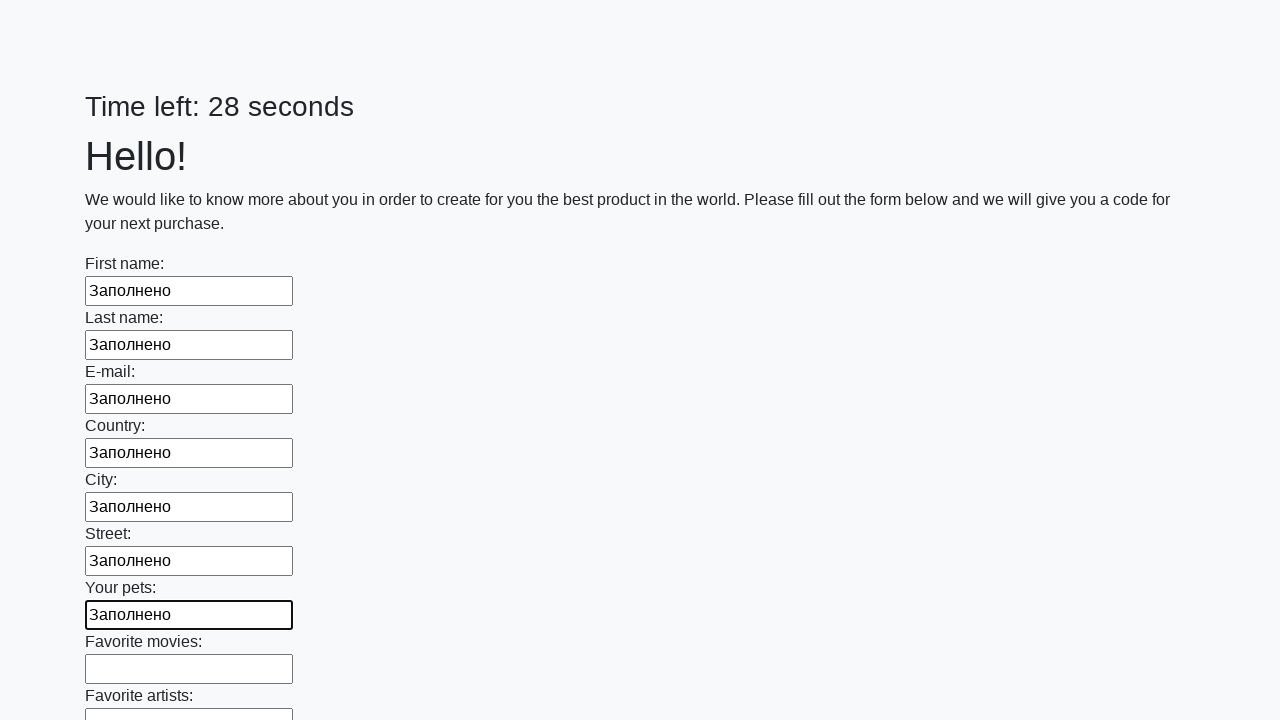

Filled input field with 'Заполнено' on input >> nth=7
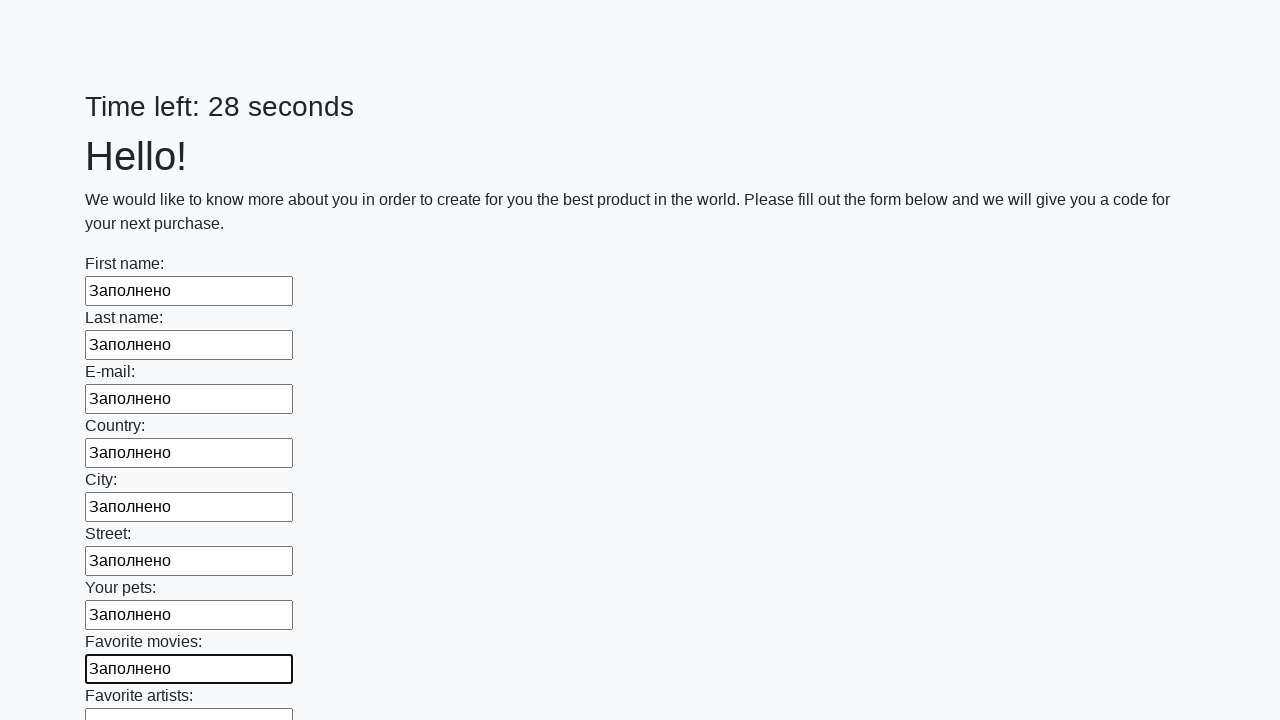

Filled input field with 'Заполнено' on input >> nth=8
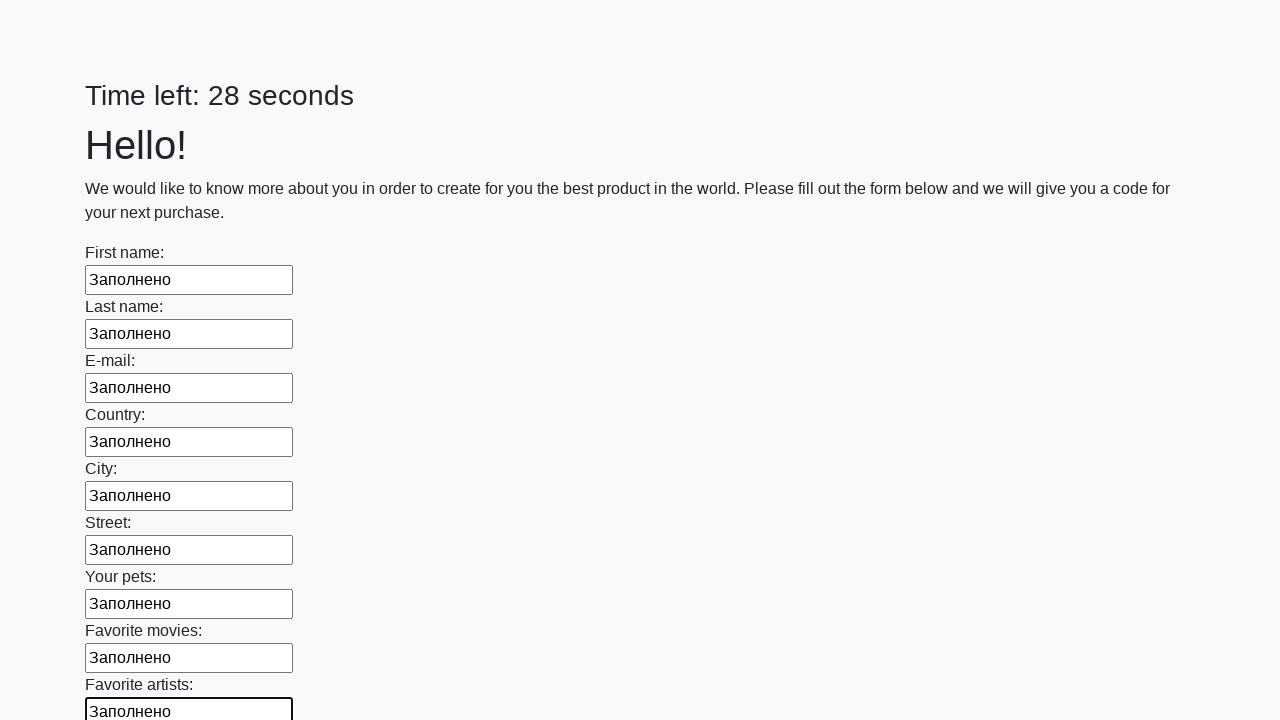

Filled input field with 'Заполнено' on input >> nth=9
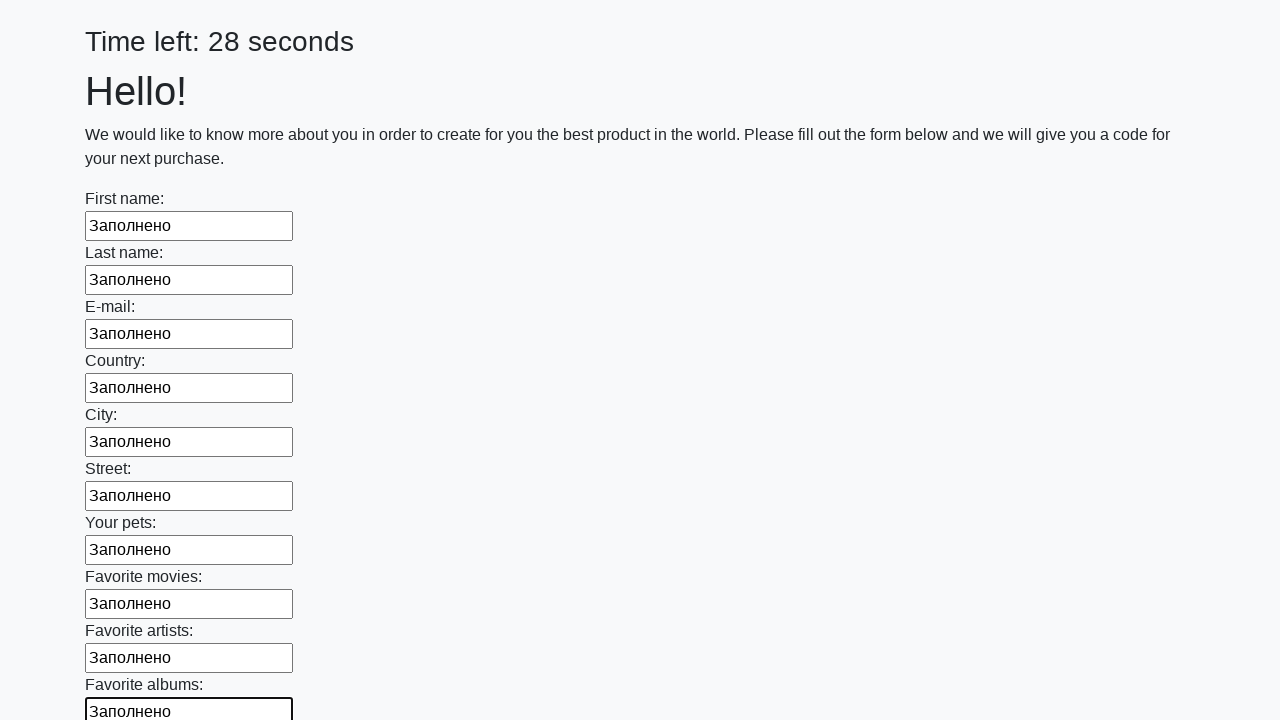

Filled input field with 'Заполнено' on input >> nth=10
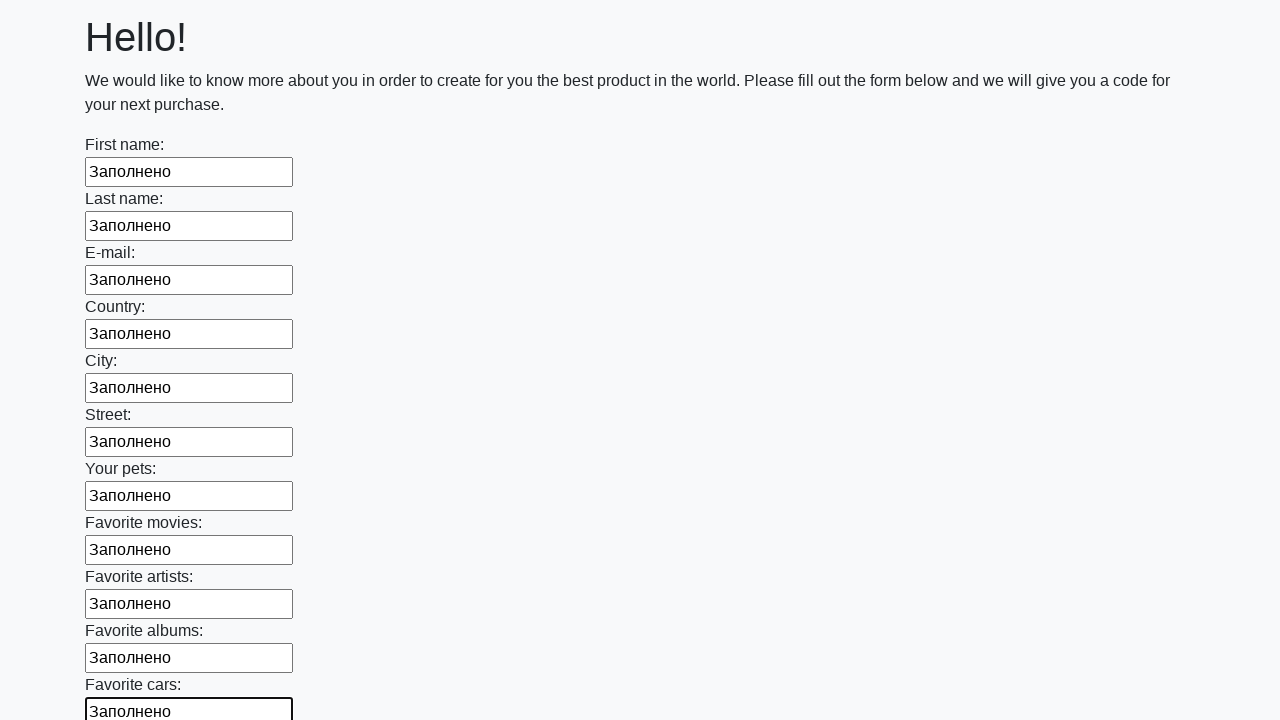

Filled input field with 'Заполнено' on input >> nth=11
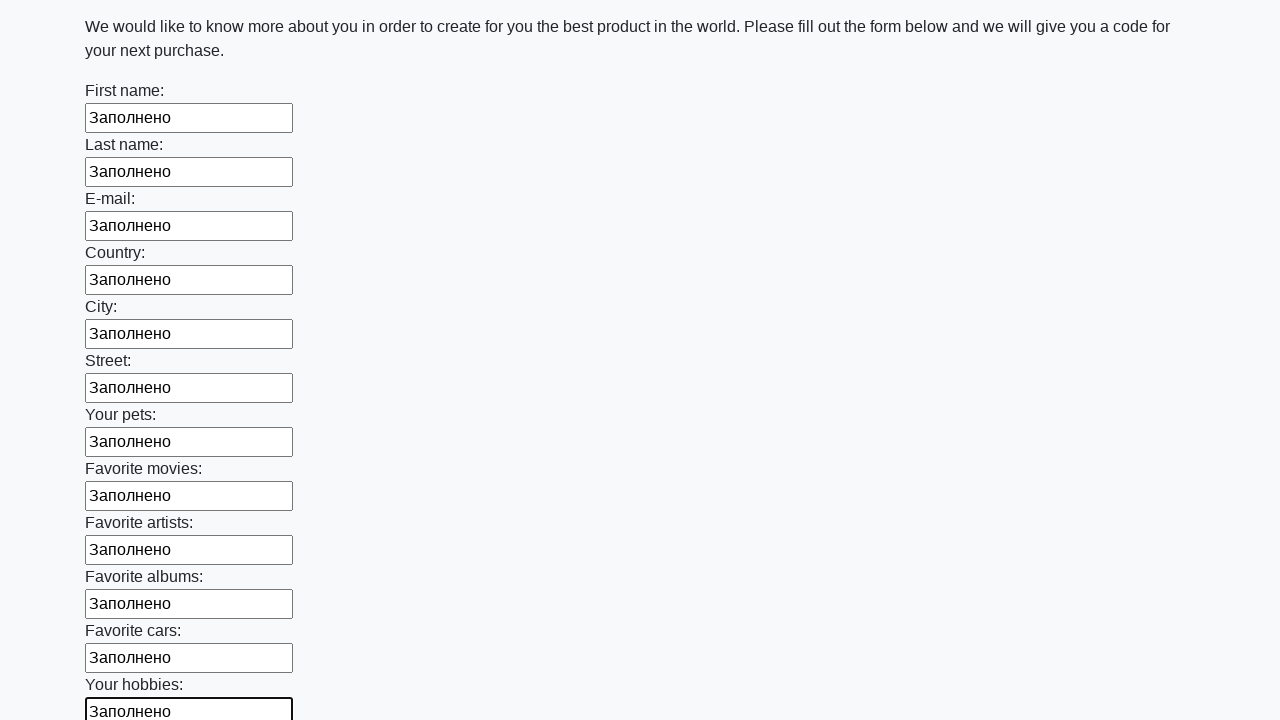

Filled input field with 'Заполнено' on input >> nth=12
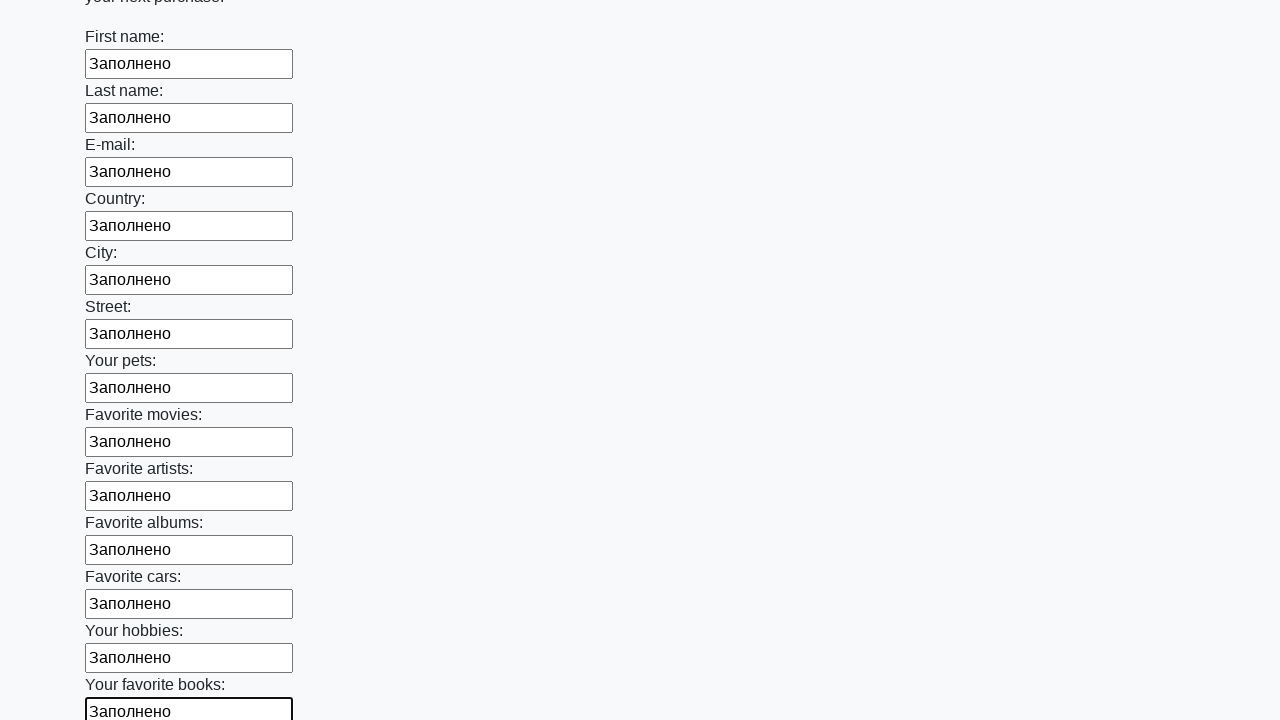

Filled input field with 'Заполнено' on input >> nth=13
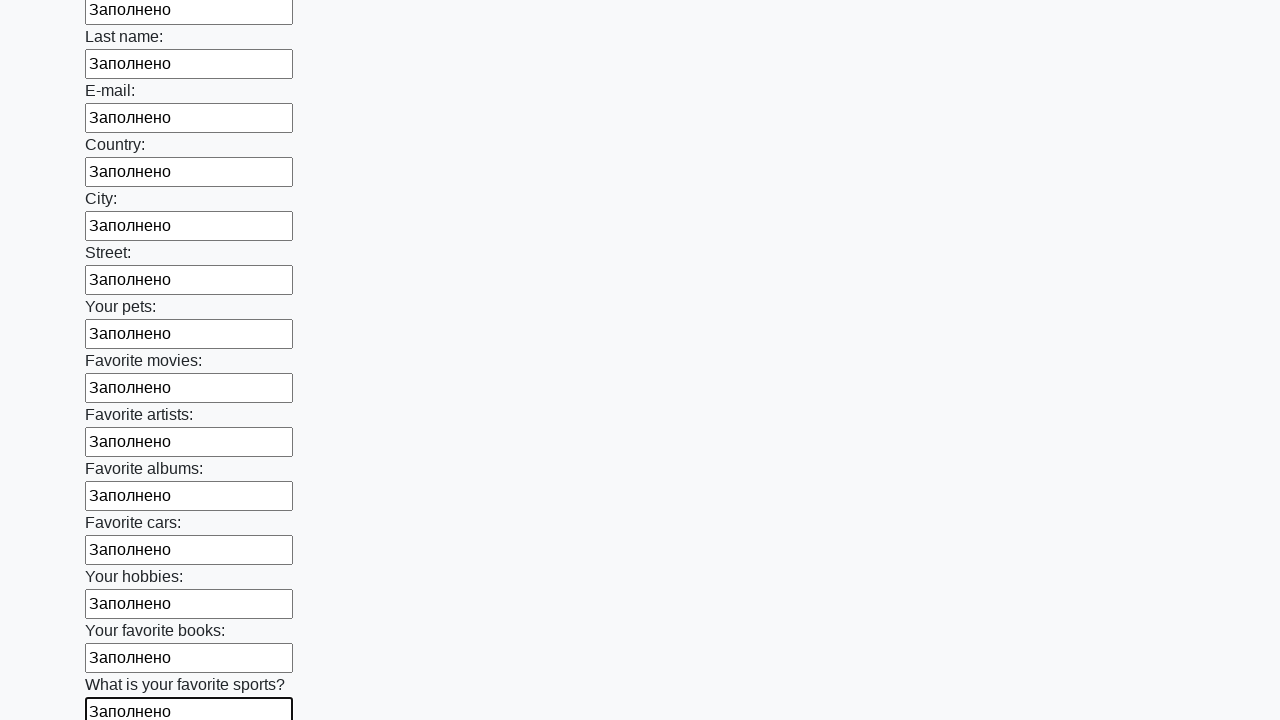

Filled input field with 'Заполнено' on input >> nth=14
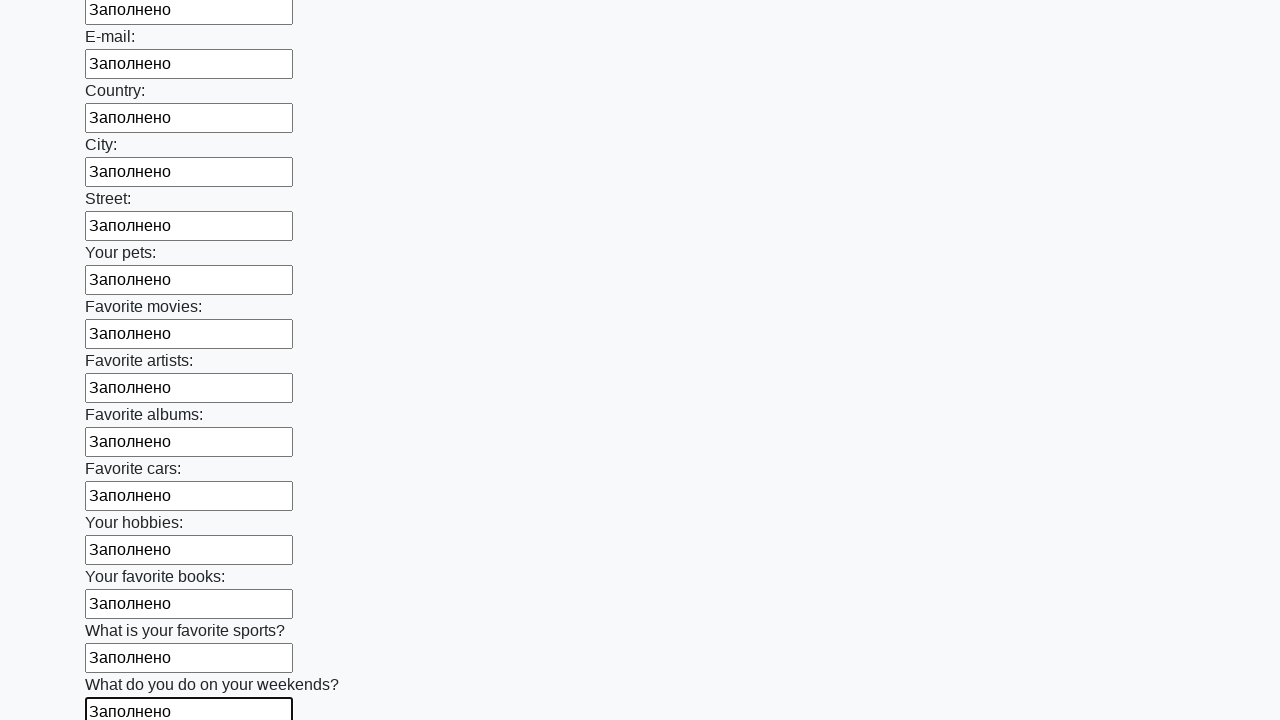

Filled input field with 'Заполнено' on input >> nth=15
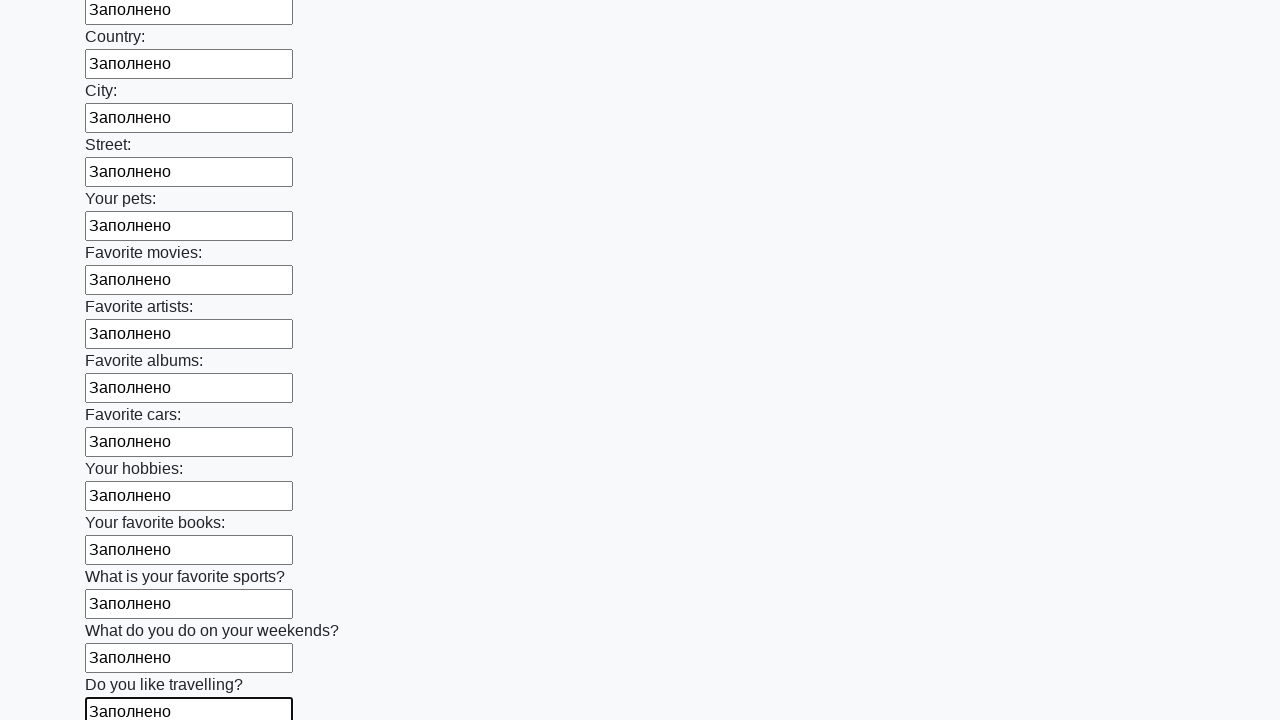

Filled input field with 'Заполнено' on input >> nth=16
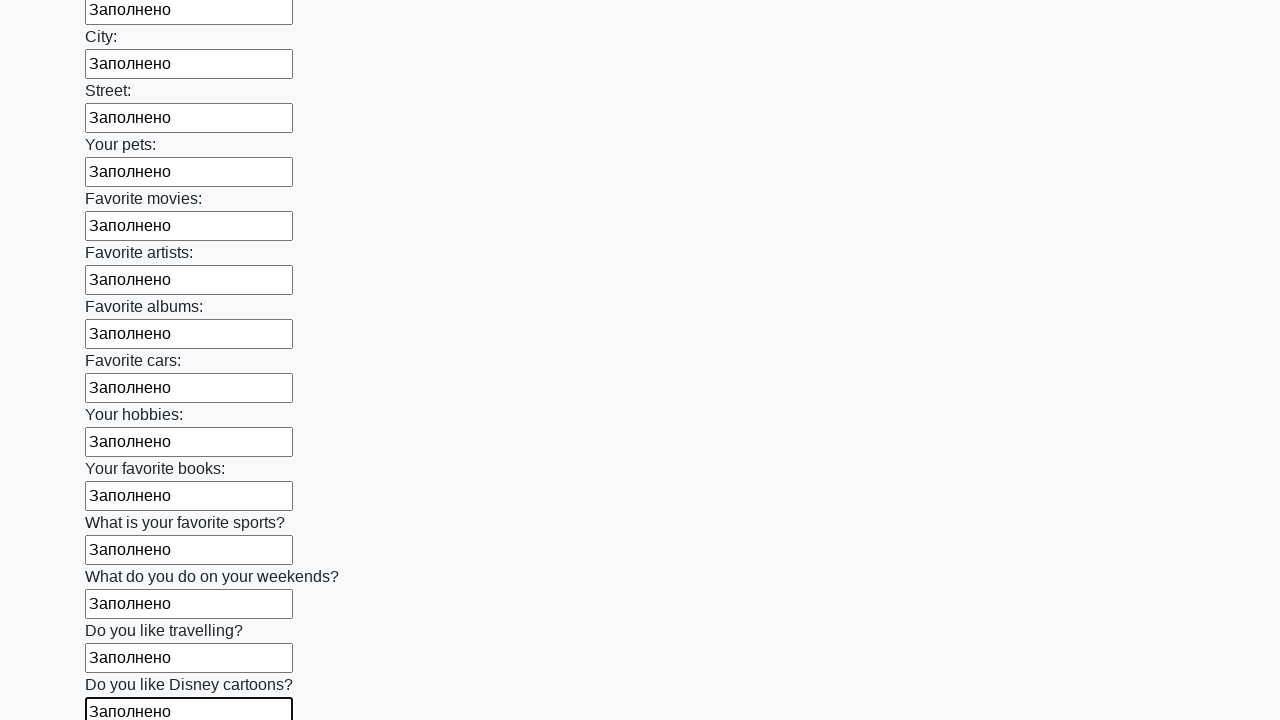

Filled input field with 'Заполнено' on input >> nth=17
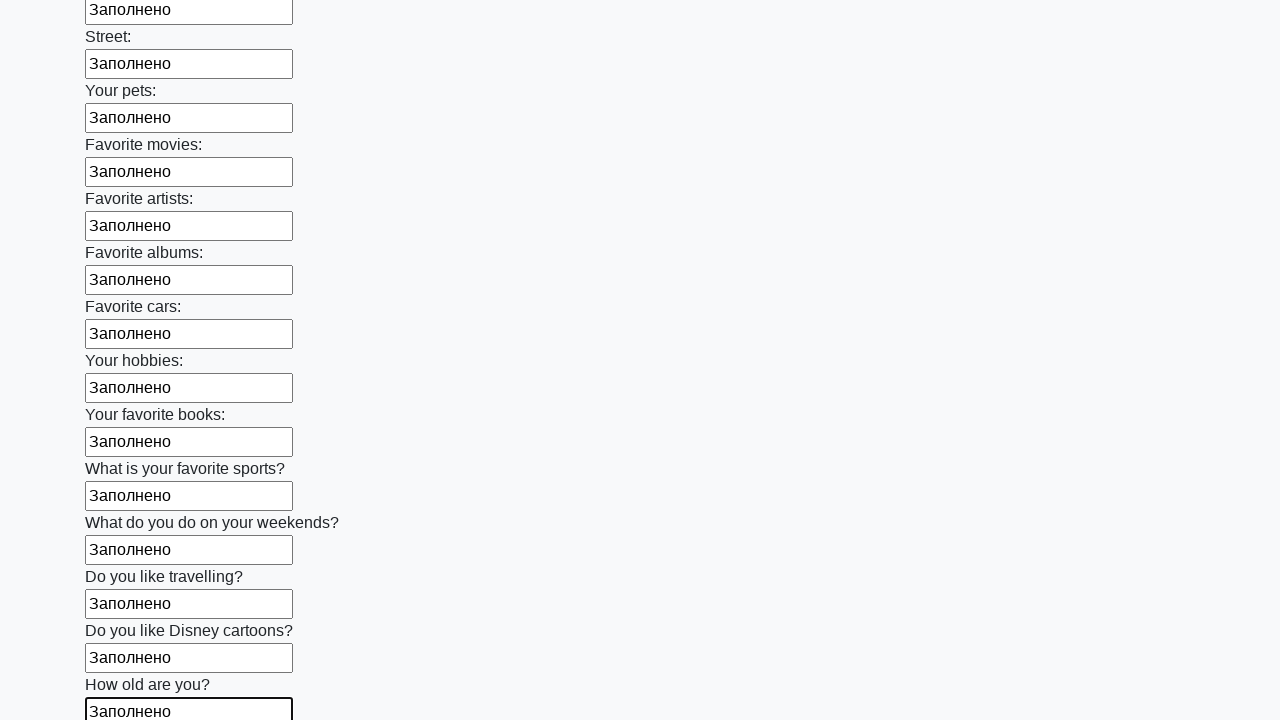

Filled input field with 'Заполнено' on input >> nth=18
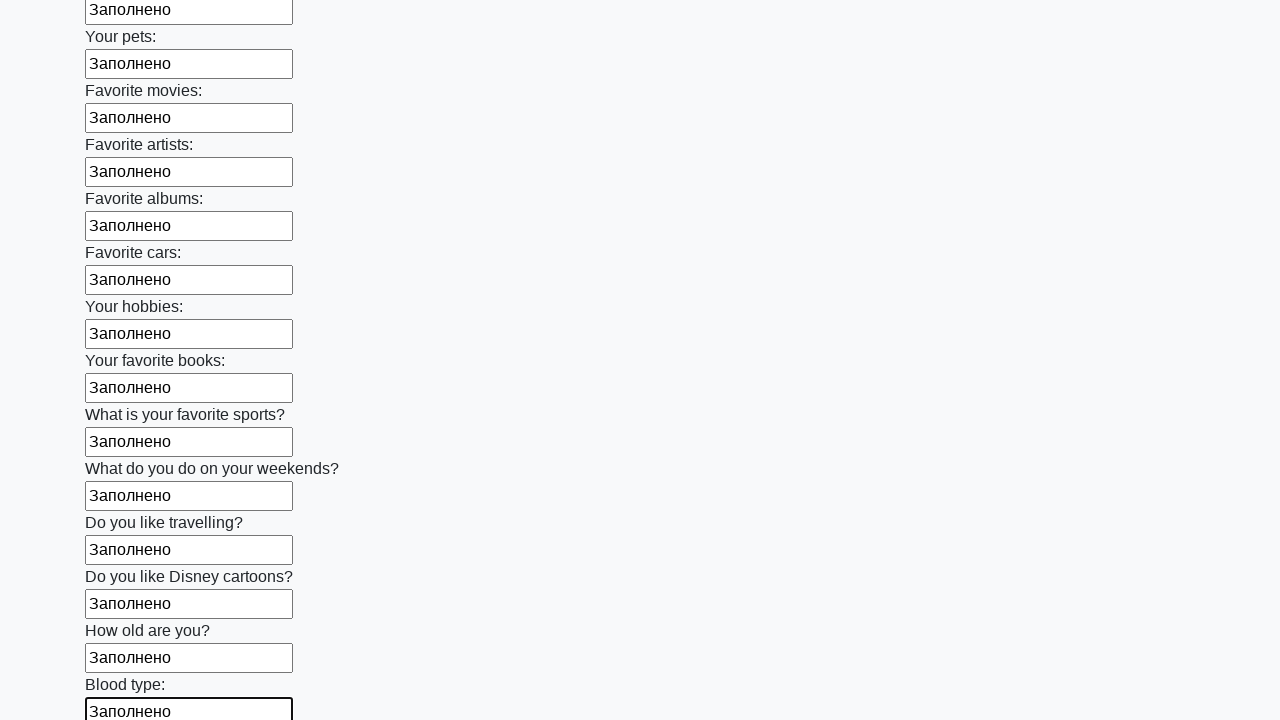

Filled input field with 'Заполнено' on input >> nth=19
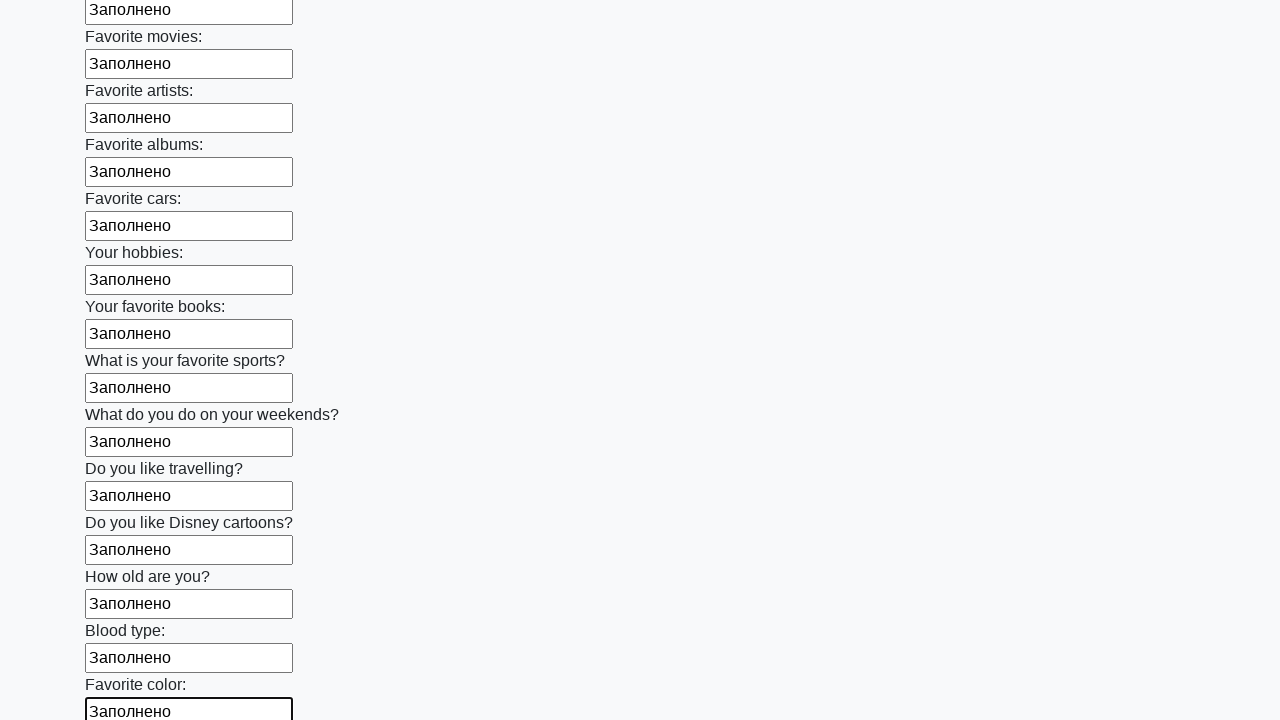

Filled input field with 'Заполнено' on input >> nth=20
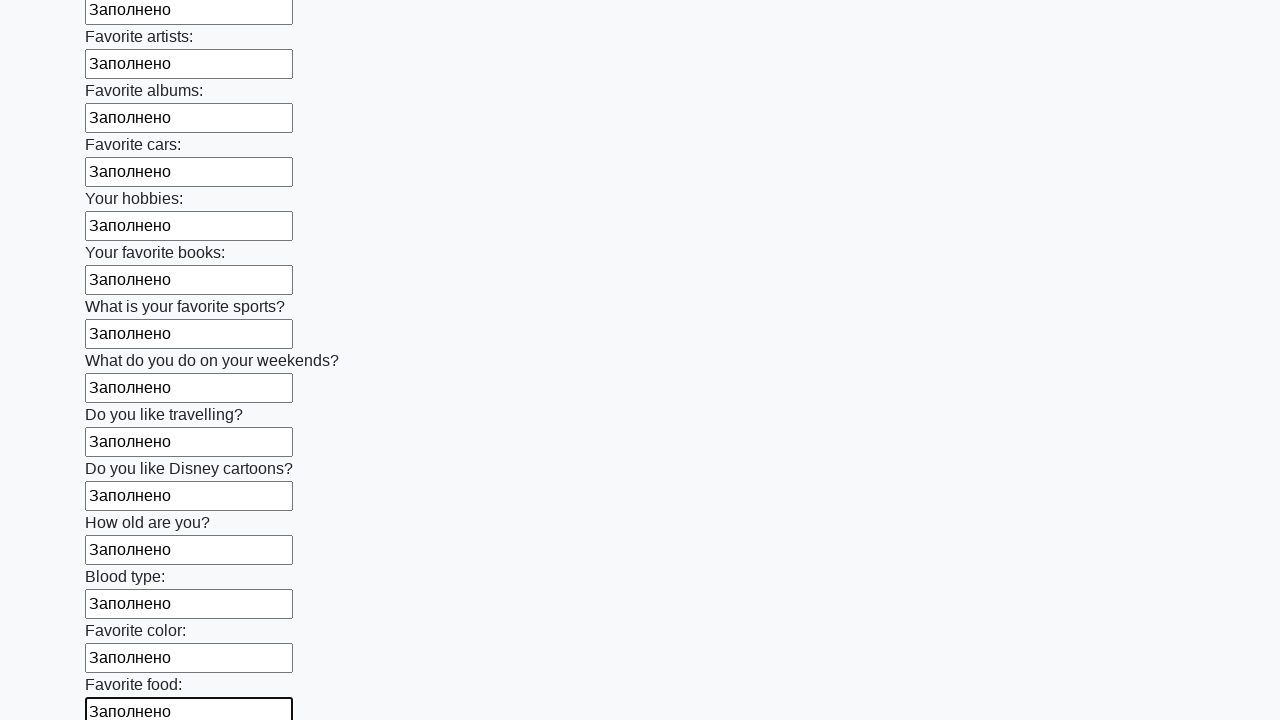

Filled input field with 'Заполнено' on input >> nth=21
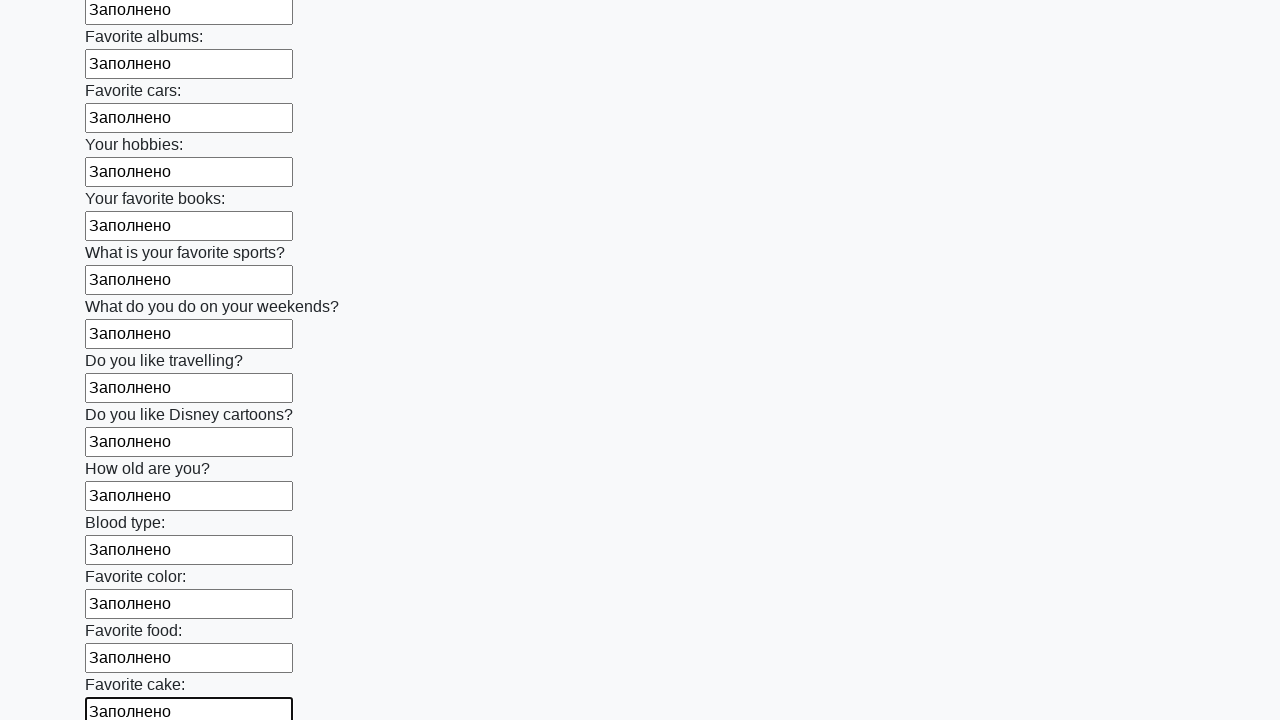

Filled input field with 'Заполнено' on input >> nth=22
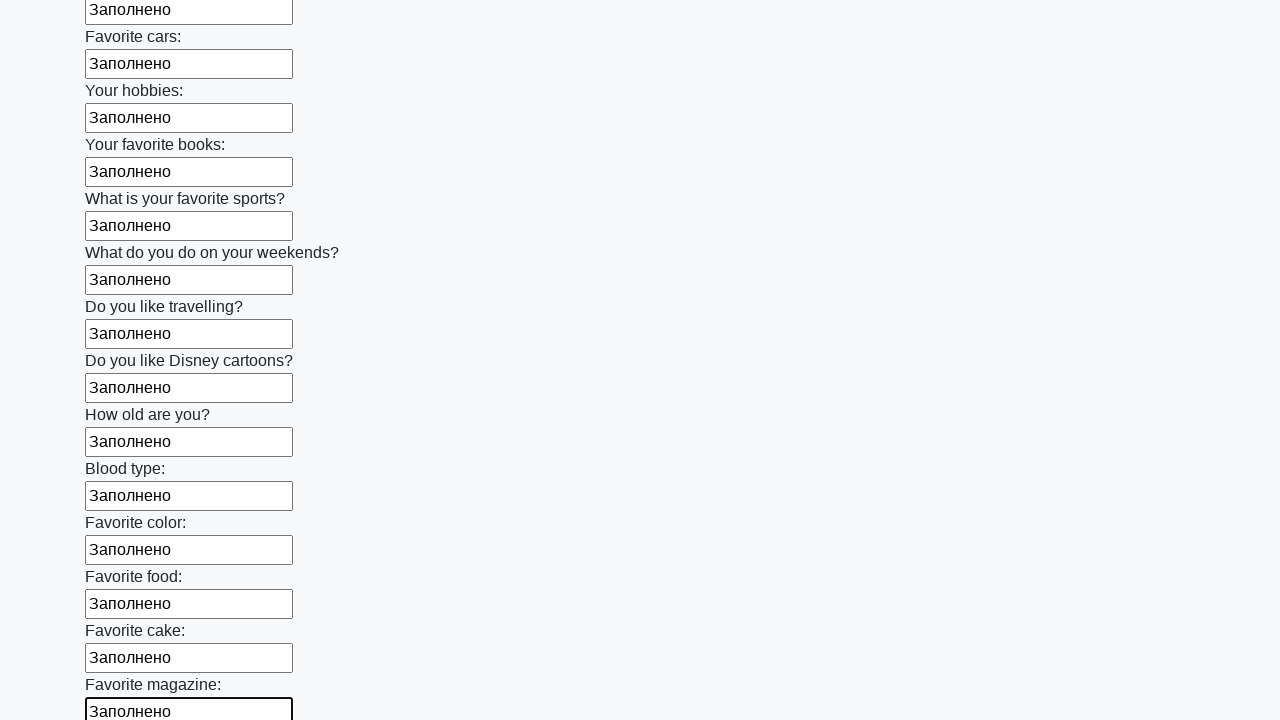

Filled input field with 'Заполнено' on input >> nth=23
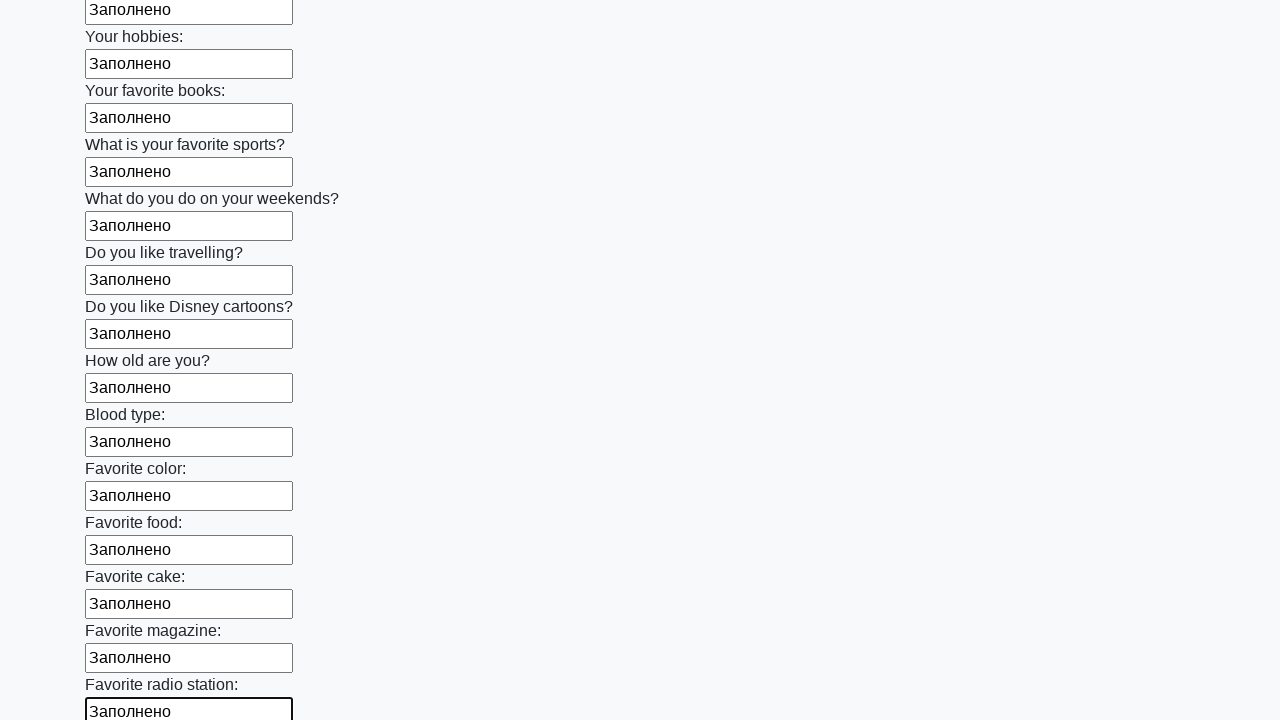

Filled input field with 'Заполнено' on input >> nth=24
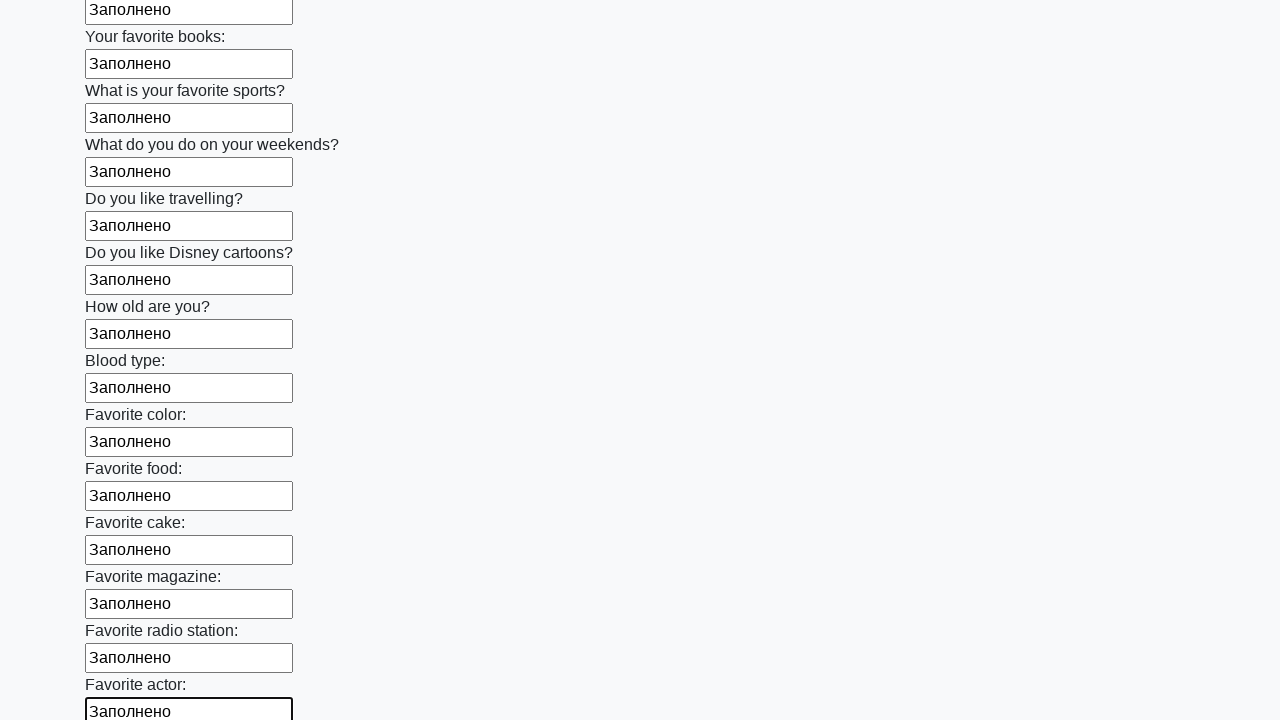

Filled input field with 'Заполнено' on input >> nth=25
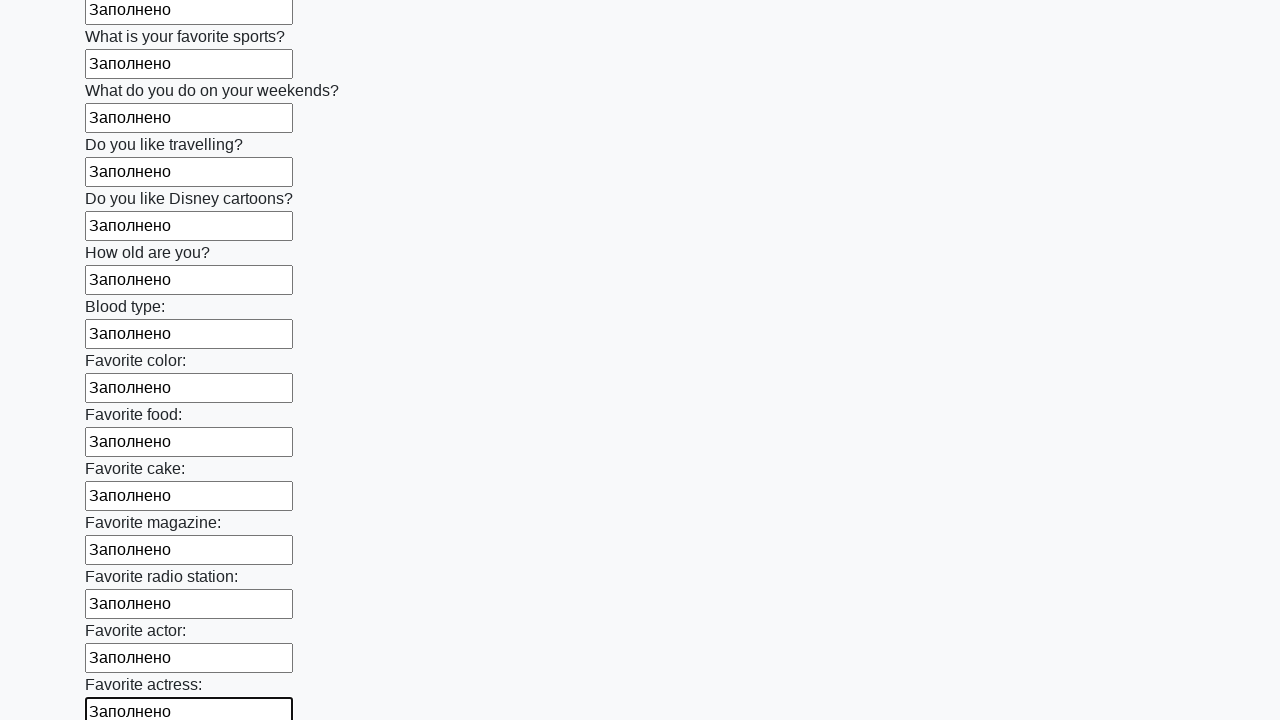

Filled input field with 'Заполнено' on input >> nth=26
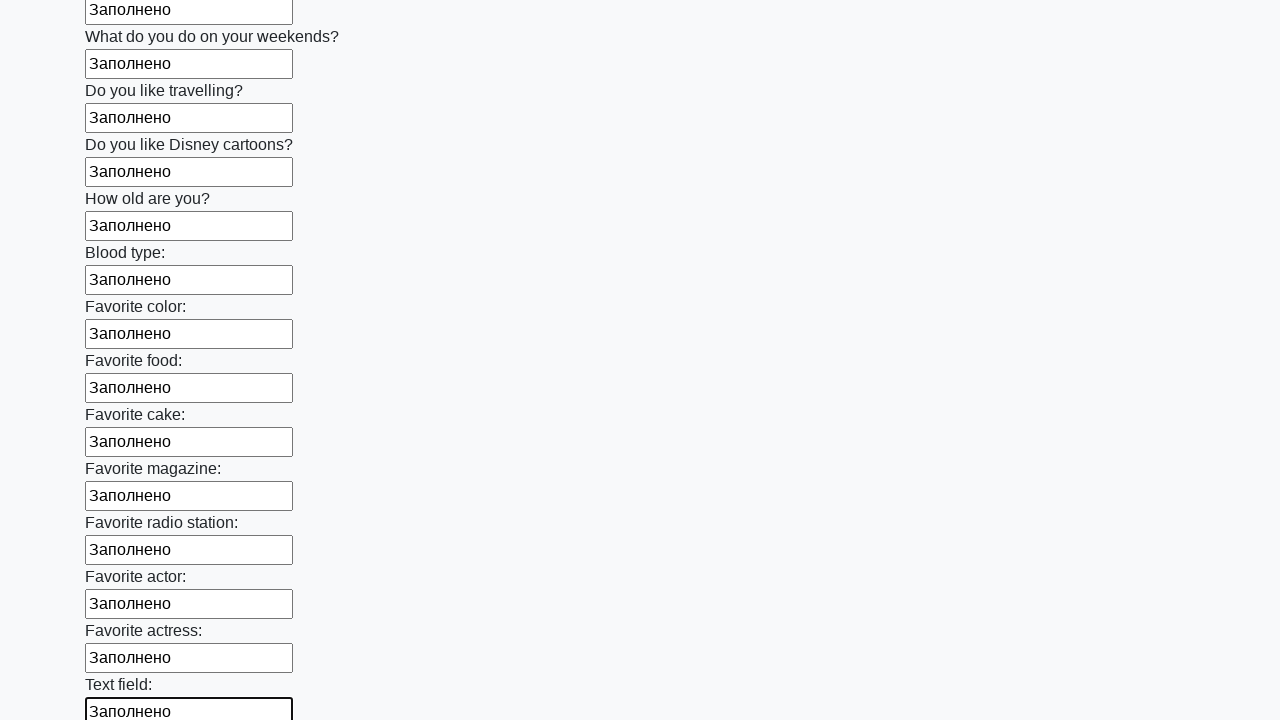

Filled input field with 'Заполнено' on input >> nth=27
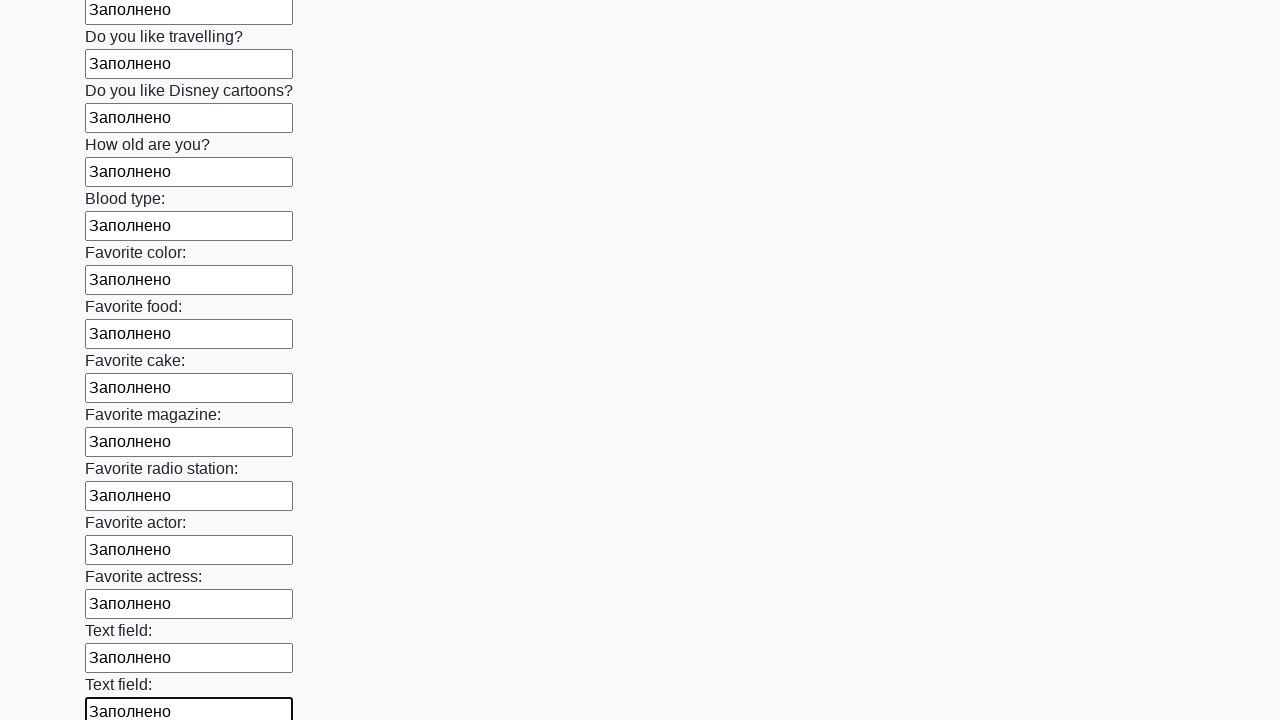

Filled input field with 'Заполнено' on input >> nth=28
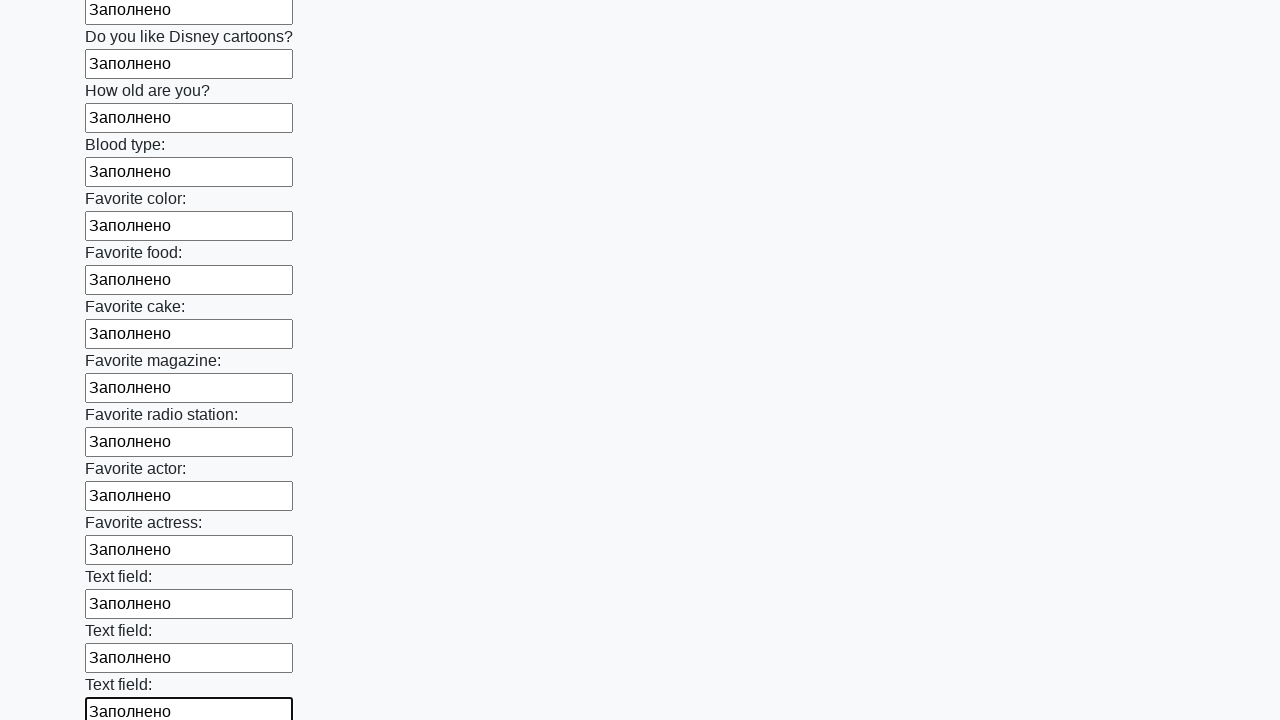

Filled input field with 'Заполнено' on input >> nth=29
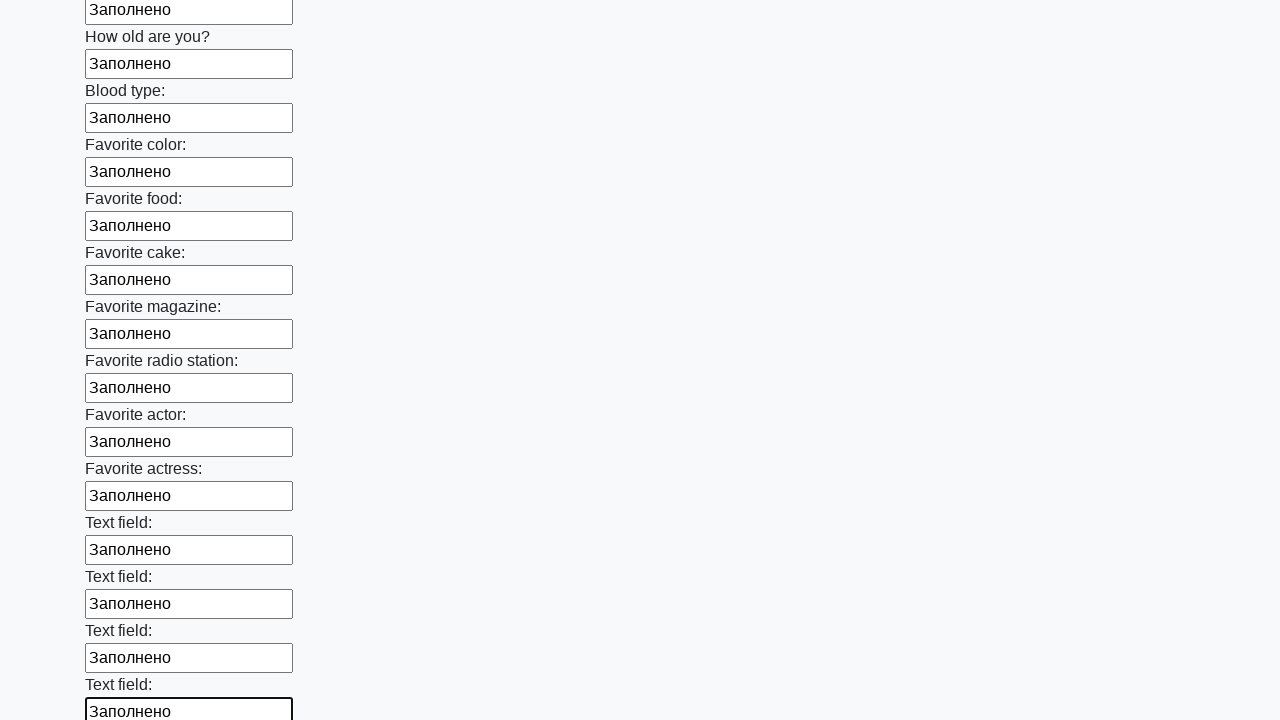

Filled input field with 'Заполнено' on input >> nth=30
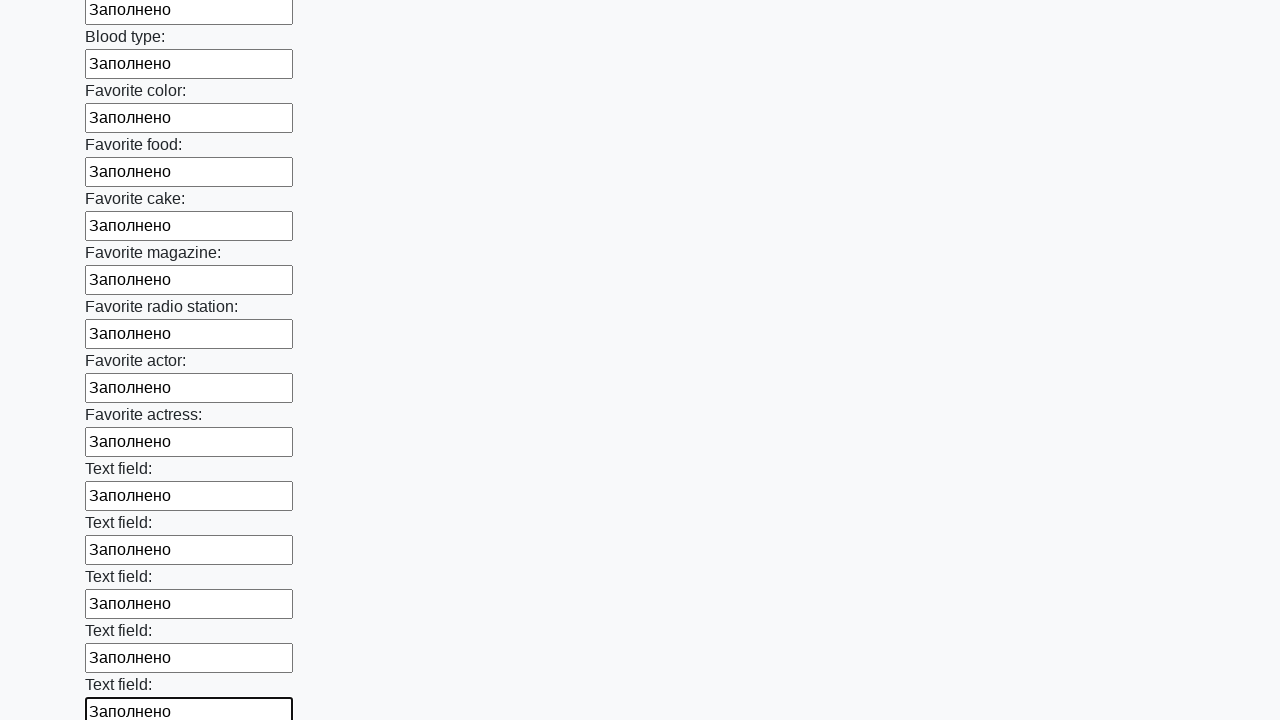

Filled input field with 'Заполнено' on input >> nth=31
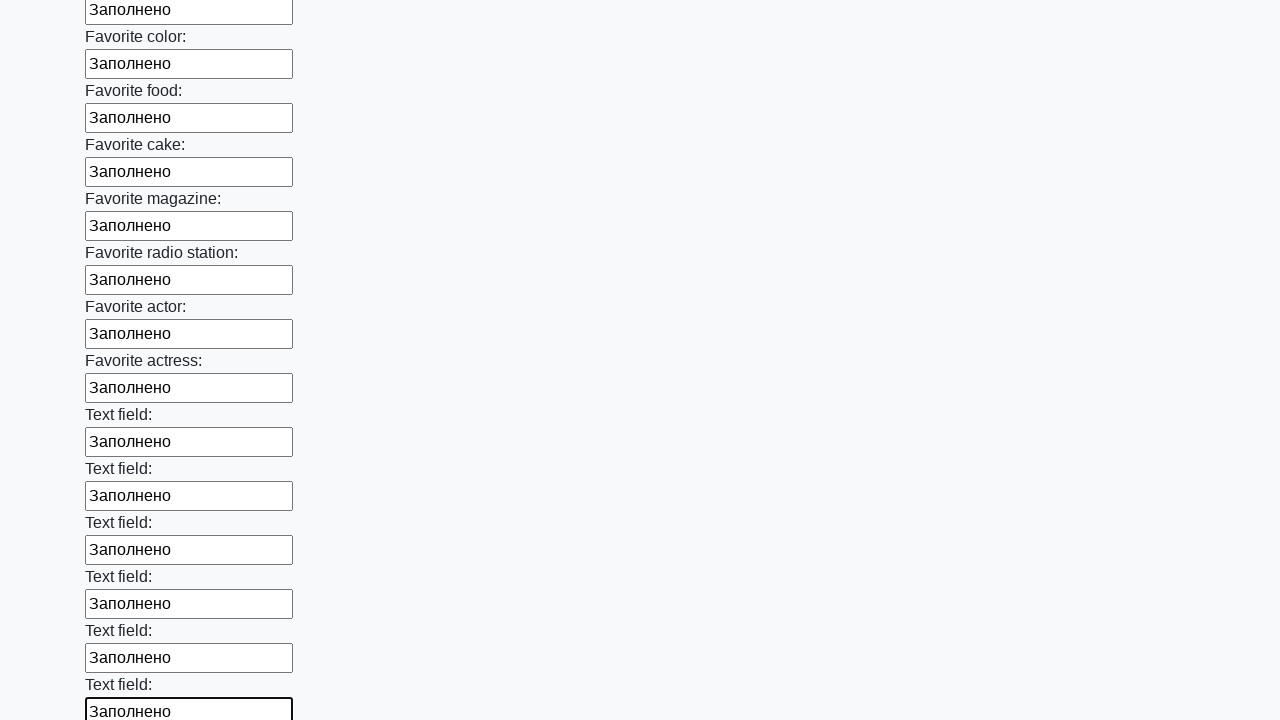

Filled input field with 'Заполнено' on input >> nth=32
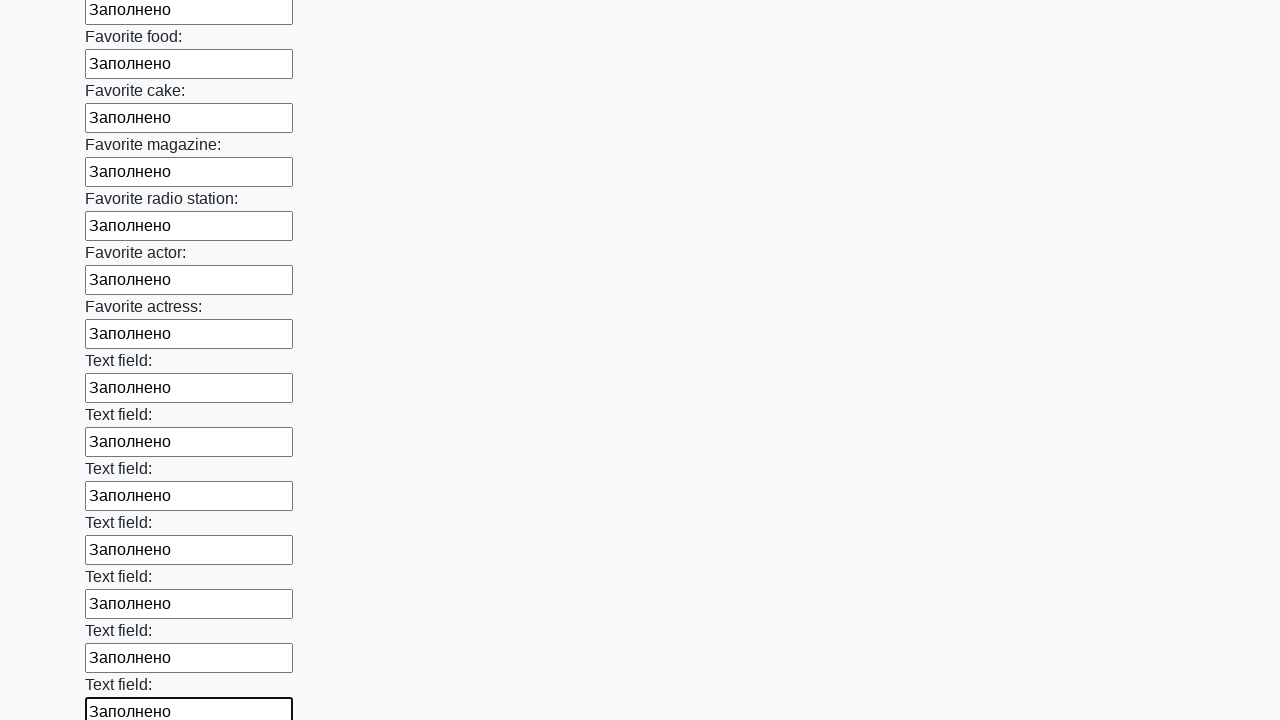

Filled input field with 'Заполнено' on input >> nth=33
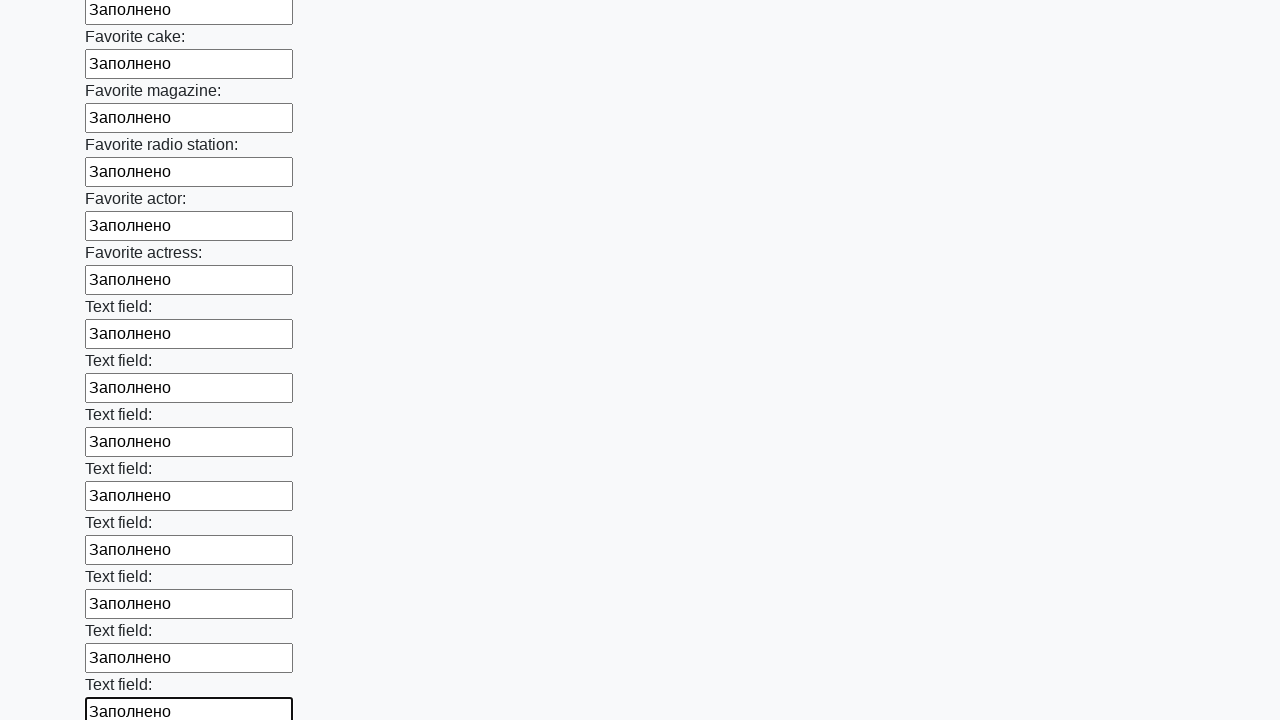

Filled input field with 'Заполнено' on input >> nth=34
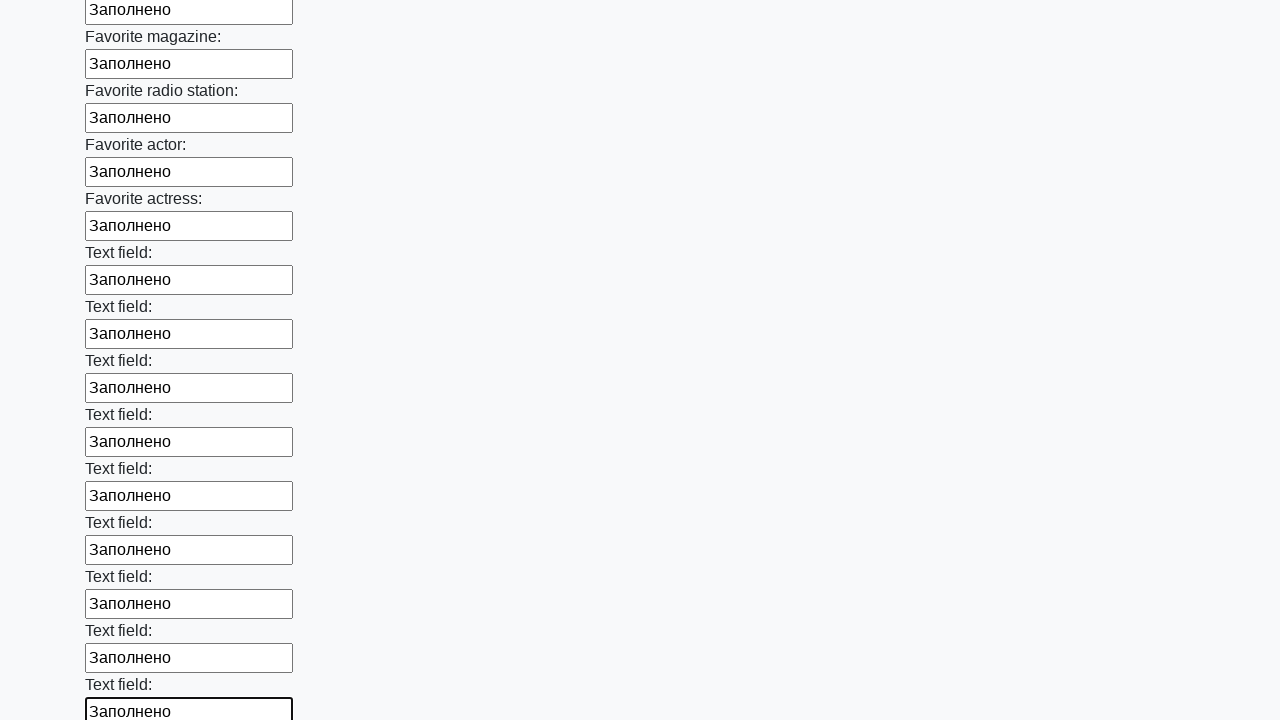

Filled input field with 'Заполнено' on input >> nth=35
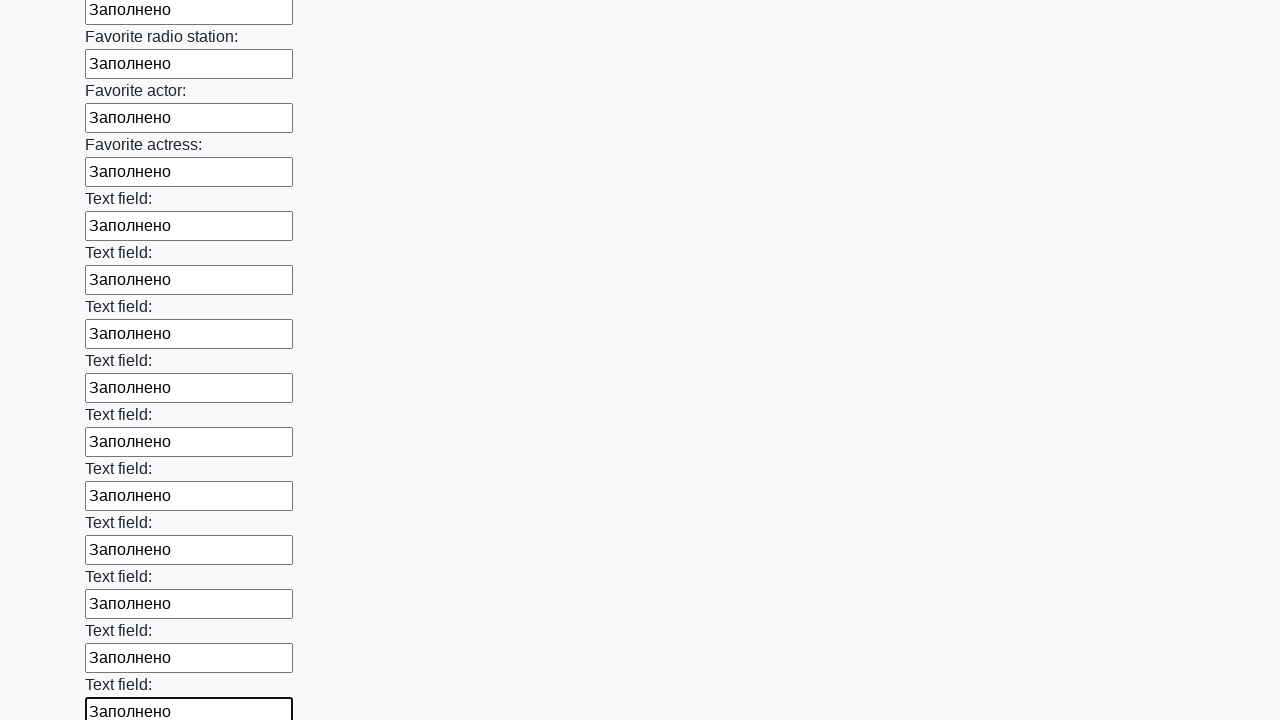

Filled input field with 'Заполнено' on input >> nth=36
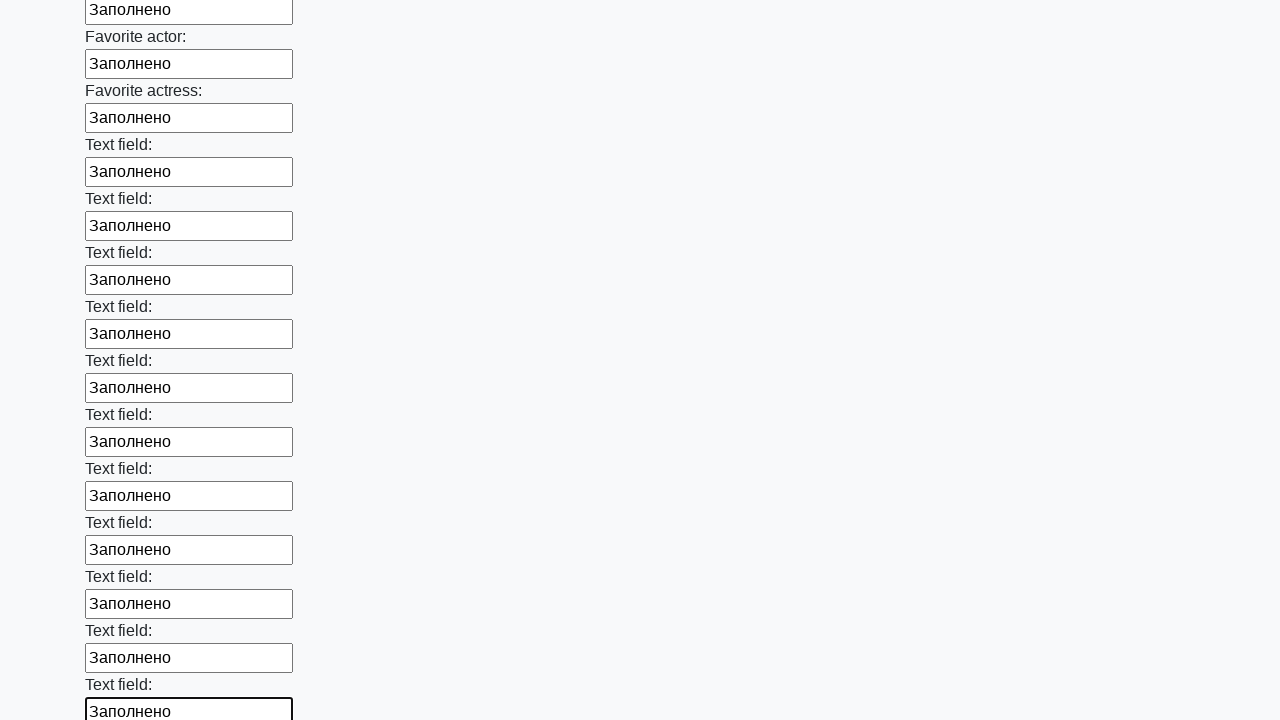

Filled input field with 'Заполнено' on input >> nth=37
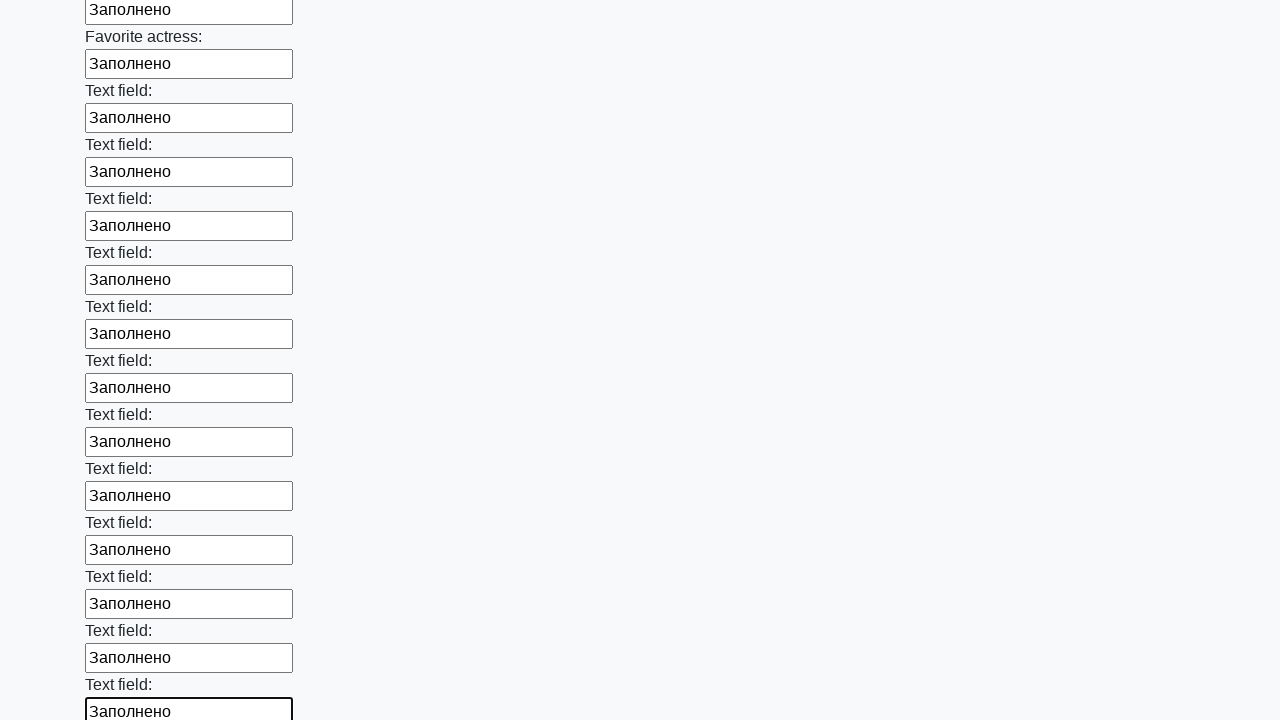

Filled input field with 'Заполнено' on input >> nth=38
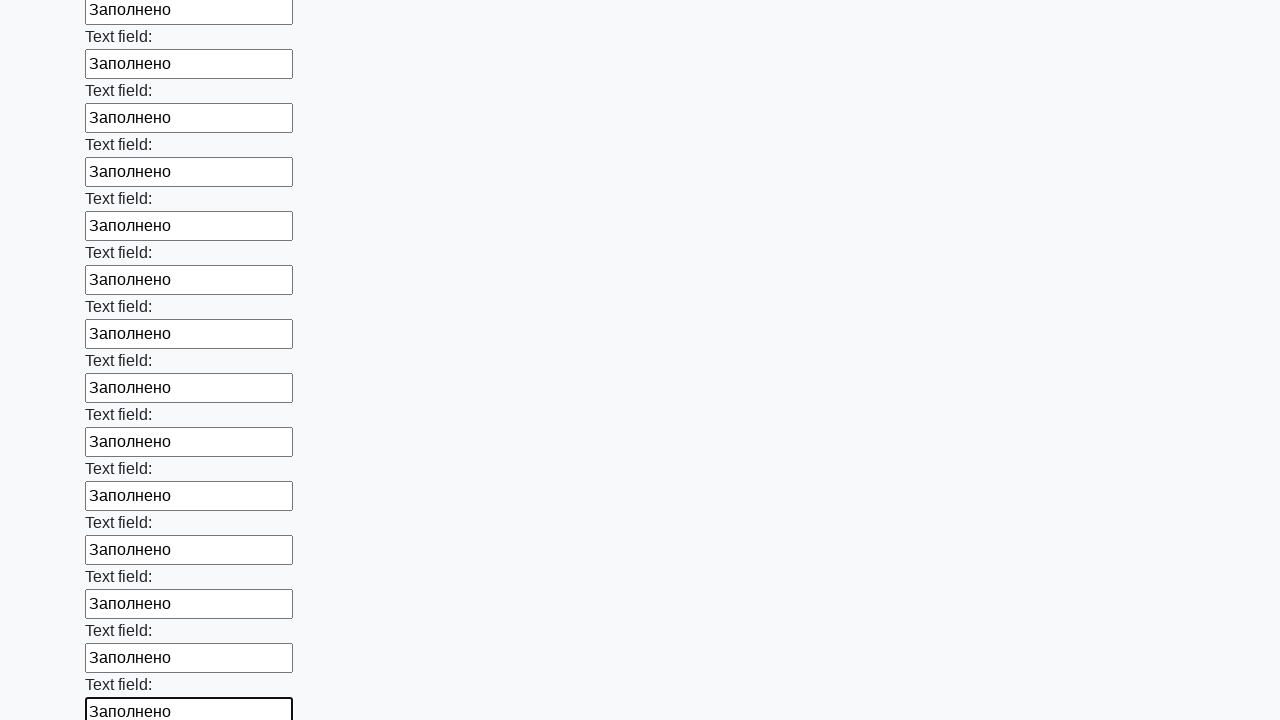

Filled input field with 'Заполнено' on input >> nth=39
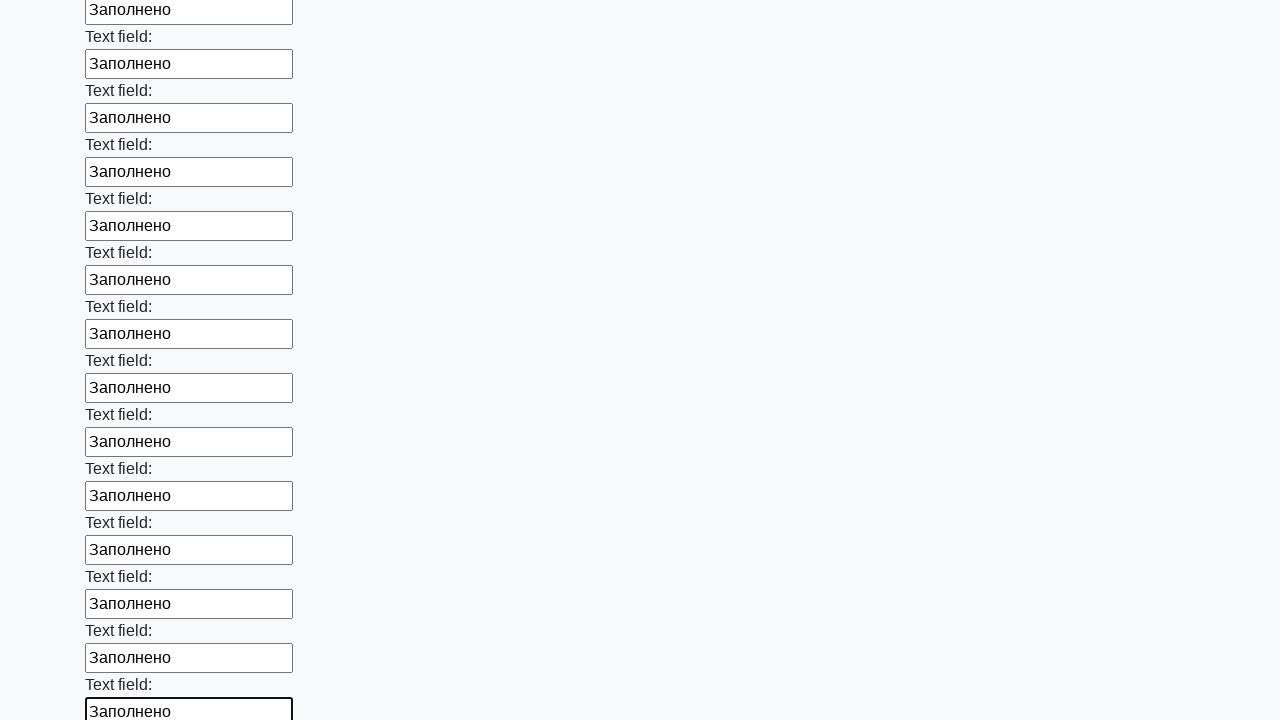

Filled input field with 'Заполнено' on input >> nth=40
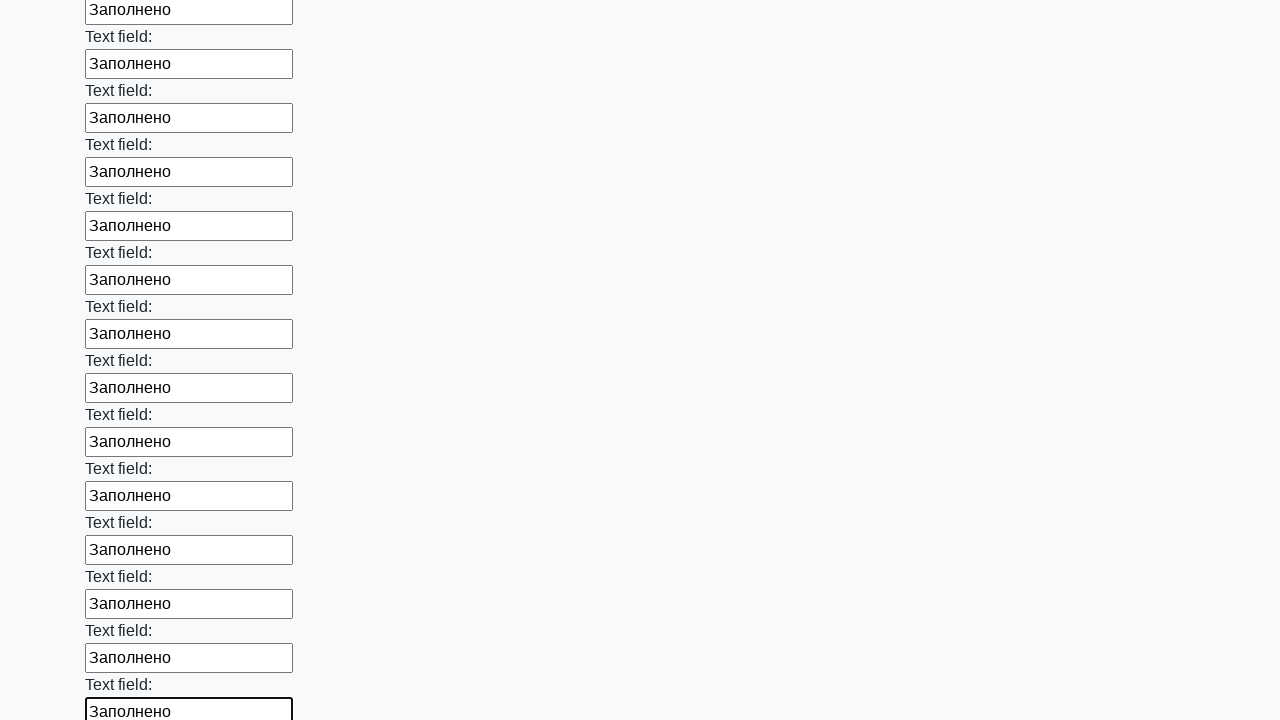

Filled input field with 'Заполнено' on input >> nth=41
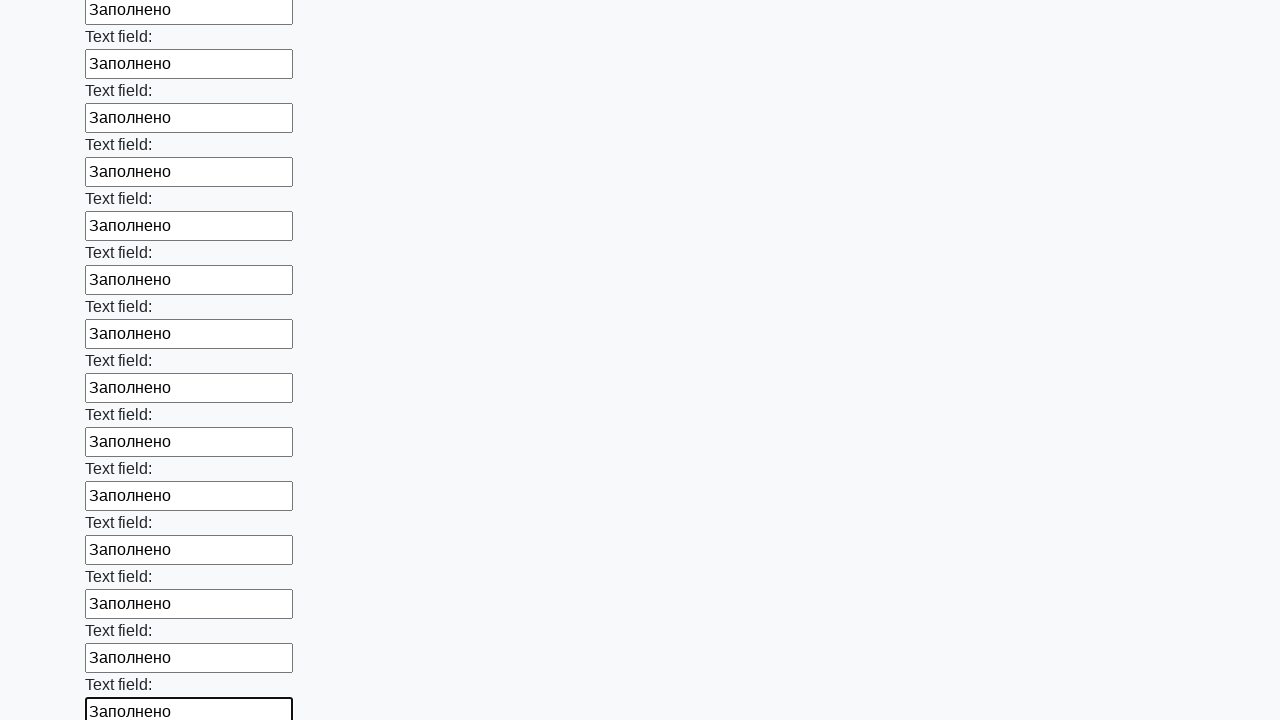

Filled input field with 'Заполнено' on input >> nth=42
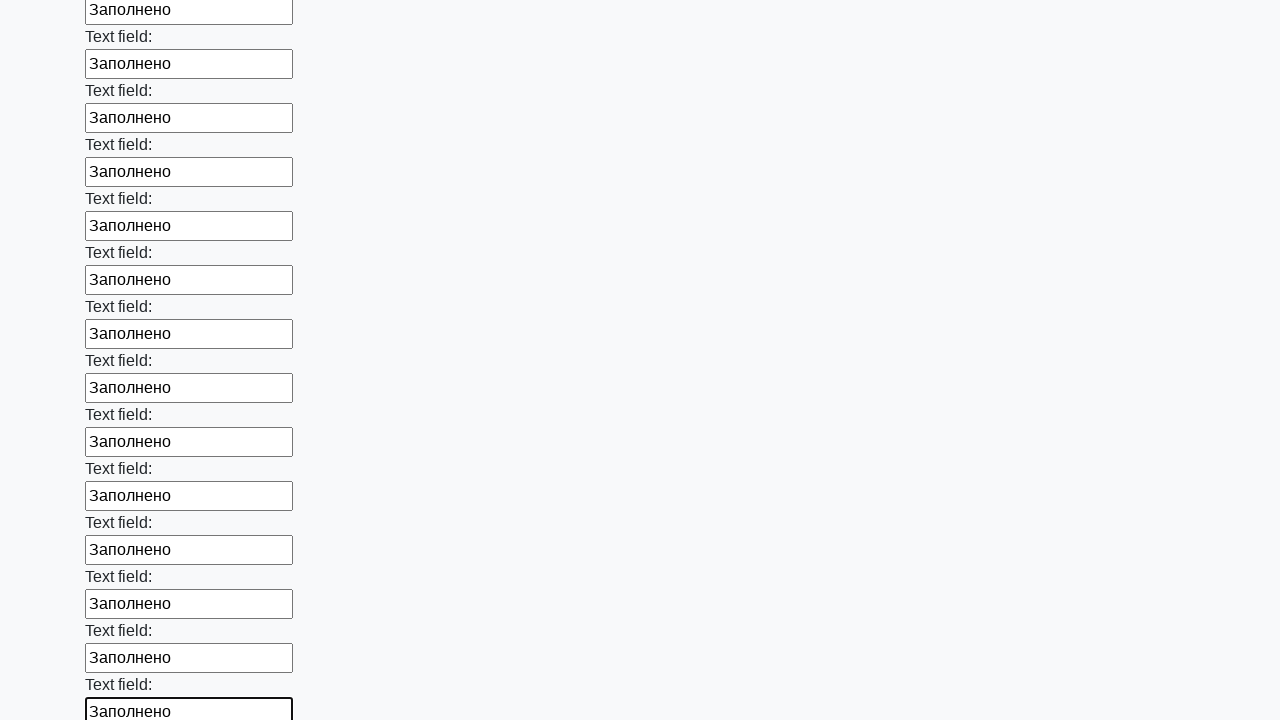

Filled input field with 'Заполнено' on input >> nth=43
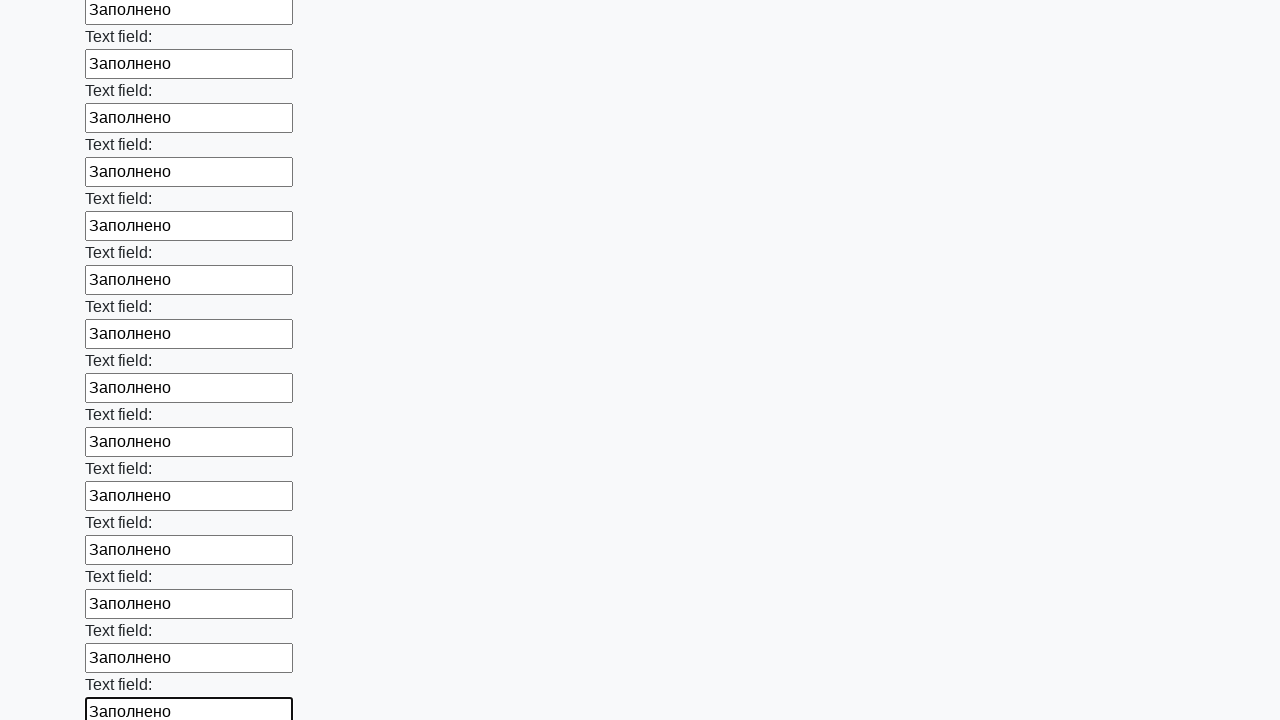

Filled input field with 'Заполнено' on input >> nth=44
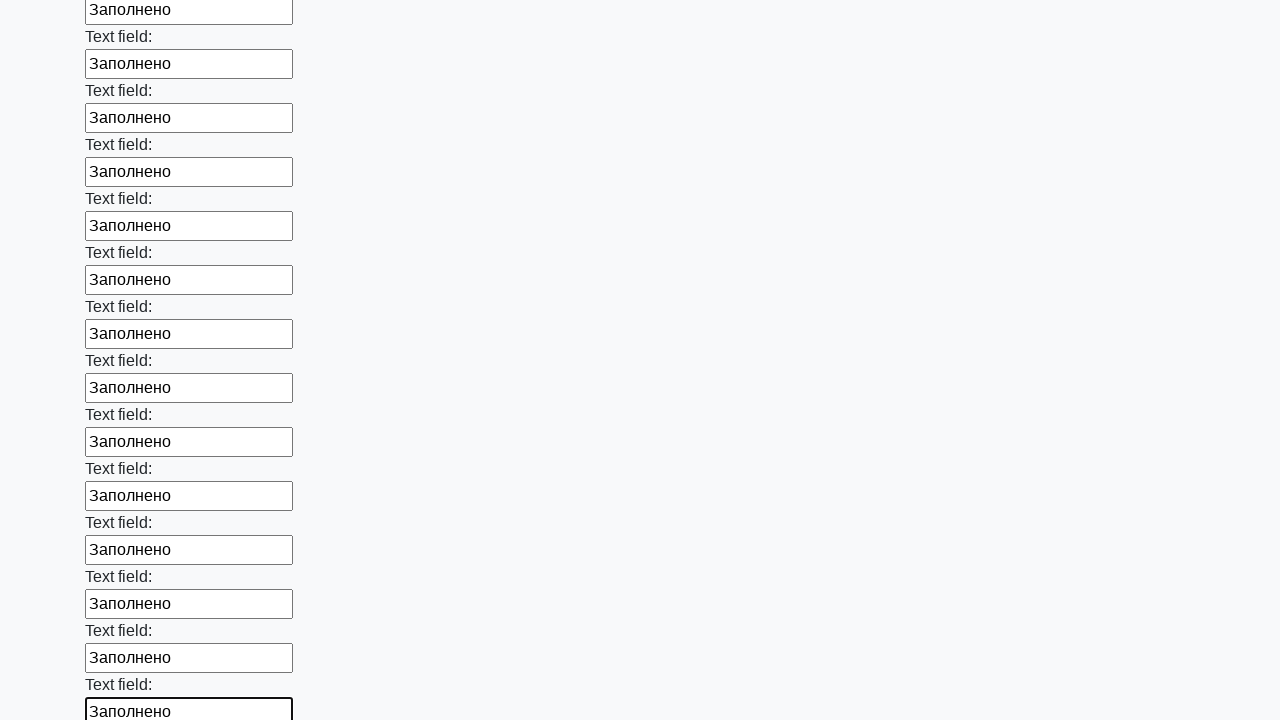

Filled input field with 'Заполнено' on input >> nth=45
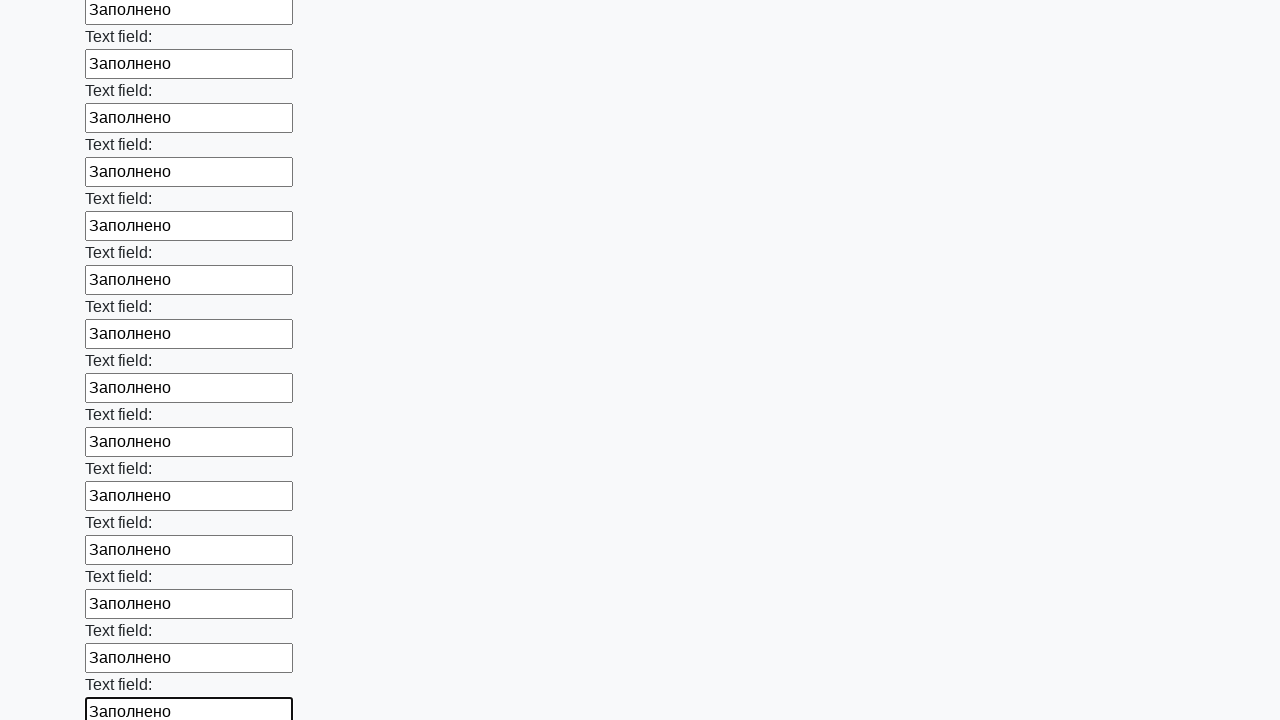

Filled input field with 'Заполнено' on input >> nth=46
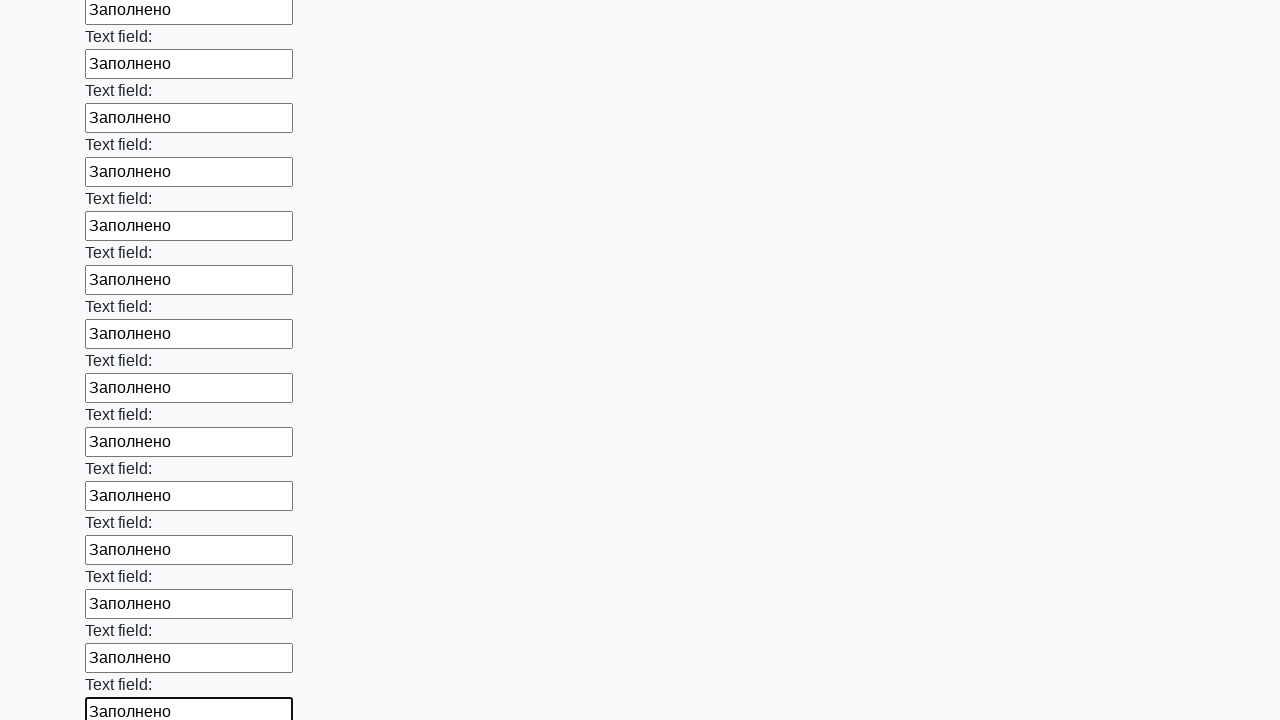

Filled input field with 'Заполнено' on input >> nth=47
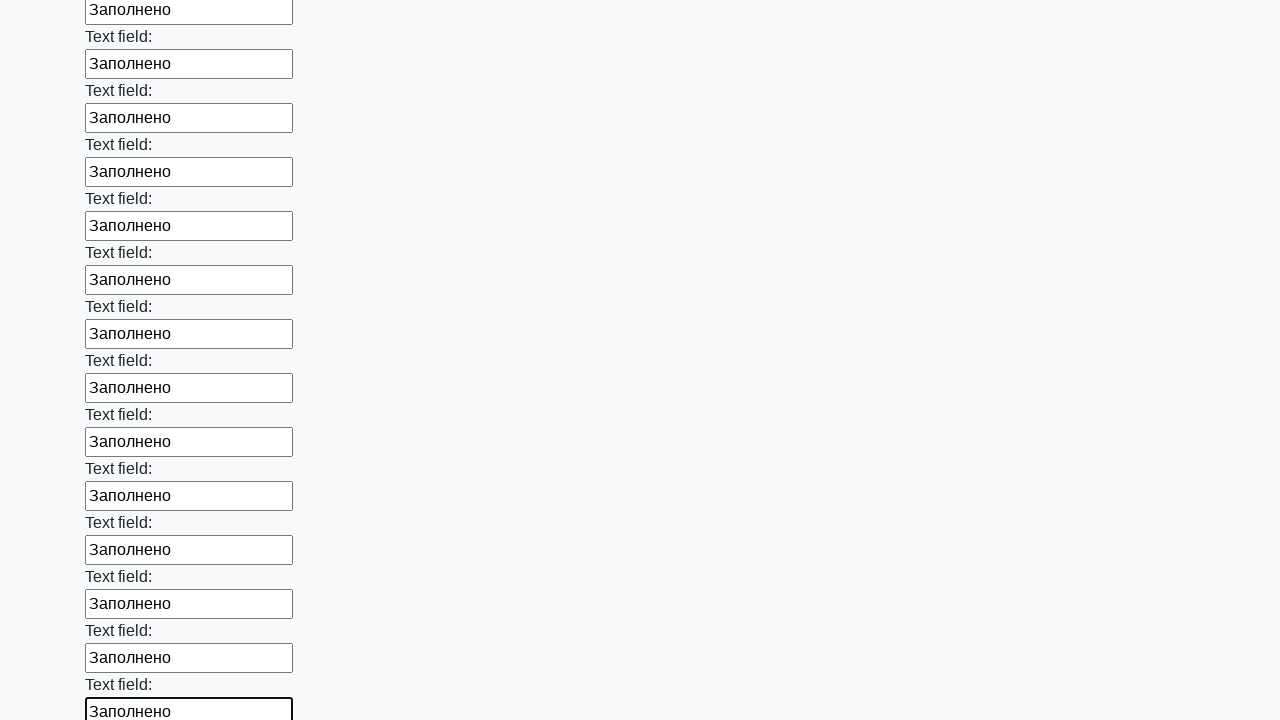

Filled input field with 'Заполнено' on input >> nth=48
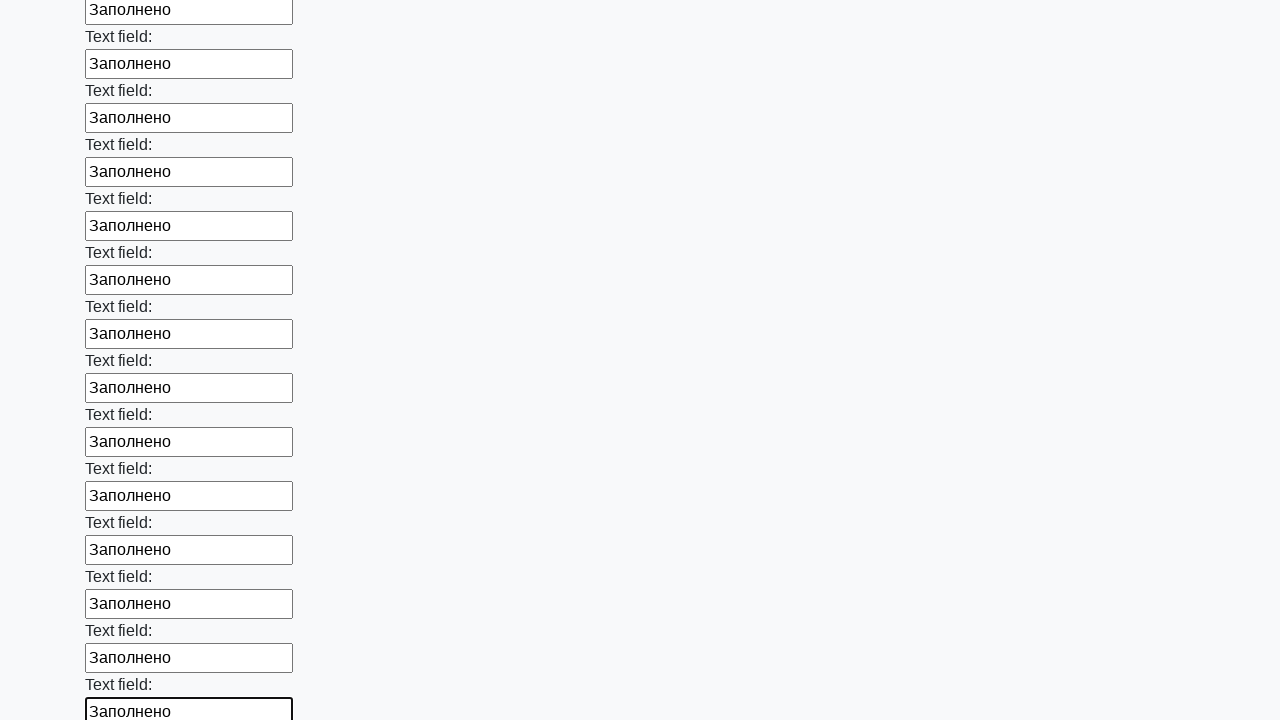

Filled input field with 'Заполнено' on input >> nth=49
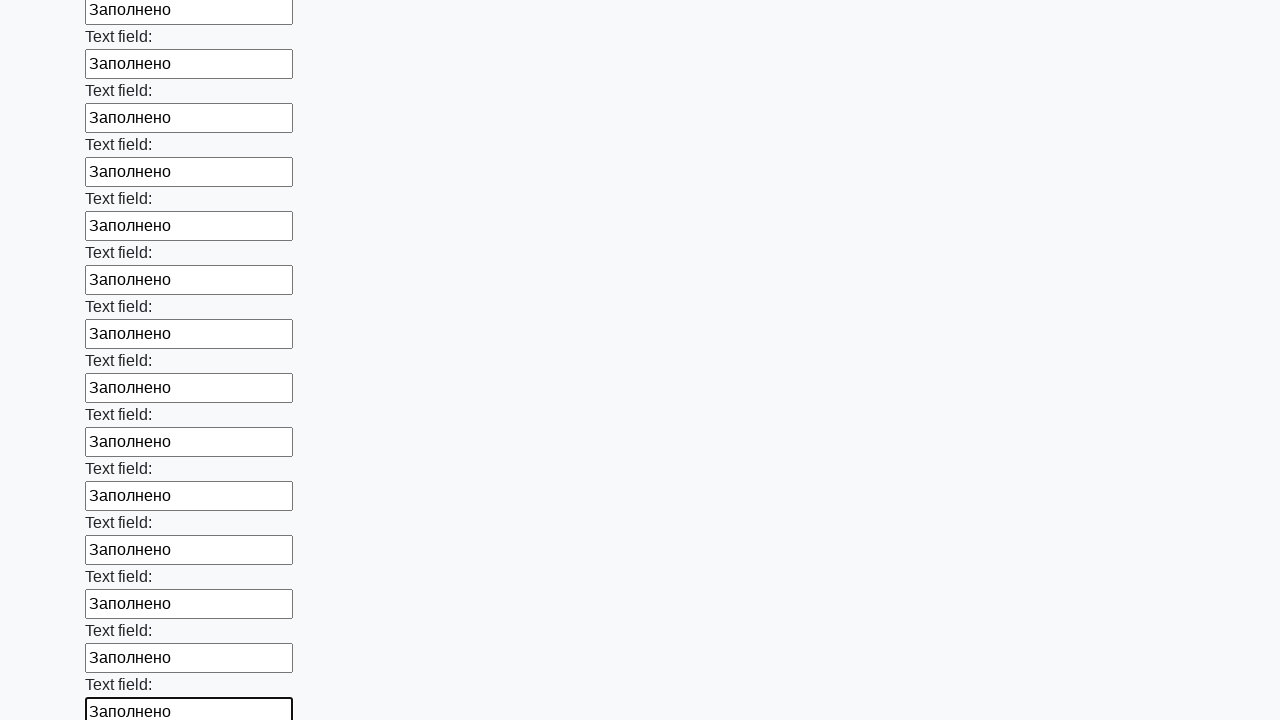

Filled input field with 'Заполнено' on input >> nth=50
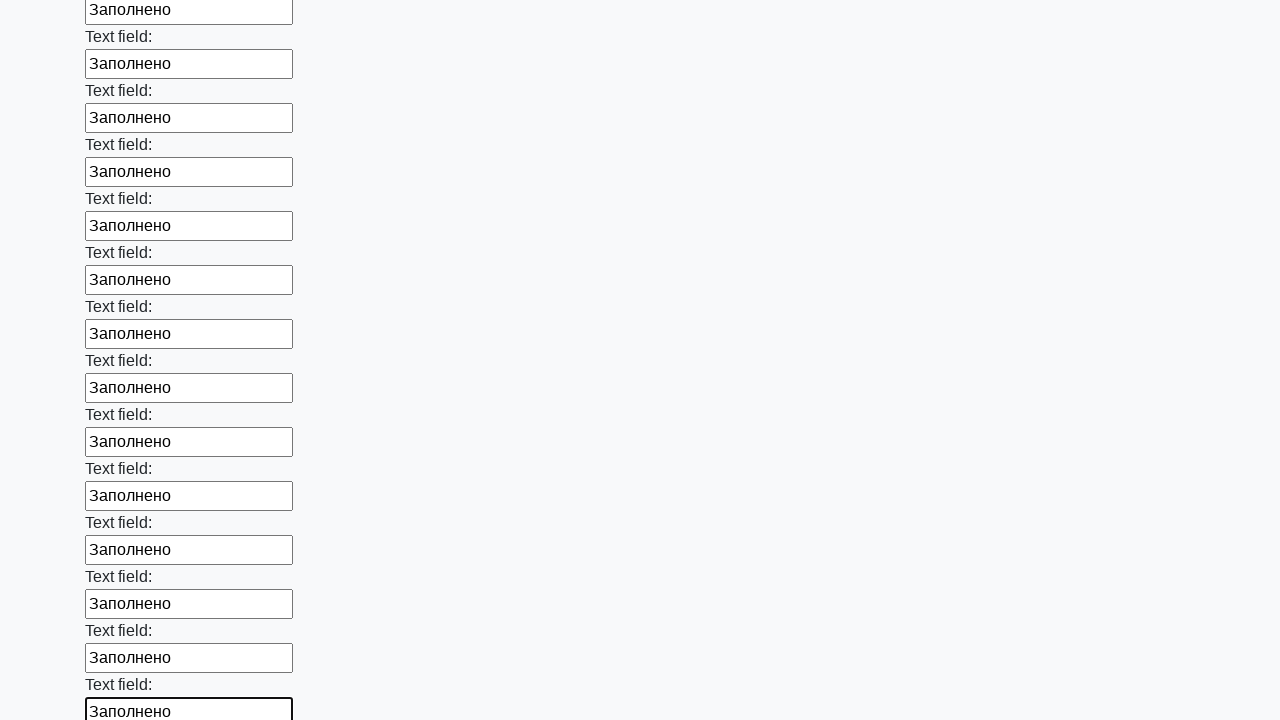

Filled input field with 'Заполнено' on input >> nth=51
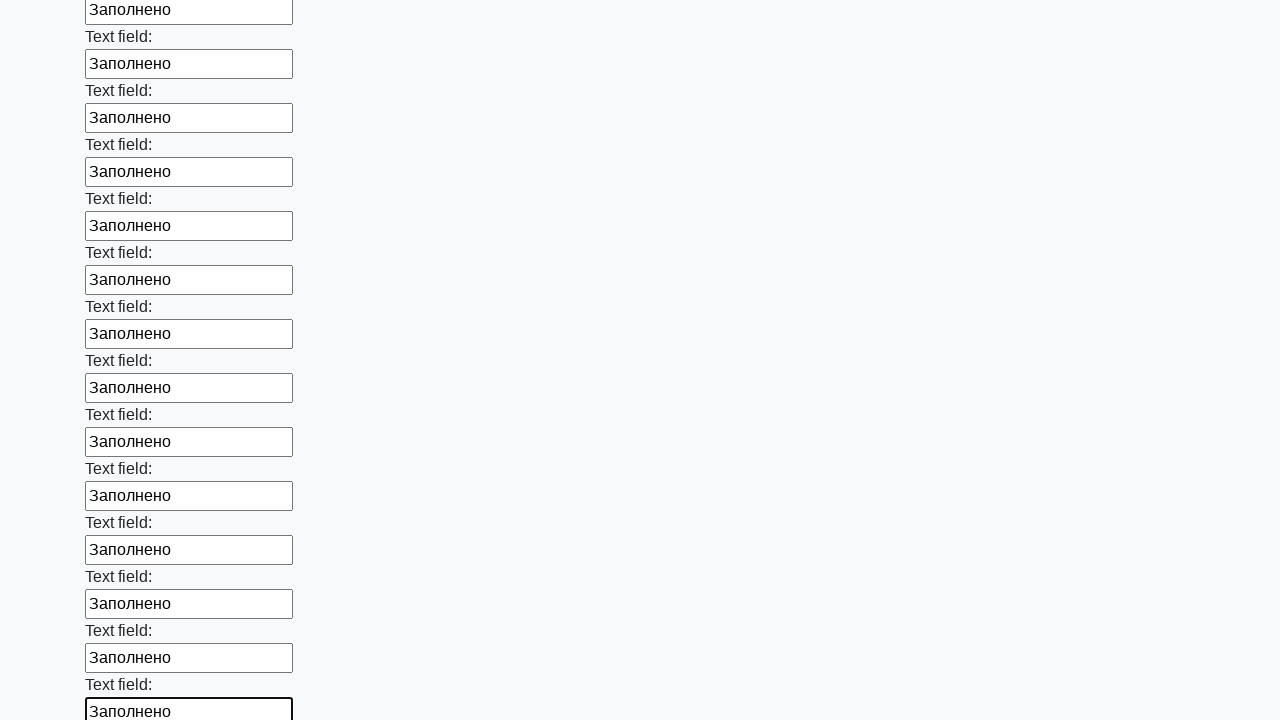

Filled input field with 'Заполнено' on input >> nth=52
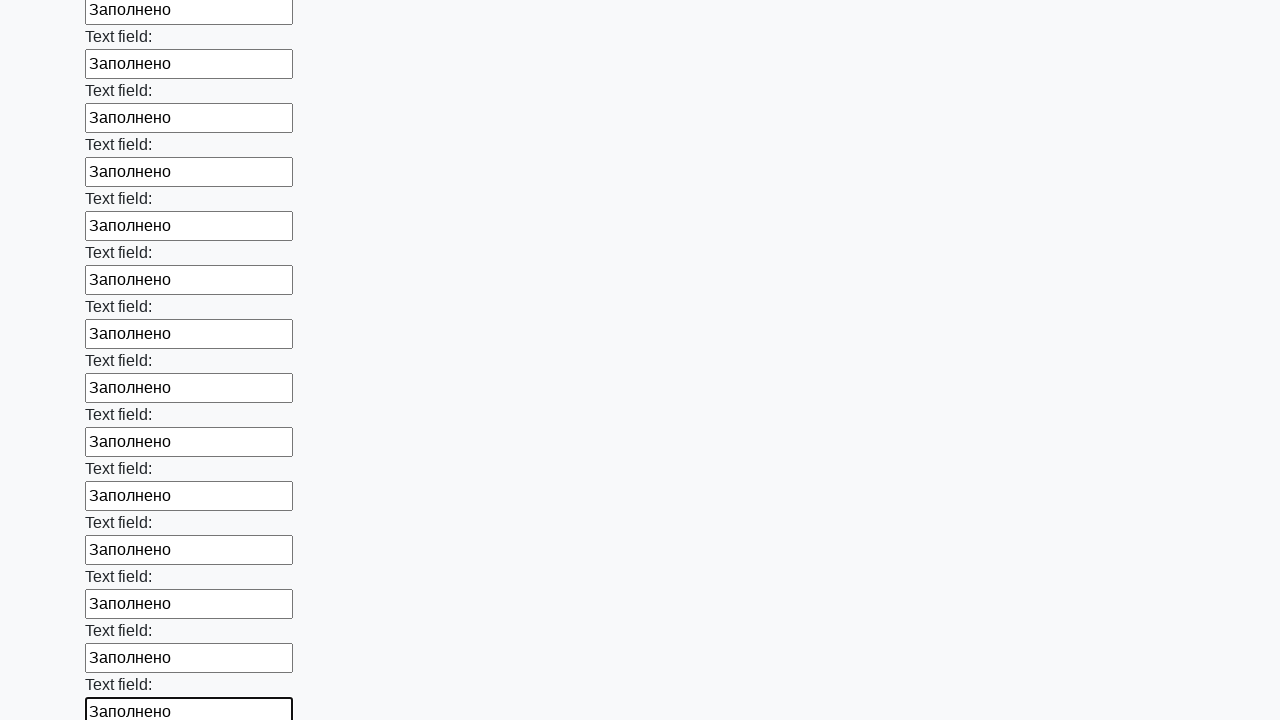

Filled input field with 'Заполнено' on input >> nth=53
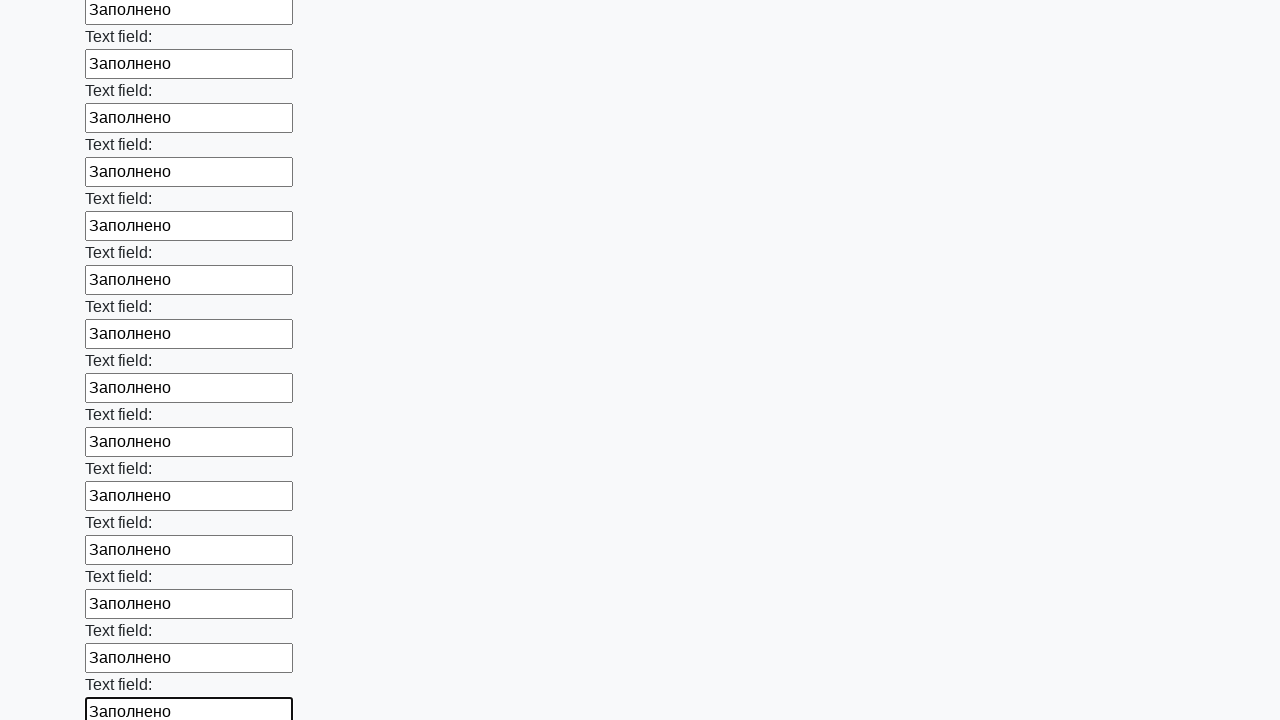

Filled input field with 'Заполнено' on input >> nth=54
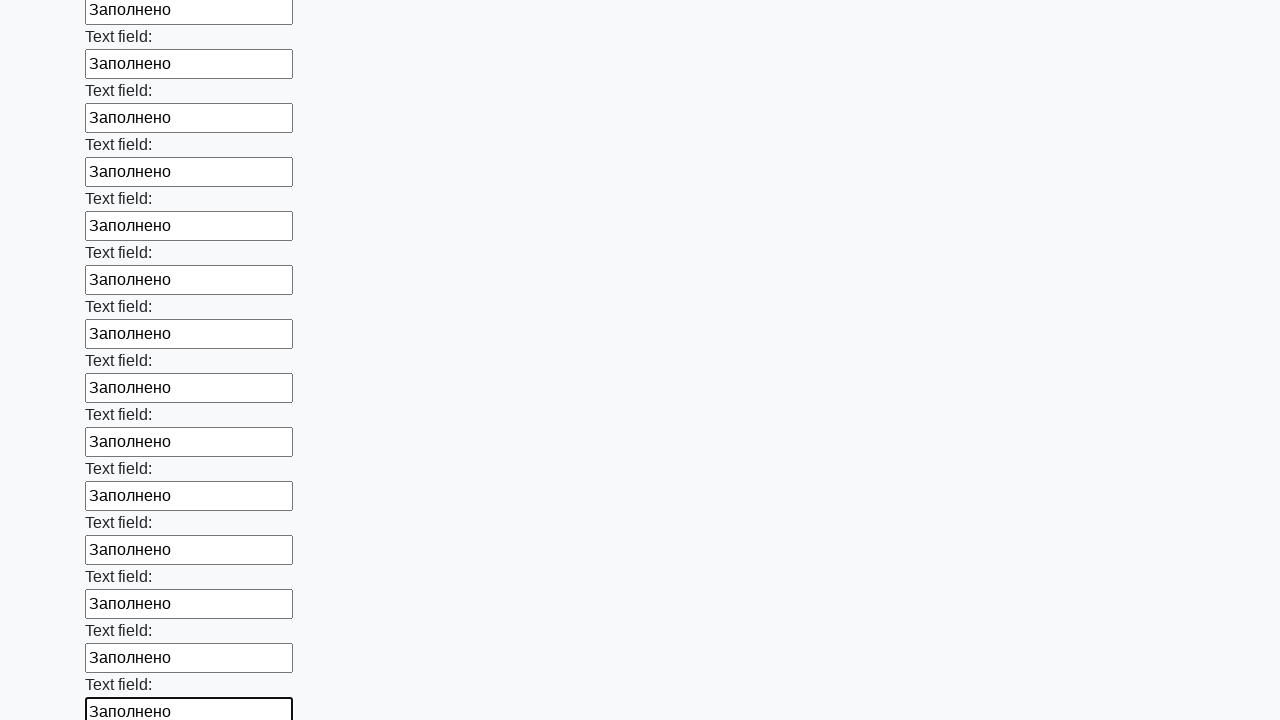

Filled input field with 'Заполнено' on input >> nth=55
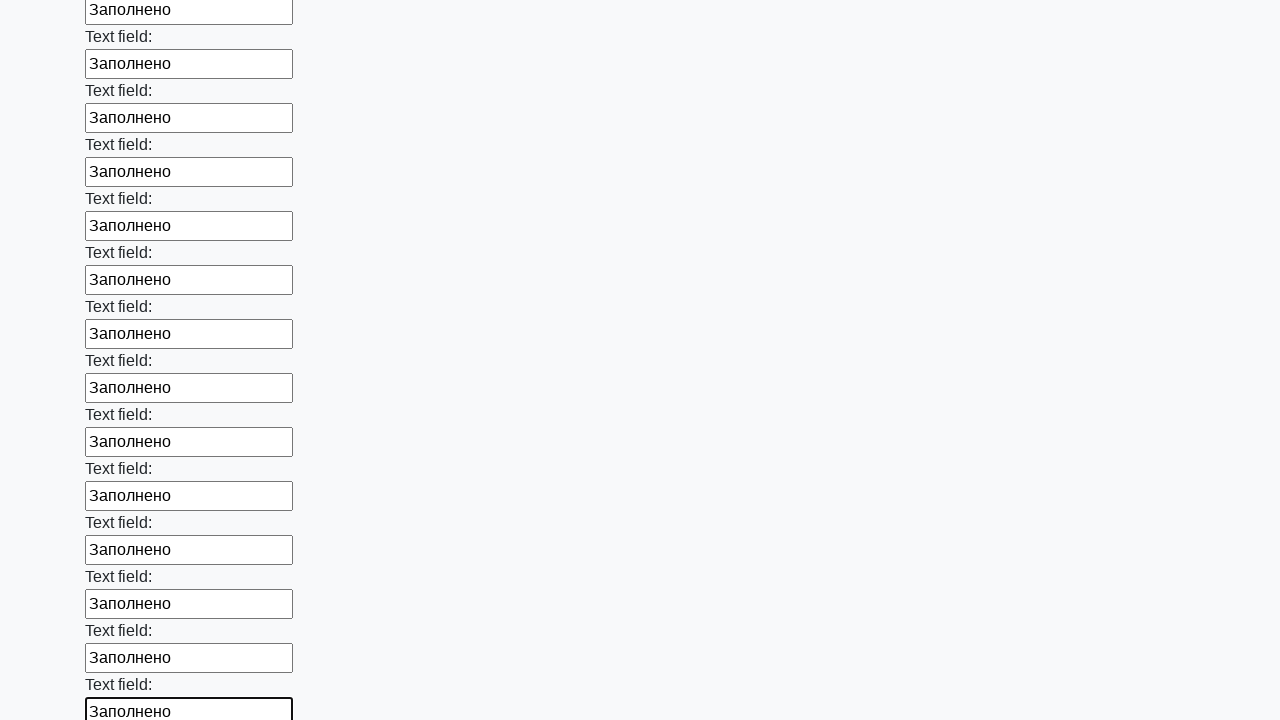

Filled input field with 'Заполнено' on input >> nth=56
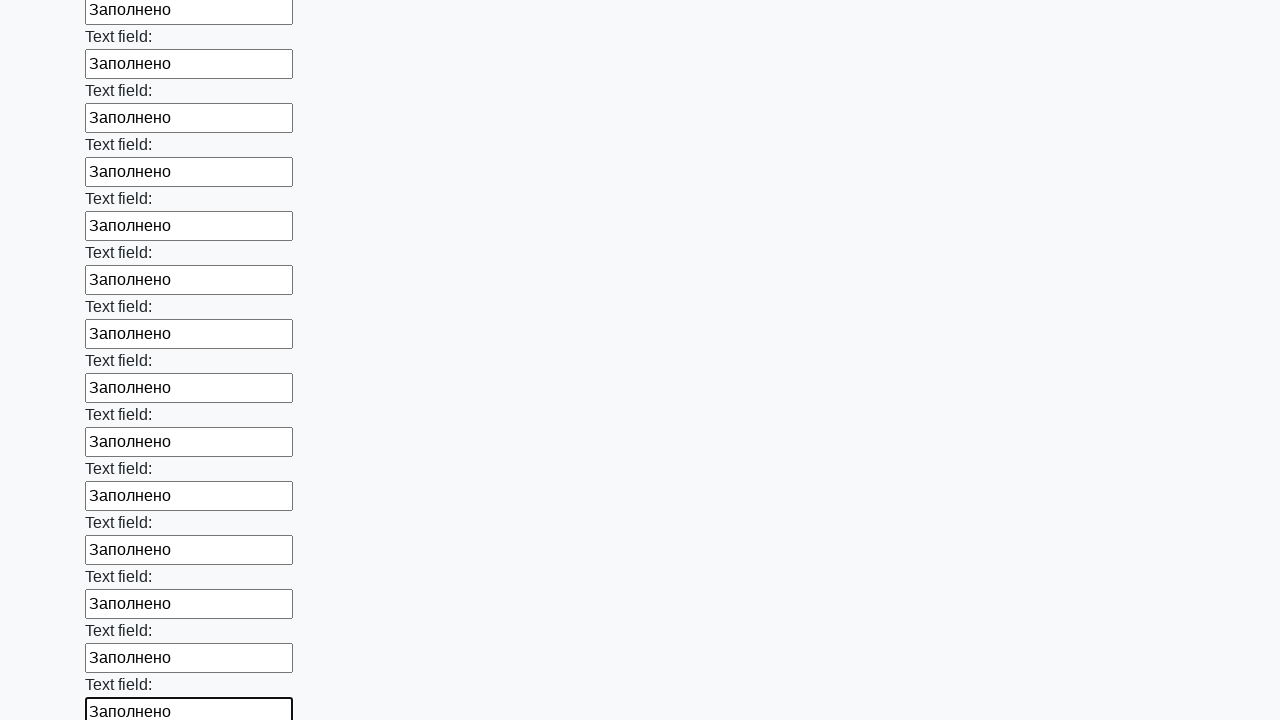

Filled input field with 'Заполнено' on input >> nth=57
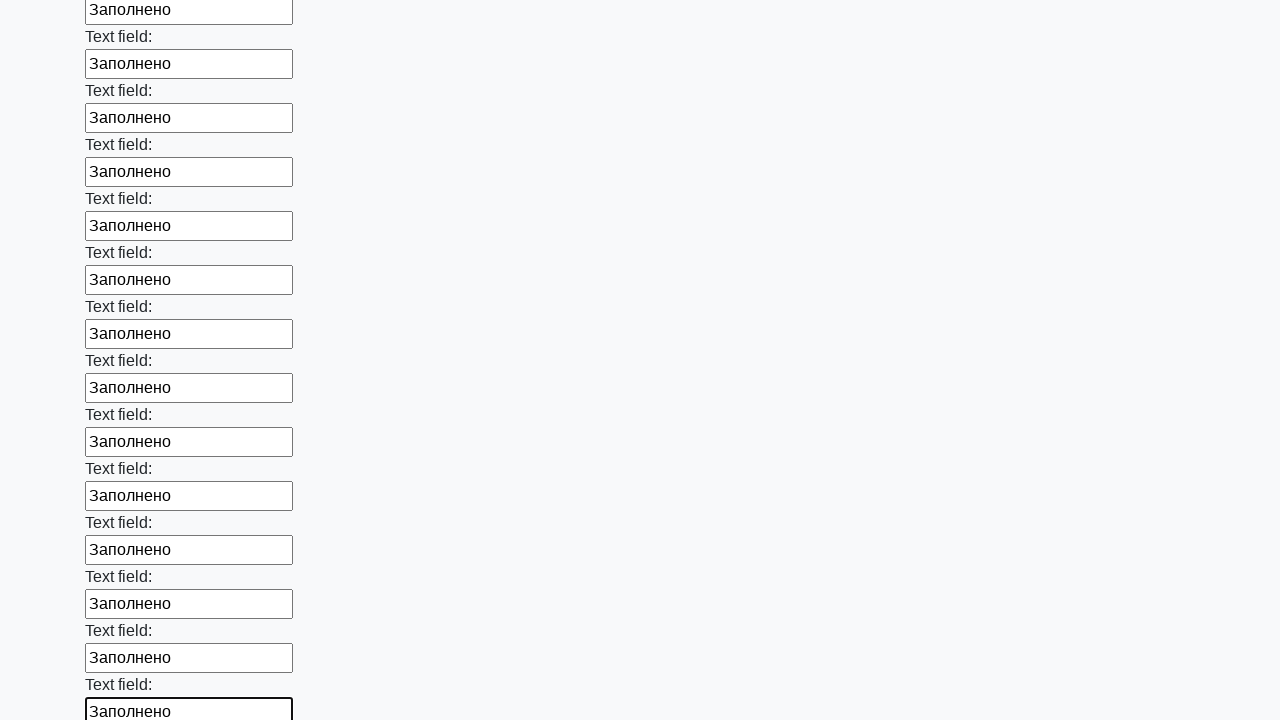

Filled input field with 'Заполнено' on input >> nth=58
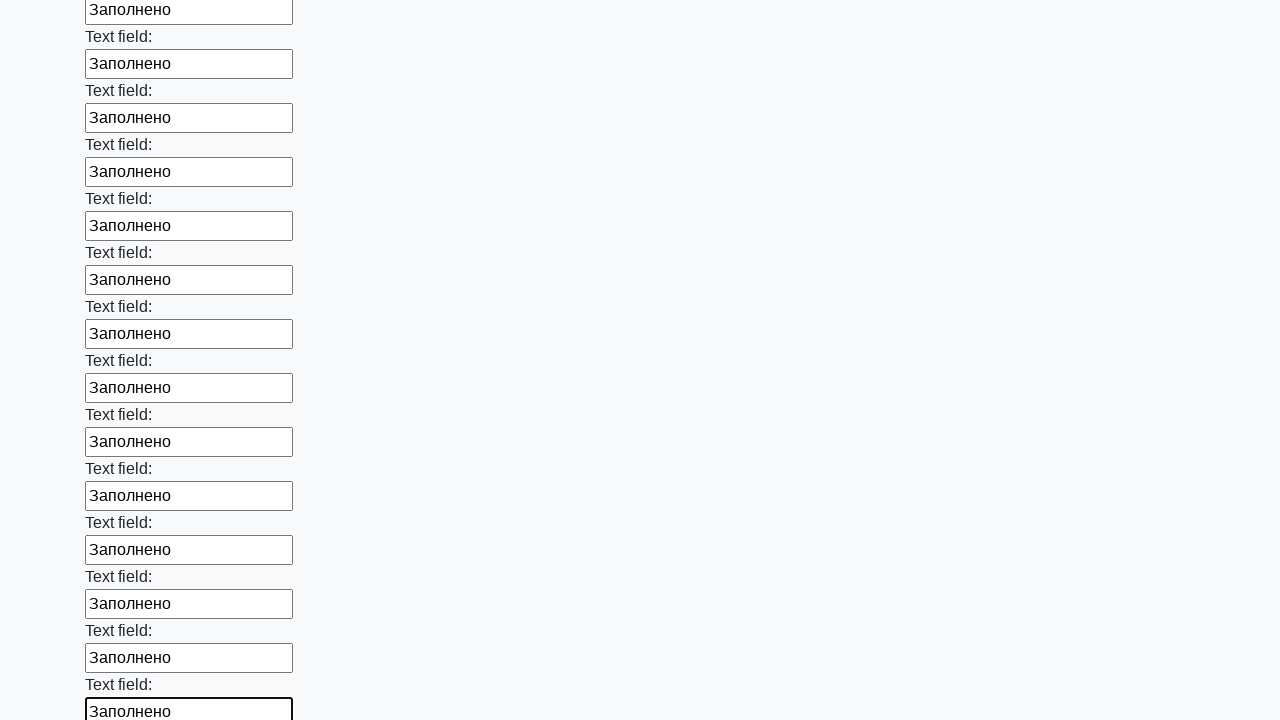

Filled input field with 'Заполнено' on input >> nth=59
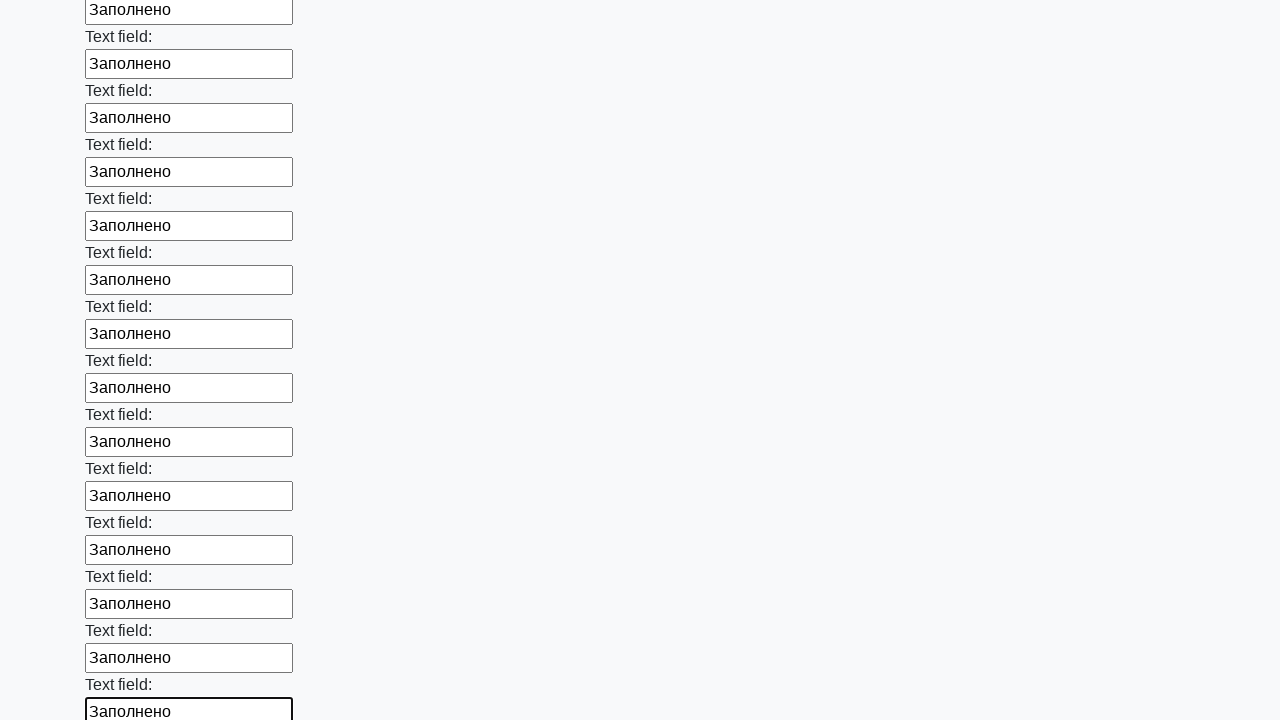

Filled input field with 'Заполнено' on input >> nth=60
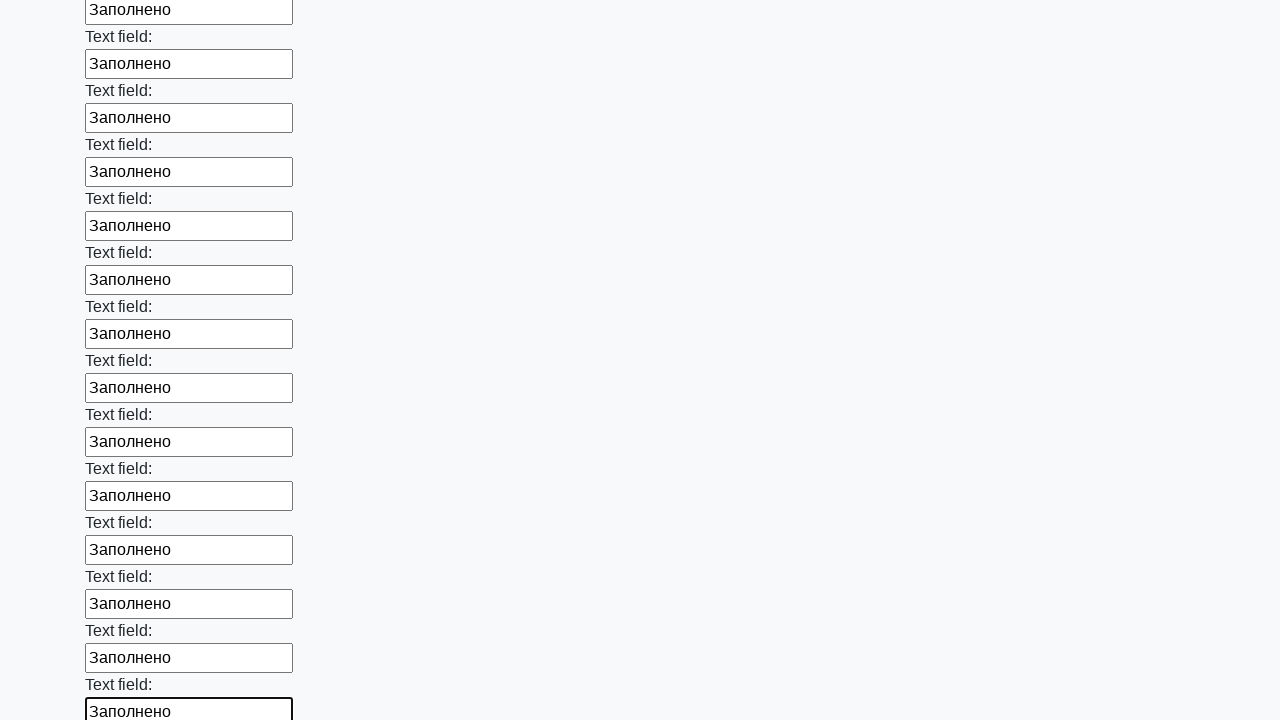

Filled input field with 'Заполнено' on input >> nth=61
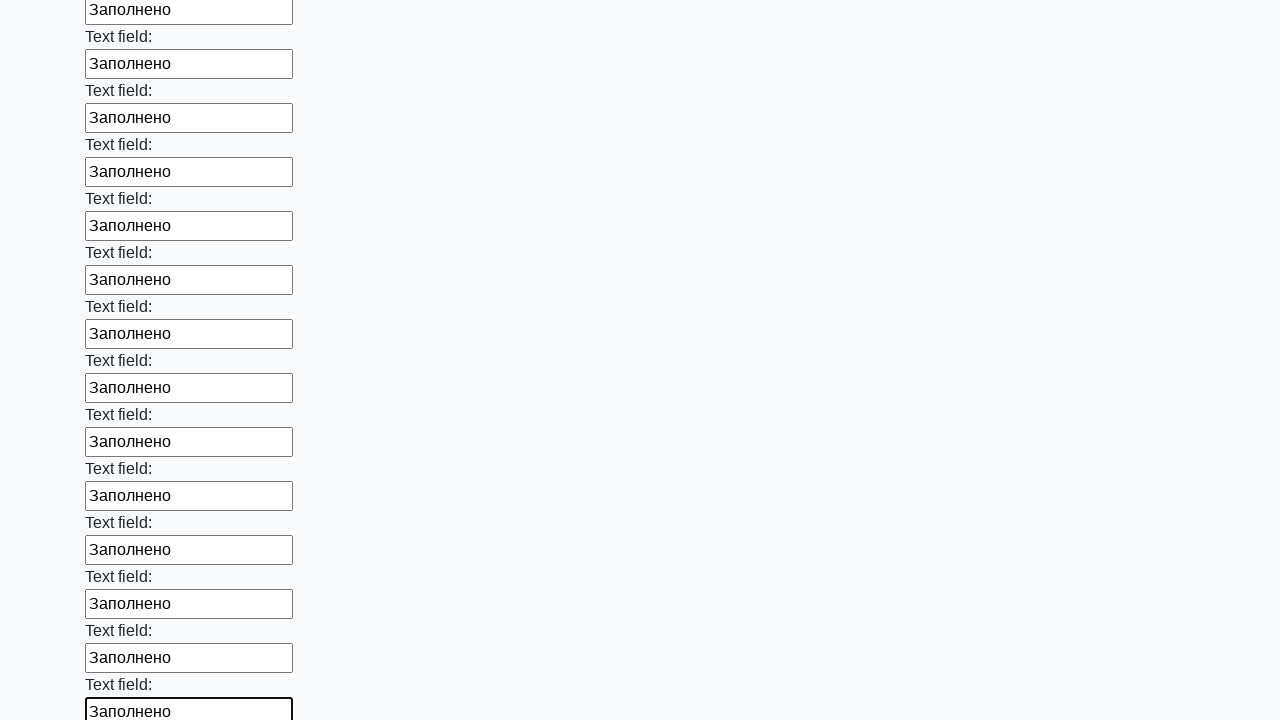

Filled input field with 'Заполнено' on input >> nth=62
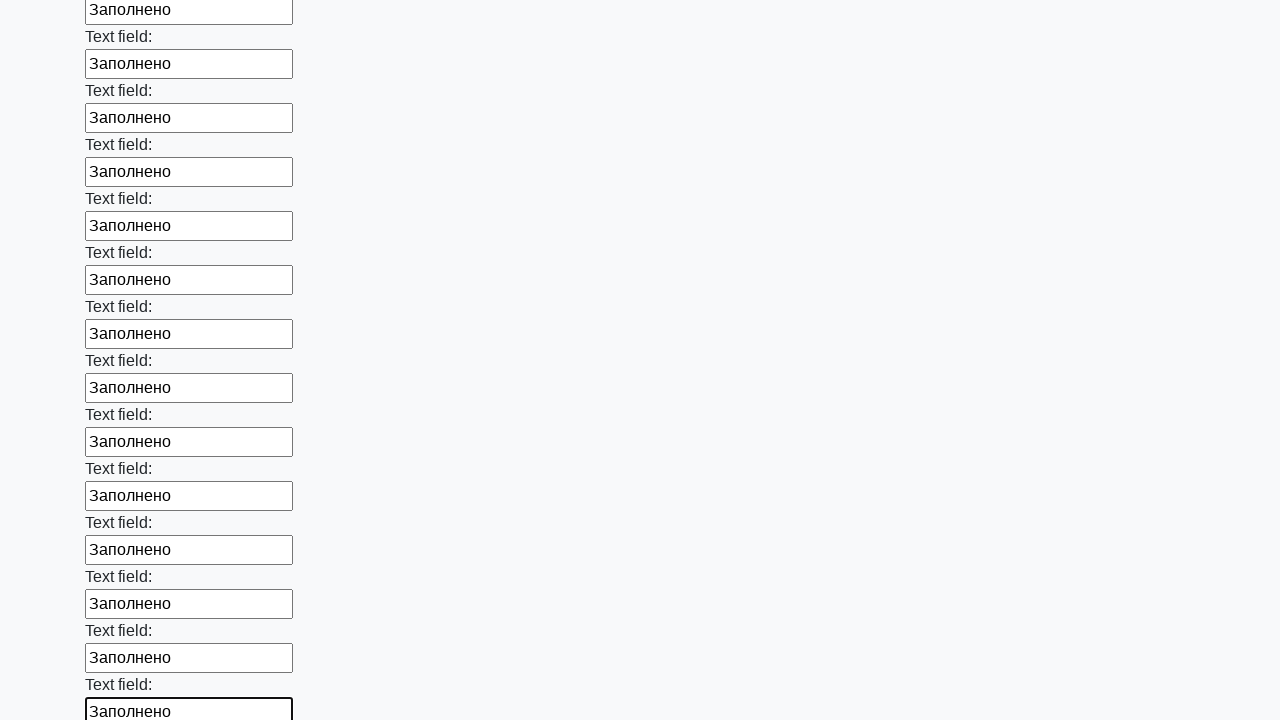

Filled input field with 'Заполнено' on input >> nth=63
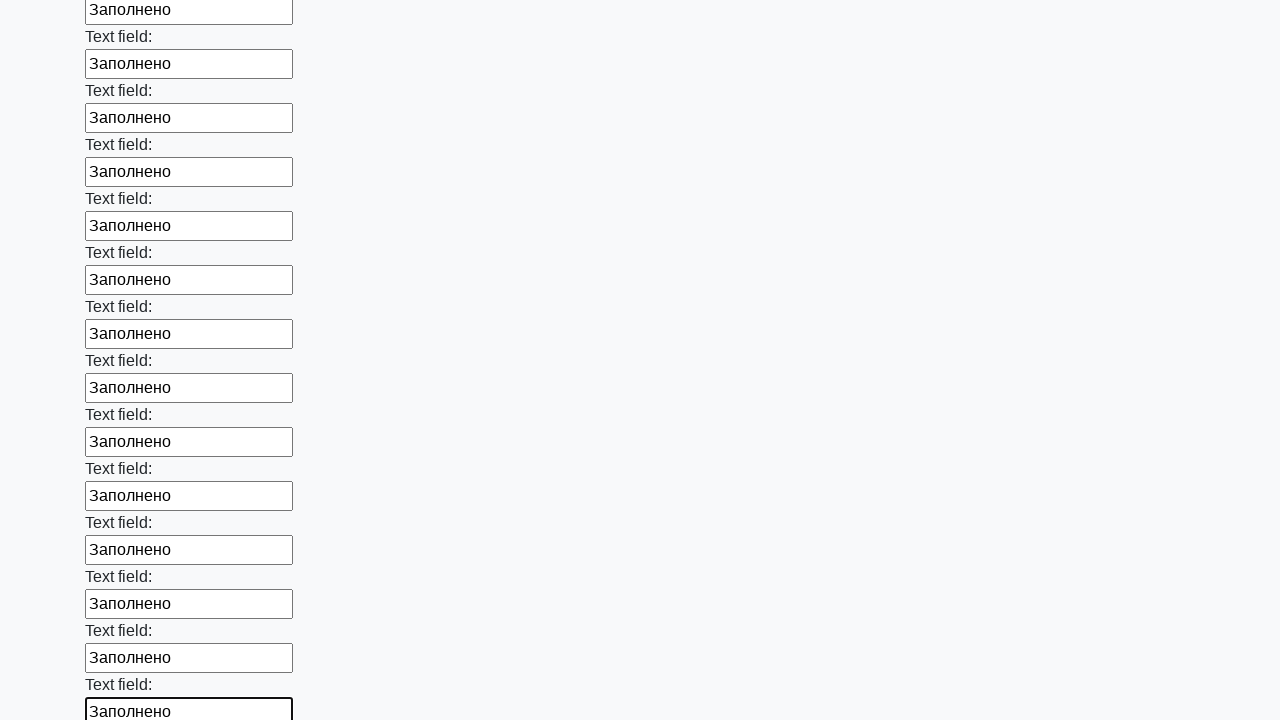

Filled input field with 'Заполнено' on input >> nth=64
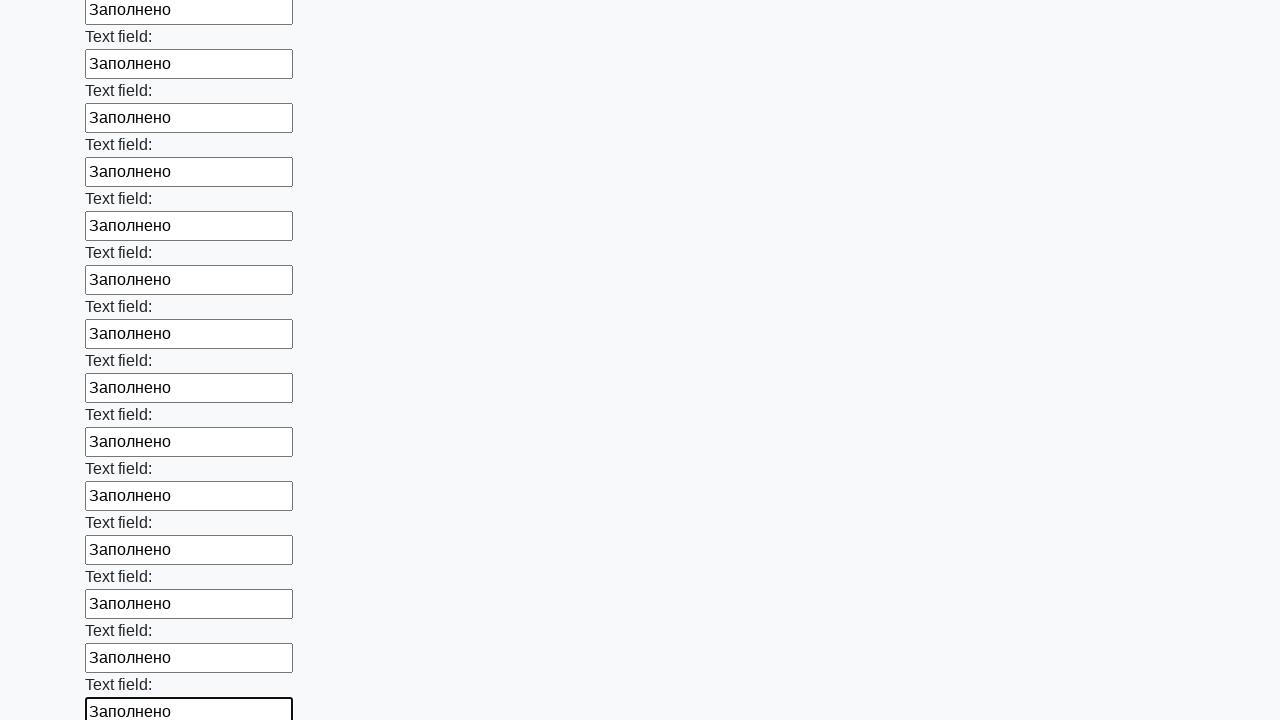

Filled input field with 'Заполнено' on input >> nth=65
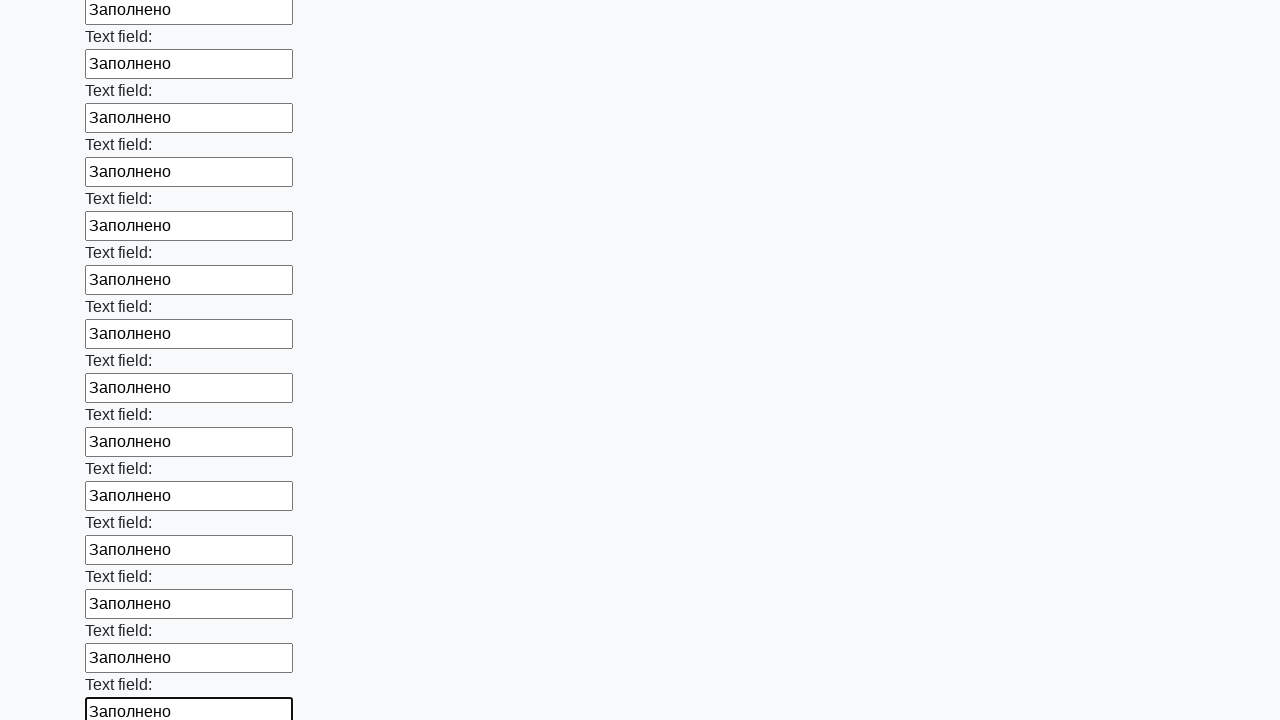

Filled input field with 'Заполнено' on input >> nth=66
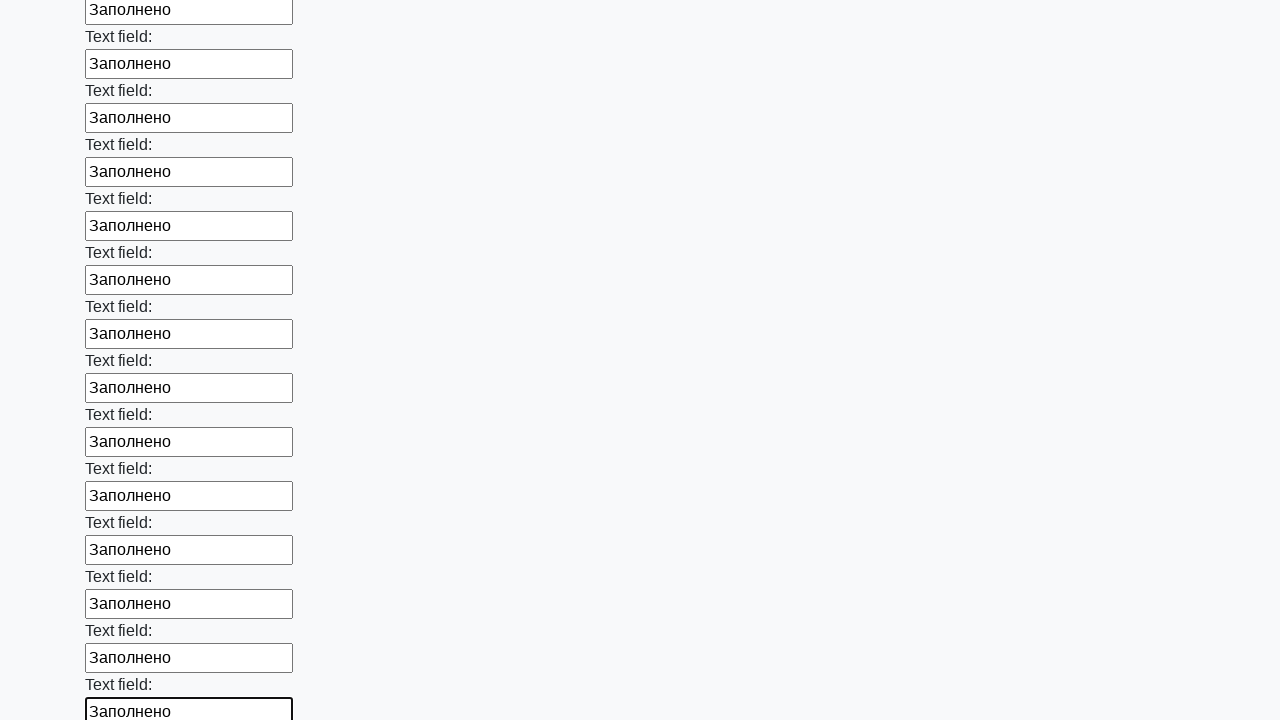

Filled input field with 'Заполнено' on input >> nth=67
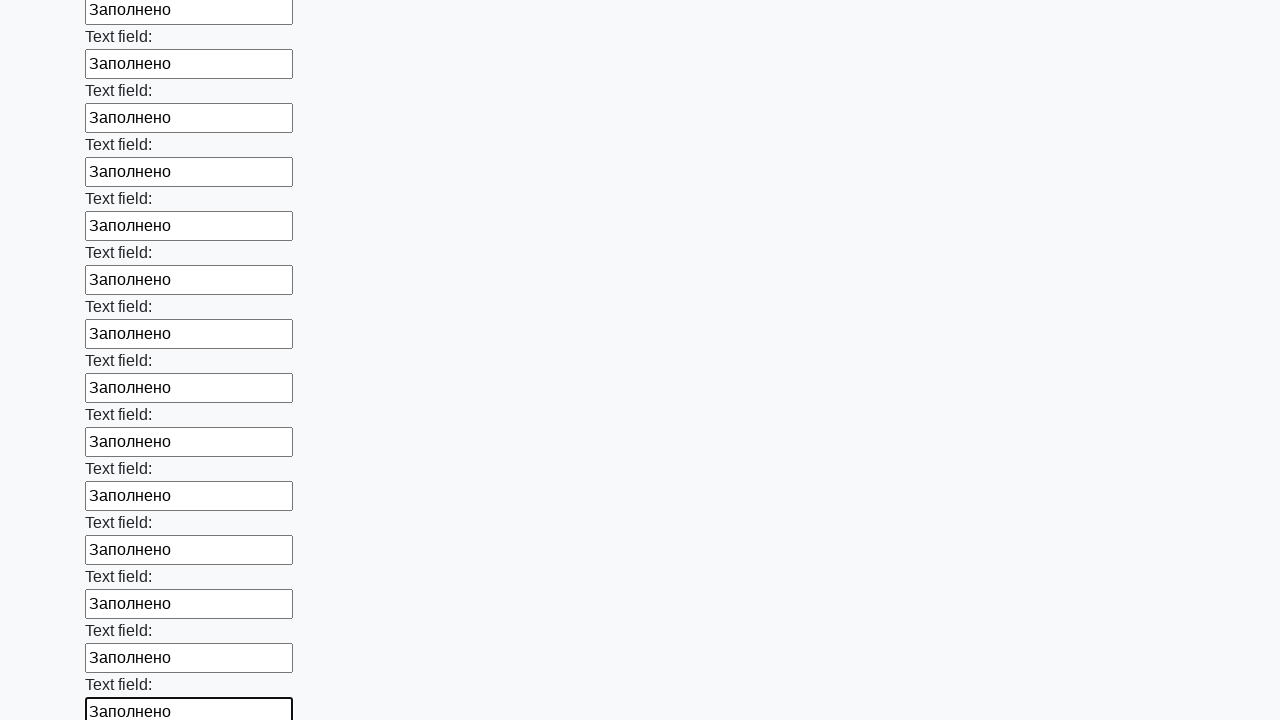

Filled input field with 'Заполнено' on input >> nth=68
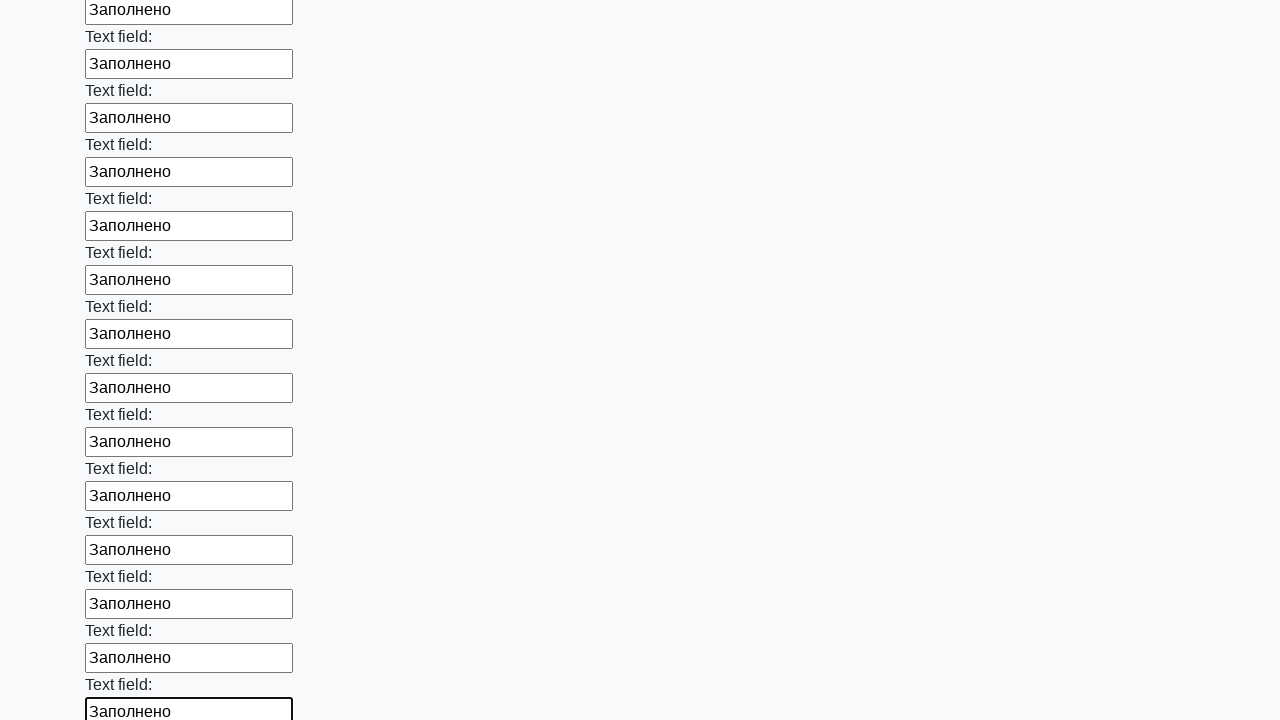

Filled input field with 'Заполнено' on input >> nth=69
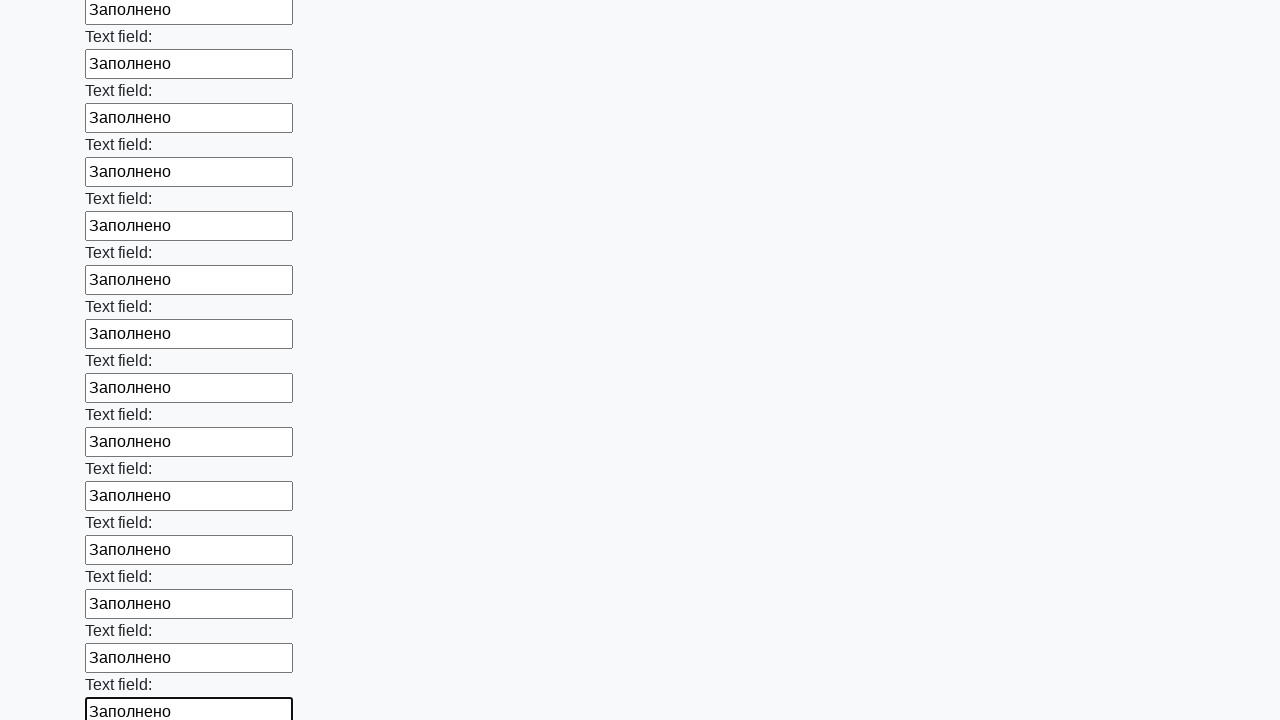

Filled input field with 'Заполнено' on input >> nth=70
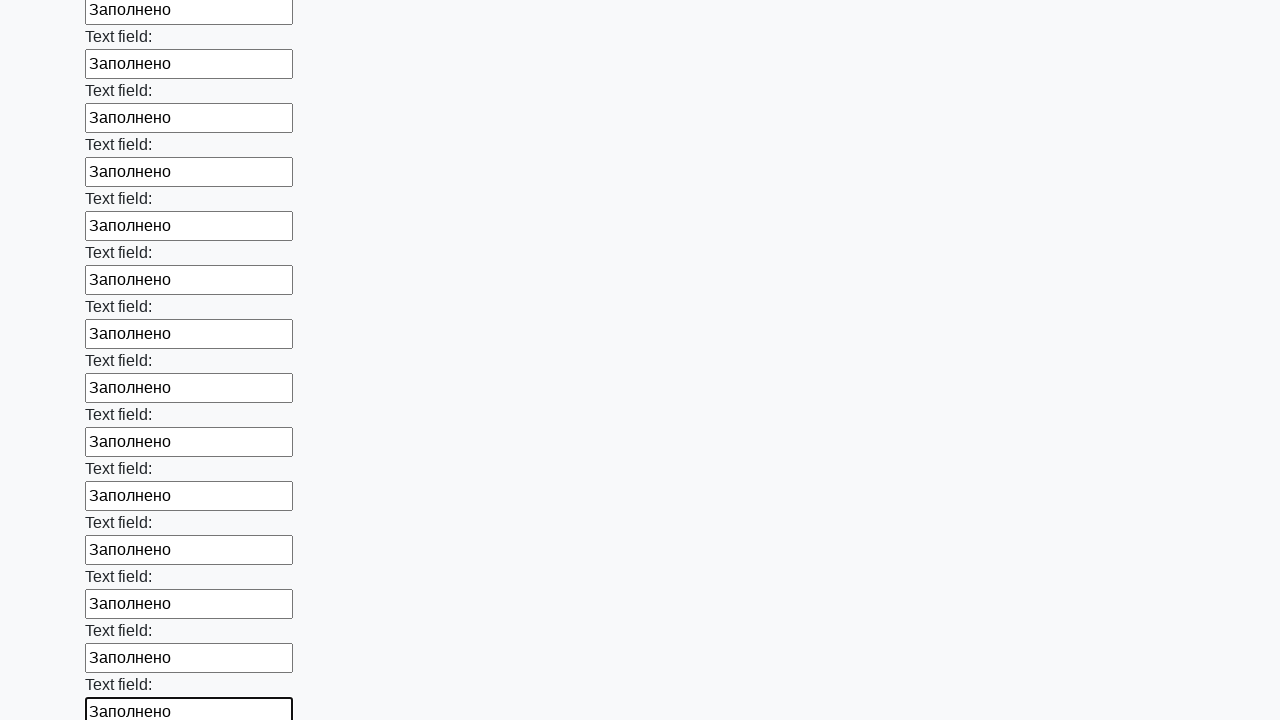

Filled input field with 'Заполнено' on input >> nth=71
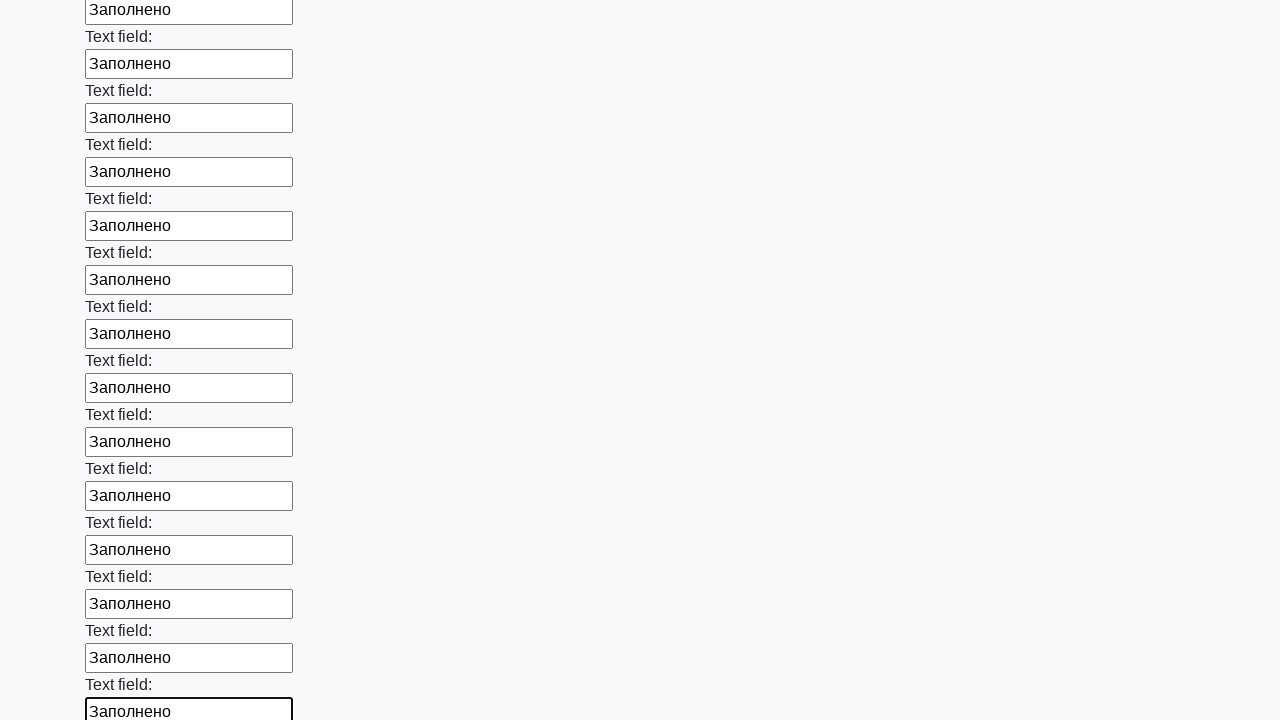

Filled input field with 'Заполнено' on input >> nth=72
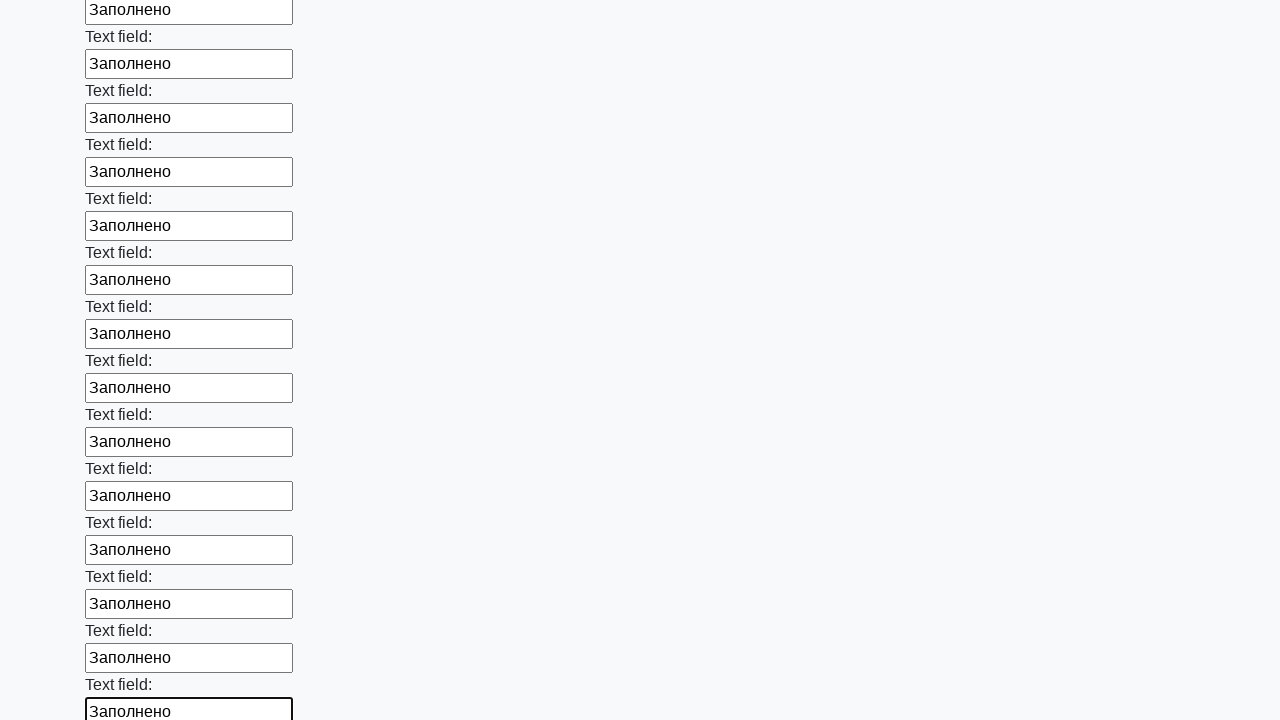

Filled input field with 'Заполнено' on input >> nth=73
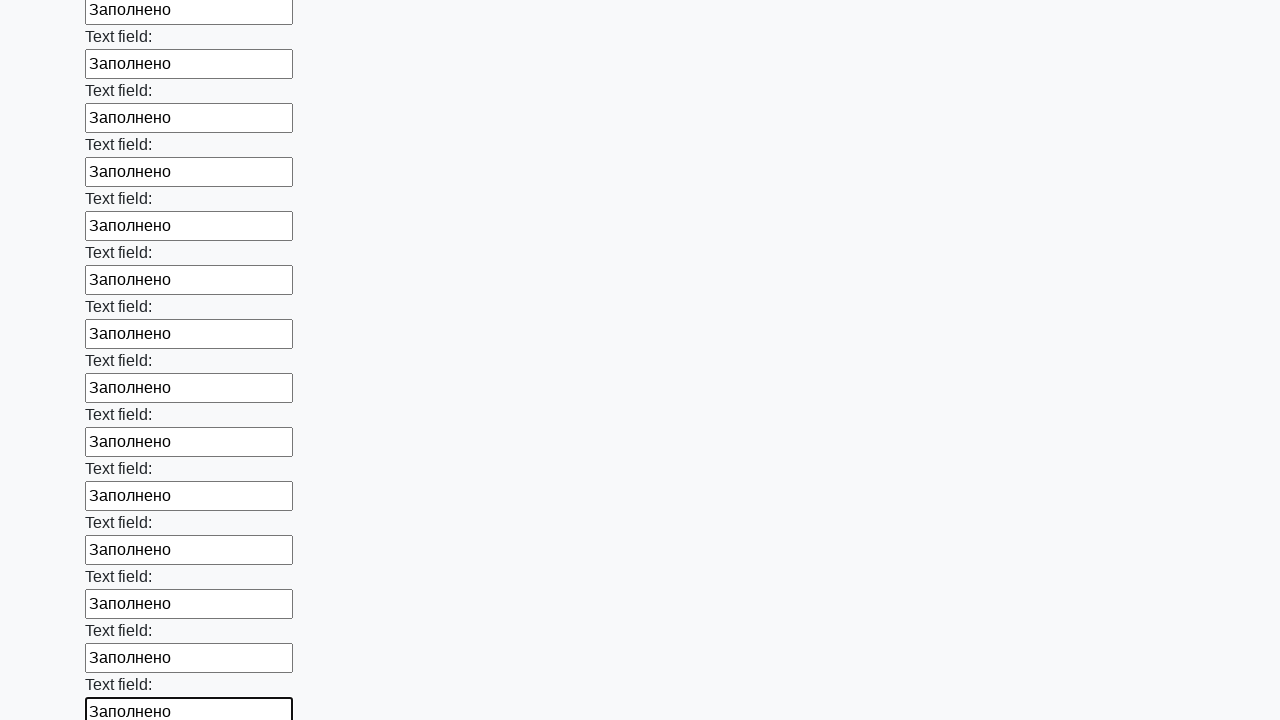

Filled input field with 'Заполнено' on input >> nth=74
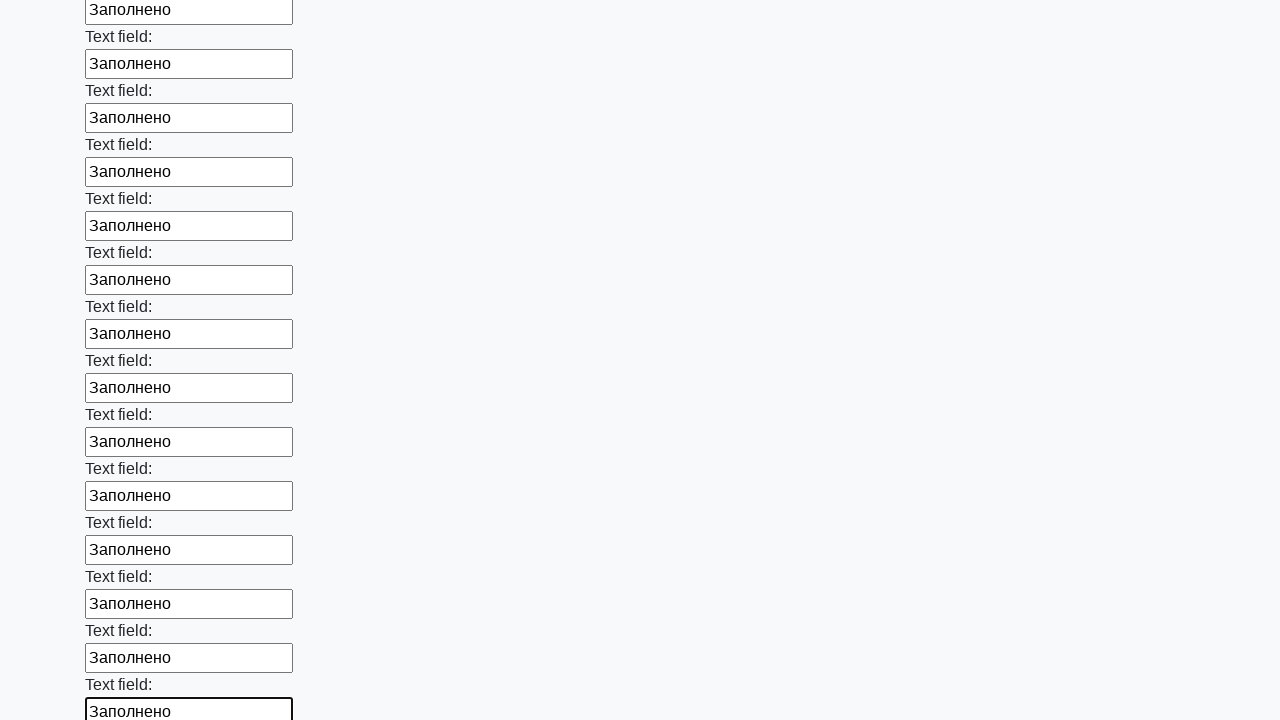

Filled input field with 'Заполнено' on input >> nth=75
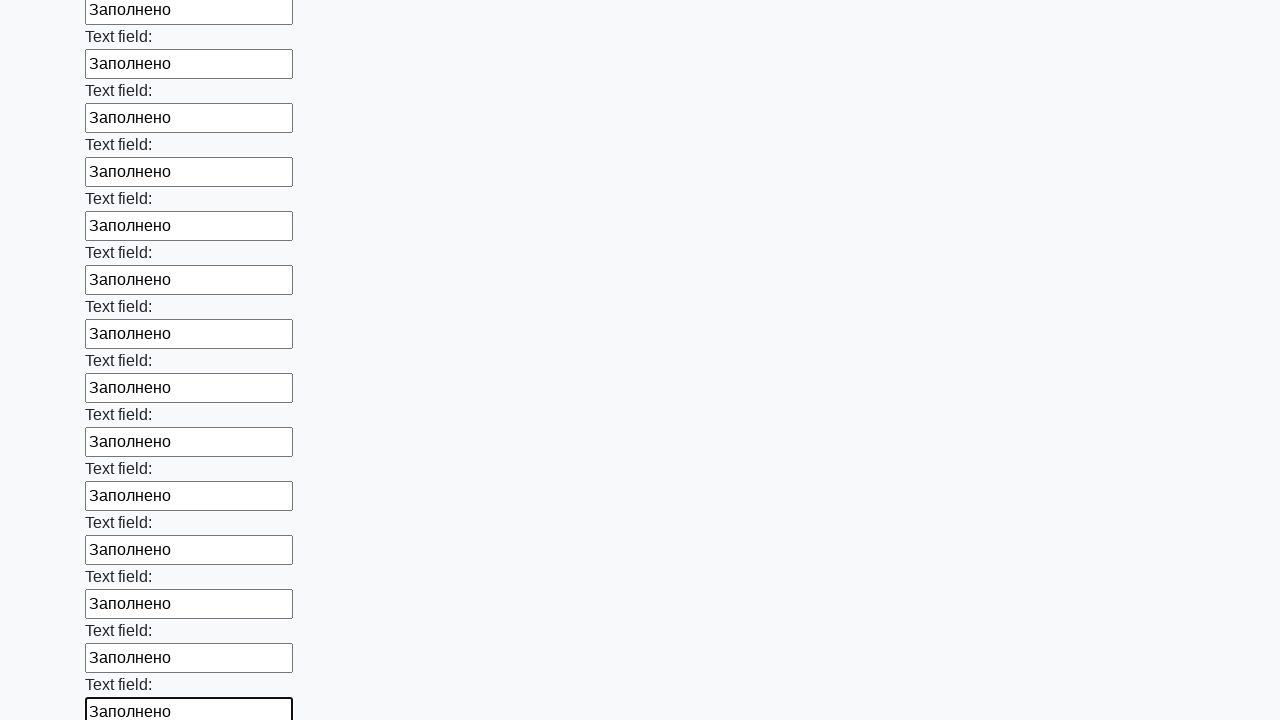

Filled input field with 'Заполнено' on input >> nth=76
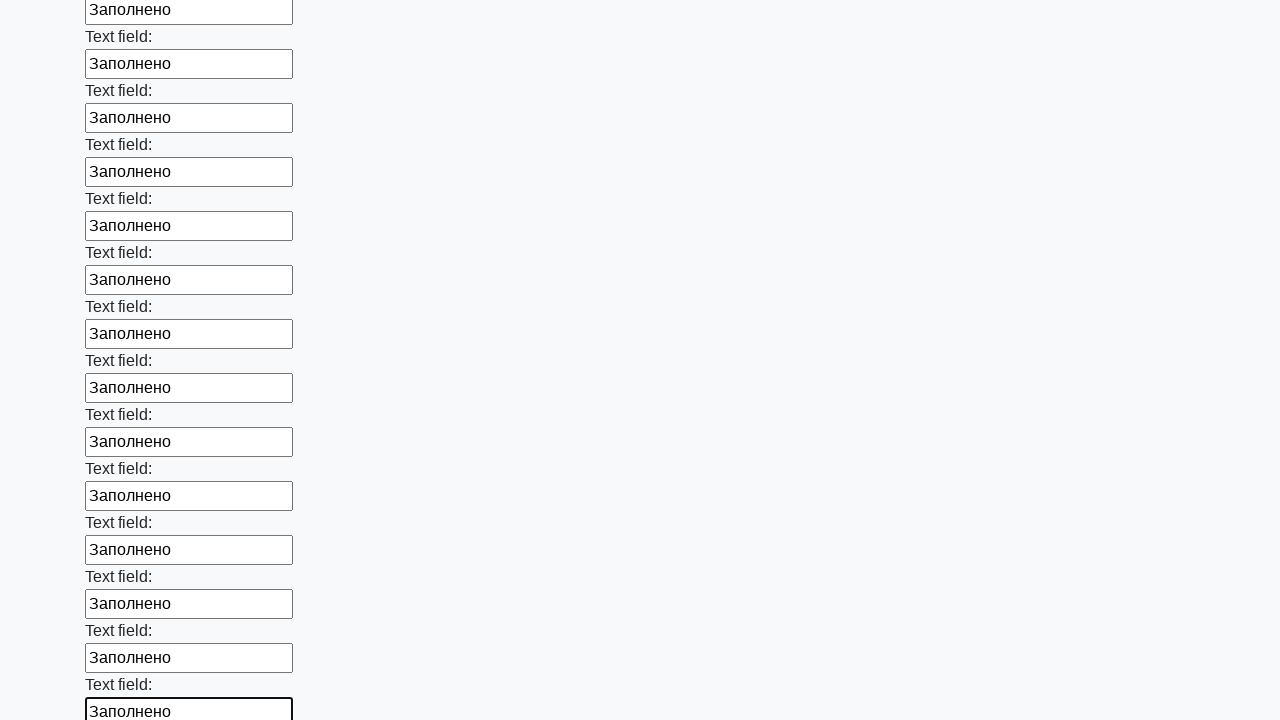

Filled input field with 'Заполнено' on input >> nth=77
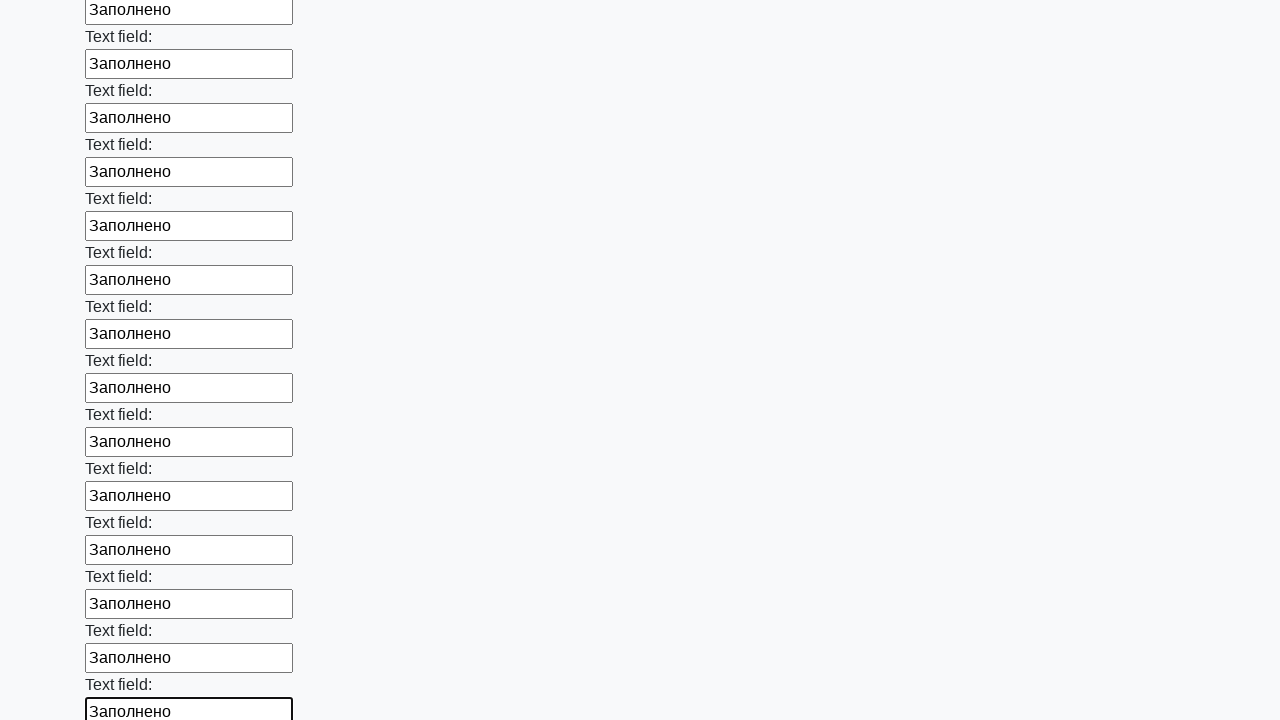

Filled input field with 'Заполнено' on input >> nth=78
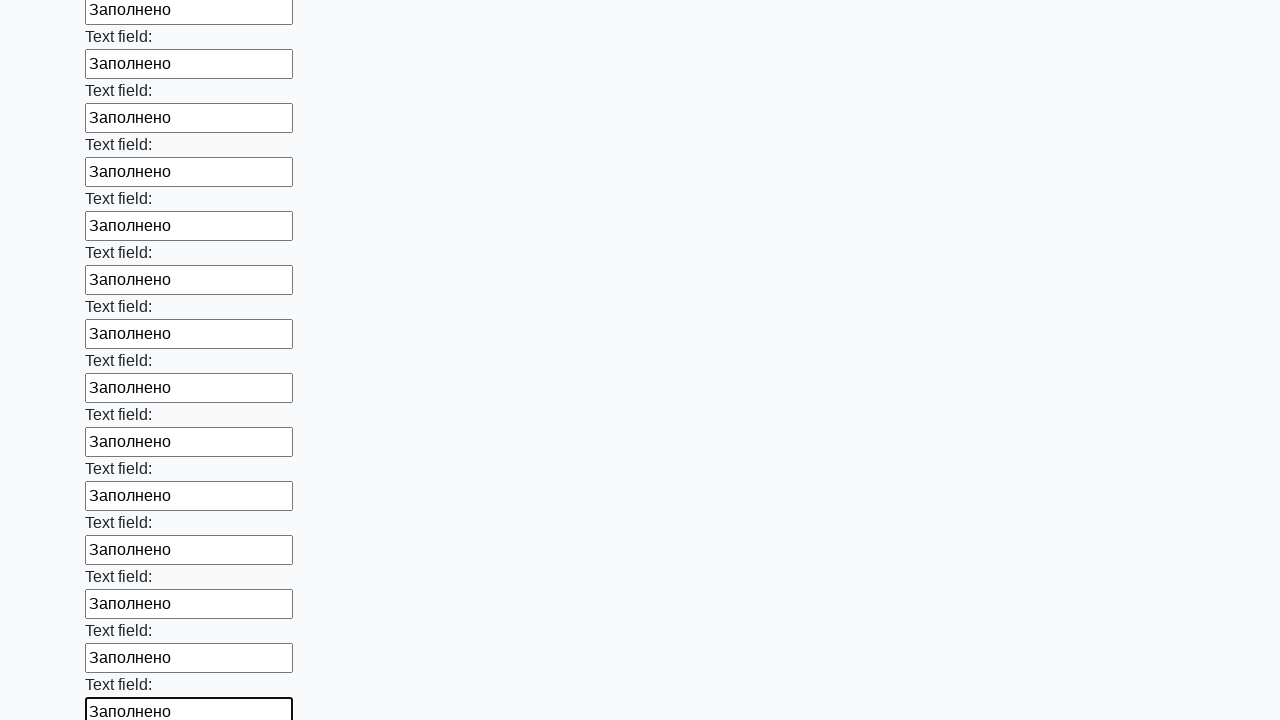

Filled input field with 'Заполнено' on input >> nth=79
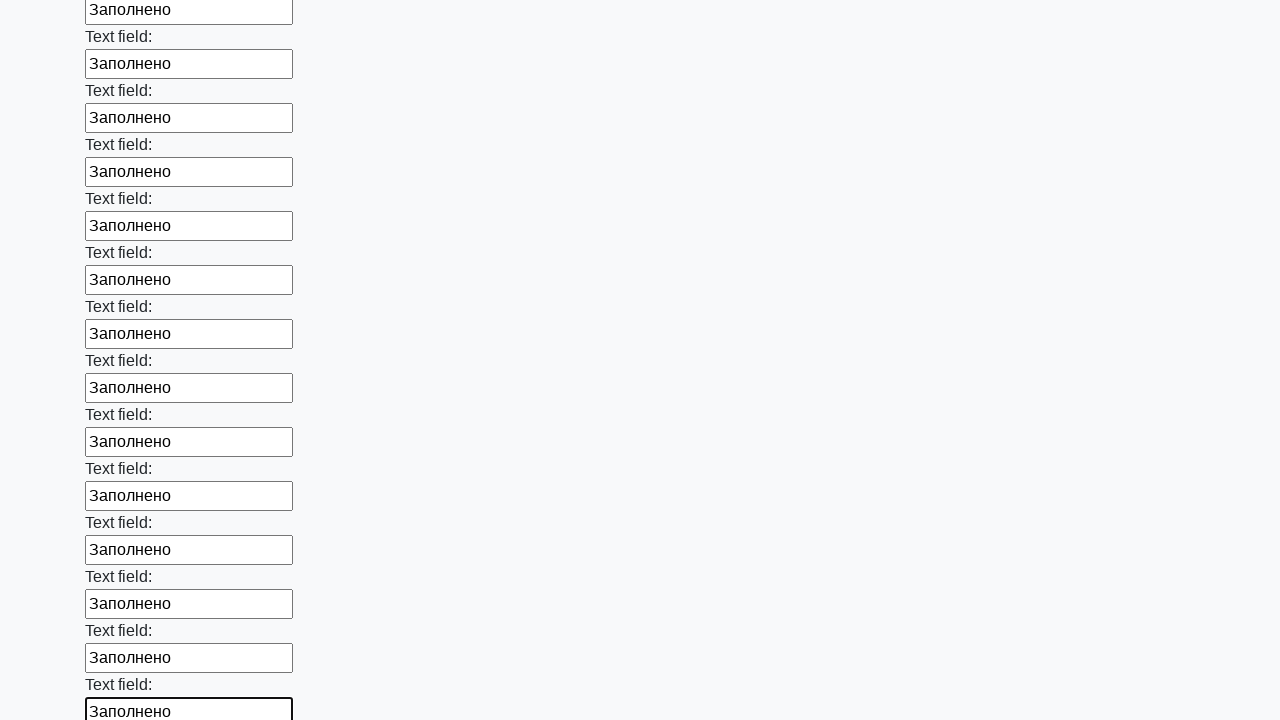

Filled input field with 'Заполнено' on input >> nth=80
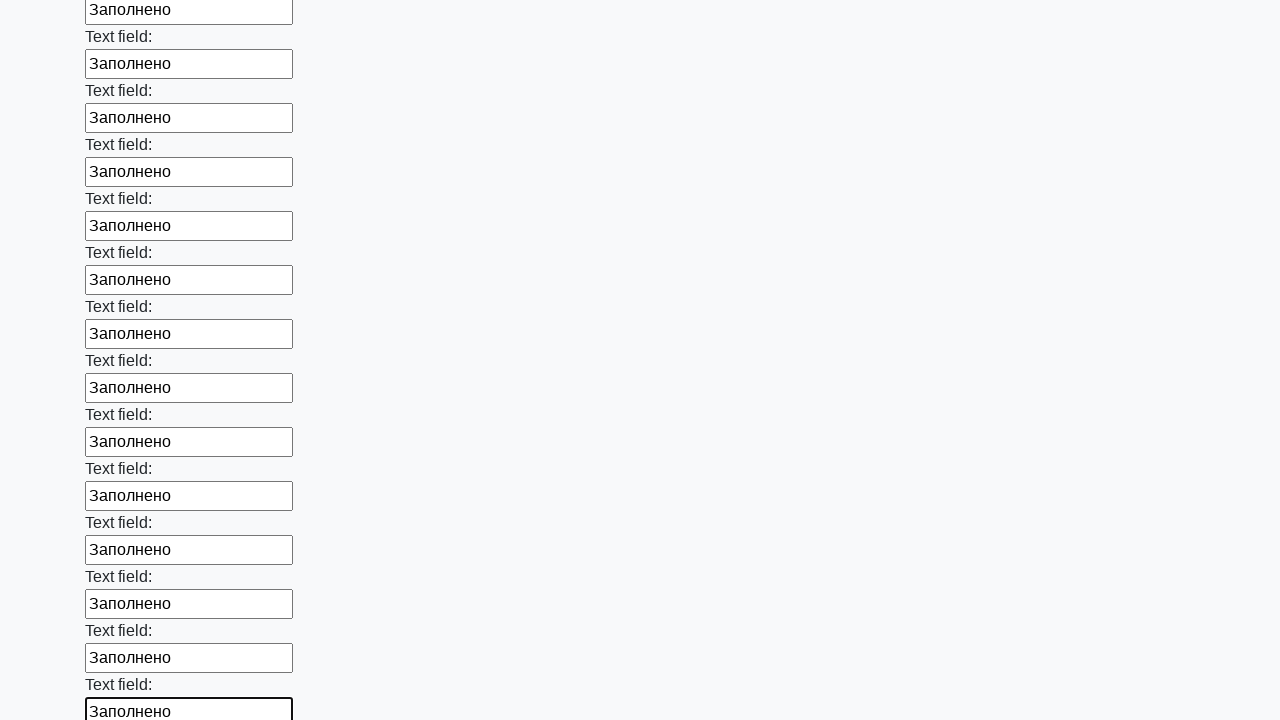

Filled input field with 'Заполнено' on input >> nth=81
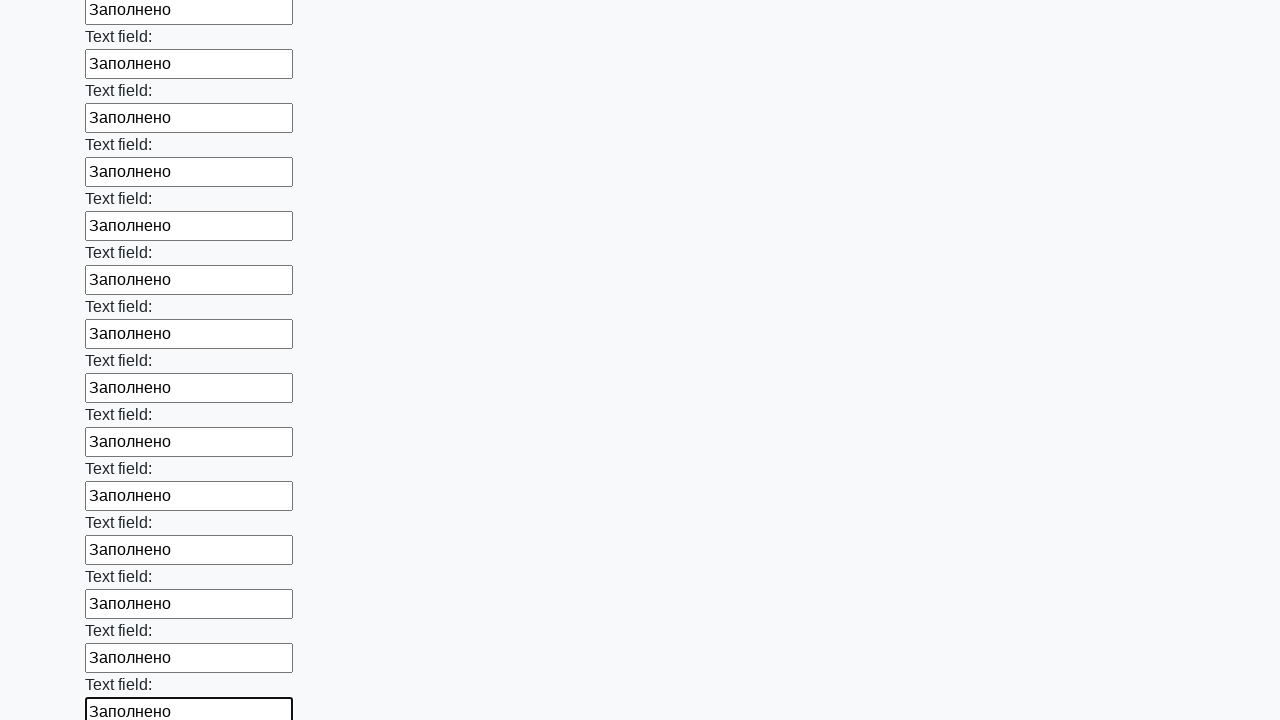

Filled input field with 'Заполнено' on input >> nth=82
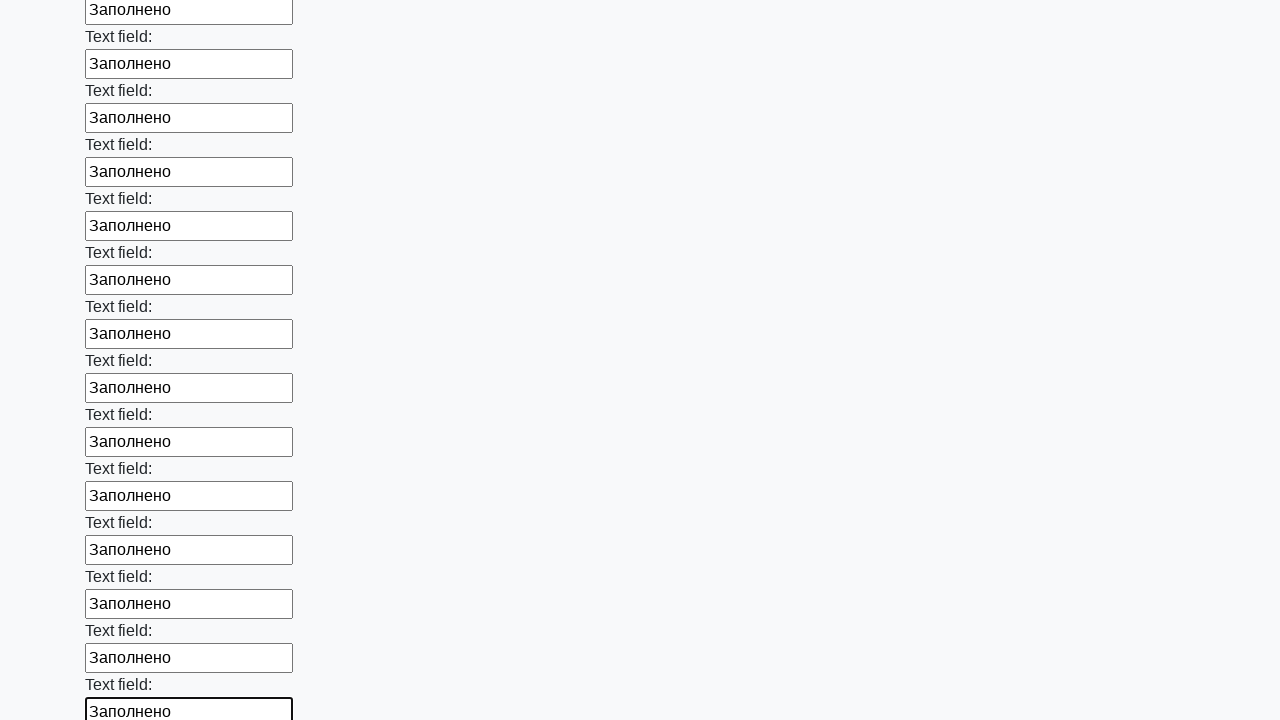

Filled input field with 'Заполнено' on input >> nth=83
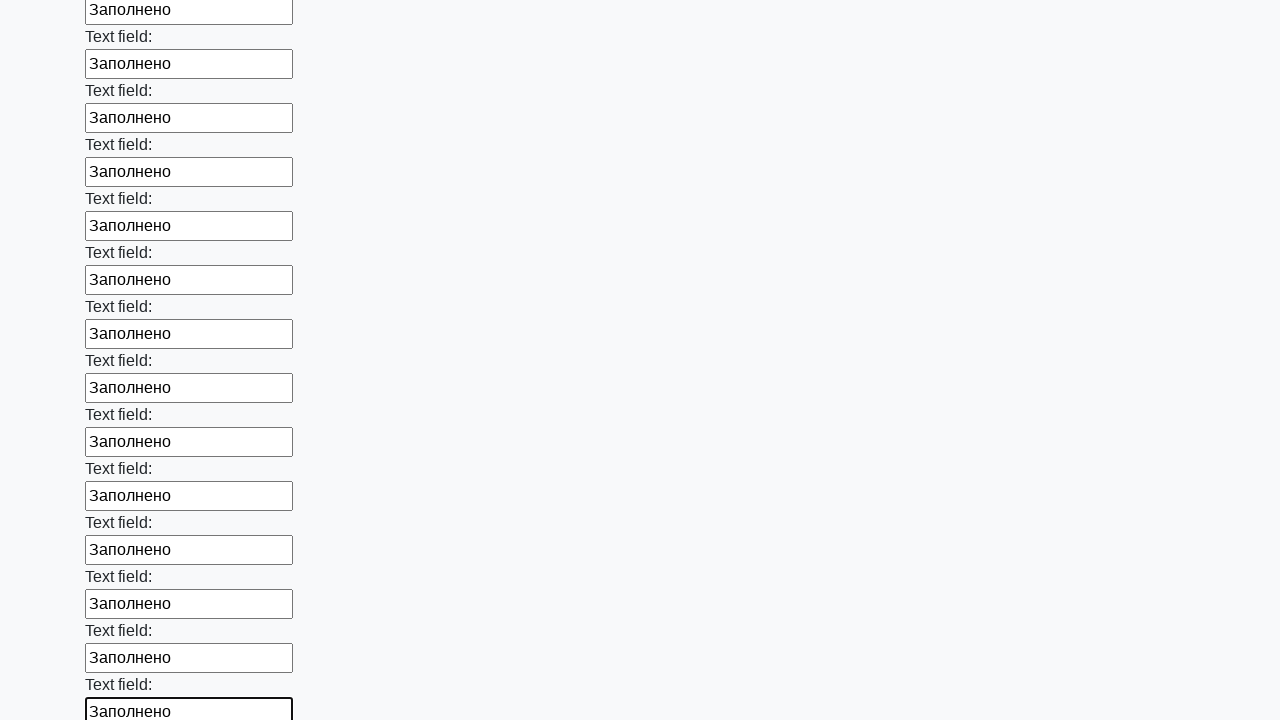

Filled input field with 'Заполнено' on input >> nth=84
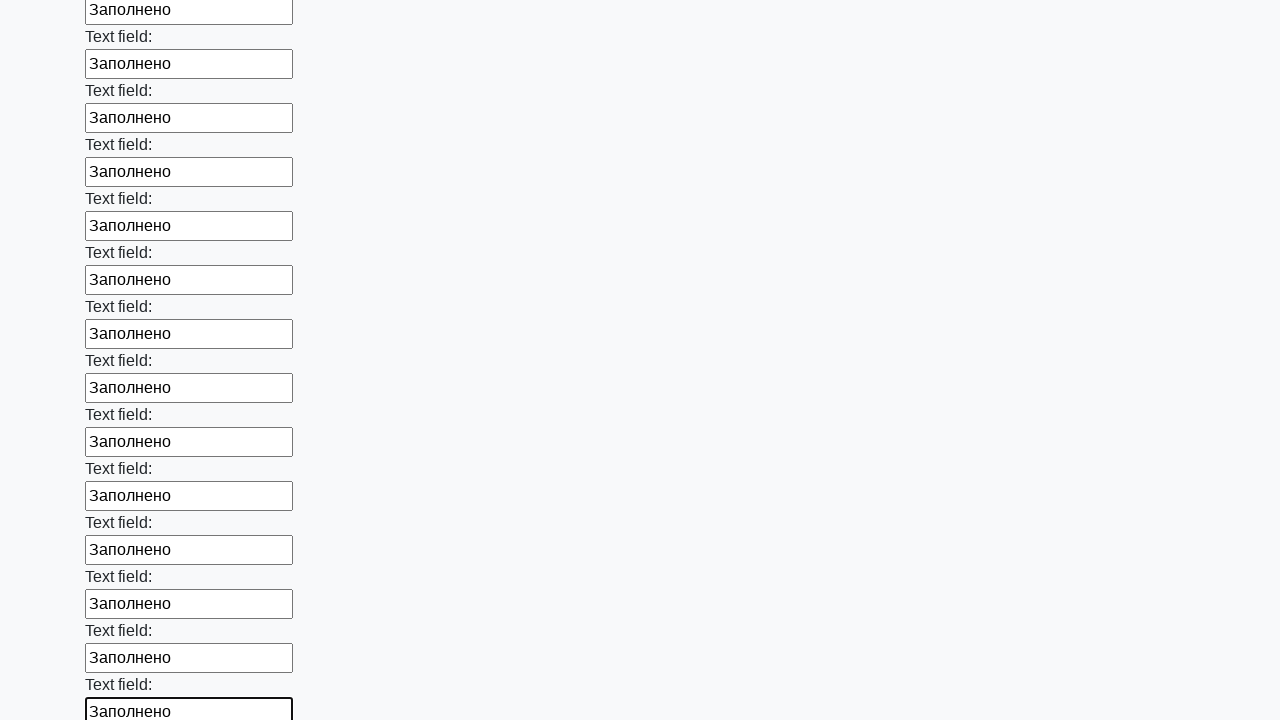

Filled input field with 'Заполнено' on input >> nth=85
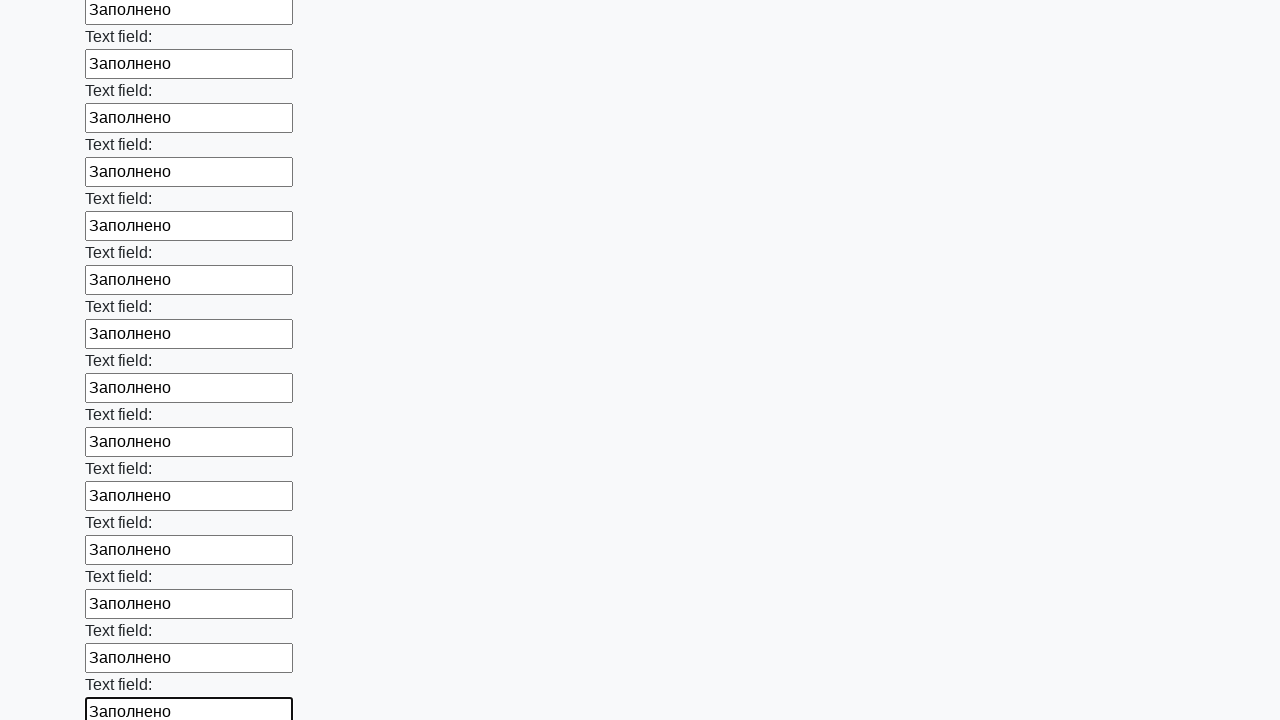

Filled input field with 'Заполнено' on input >> nth=86
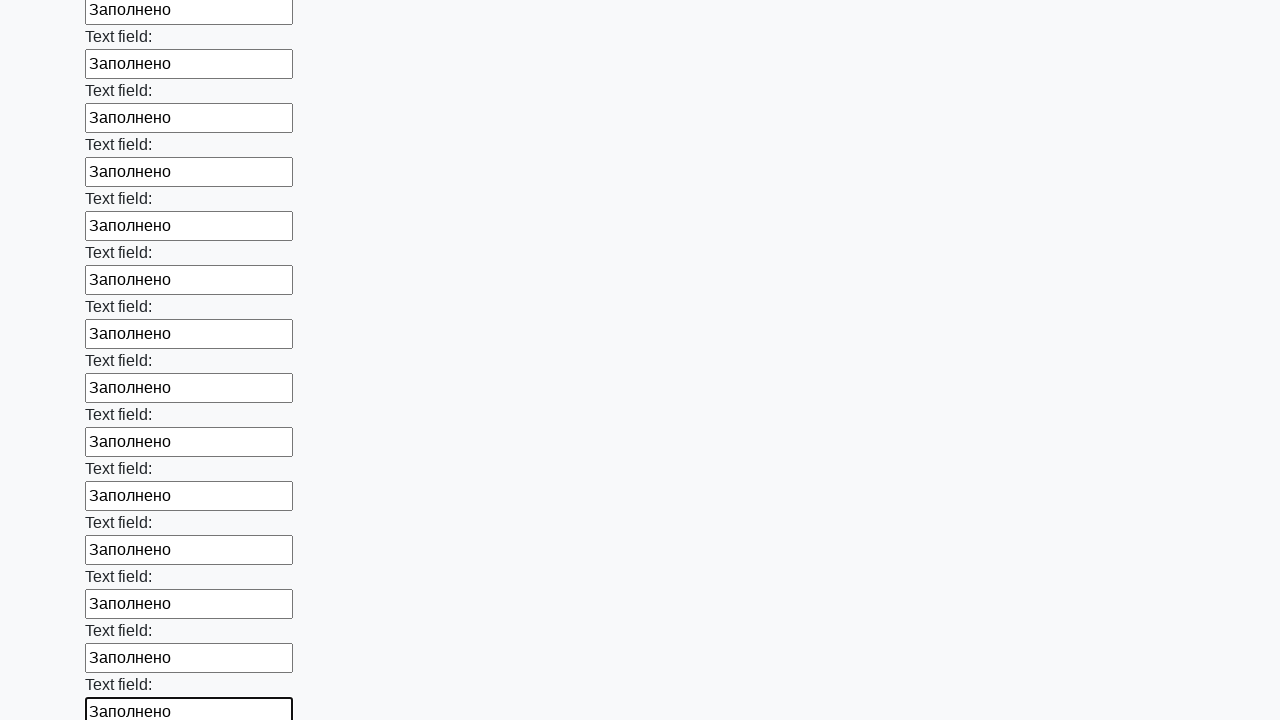

Filled input field with 'Заполнено' on input >> nth=87
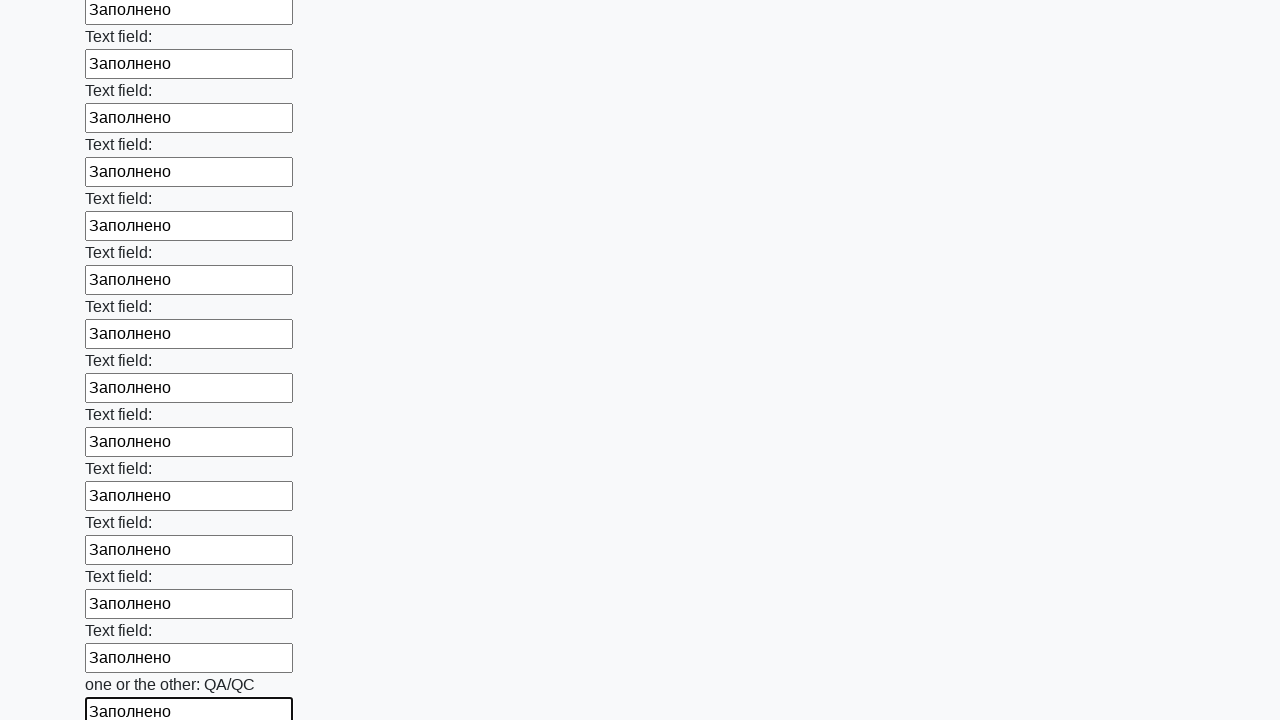

Filled input field with 'Заполнено' on input >> nth=88
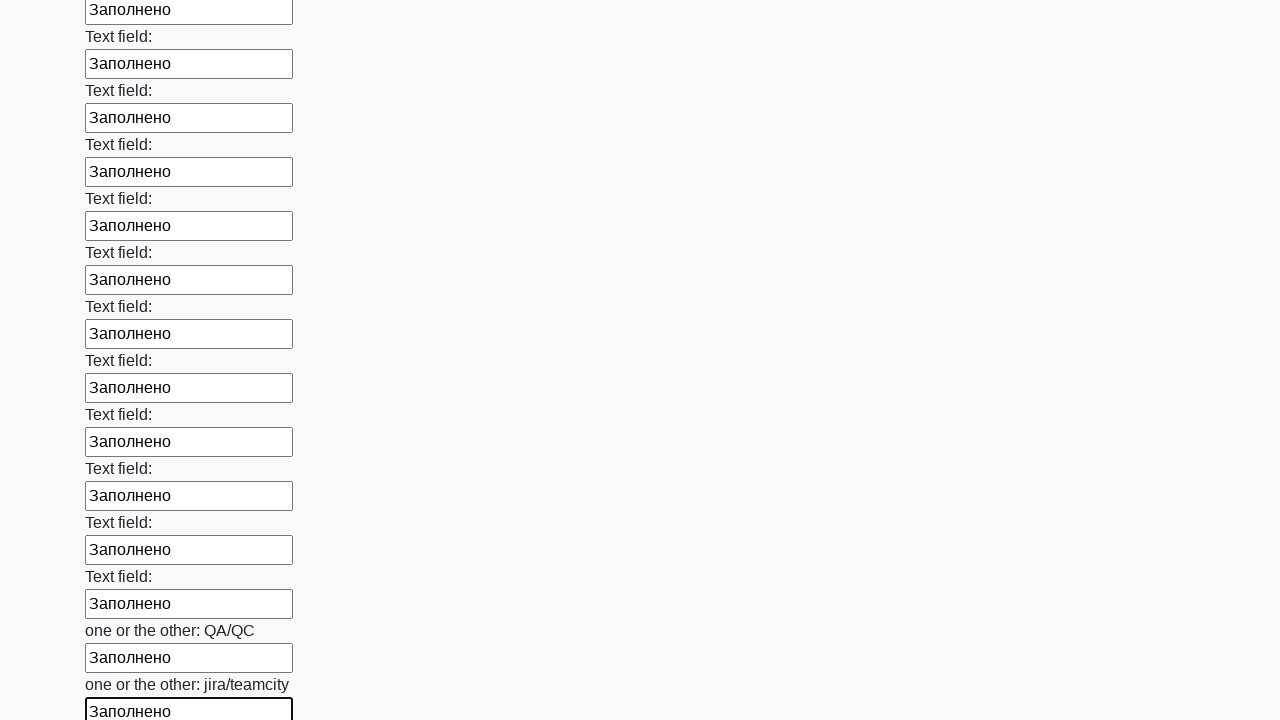

Filled input field with 'Заполнено' on input >> nth=89
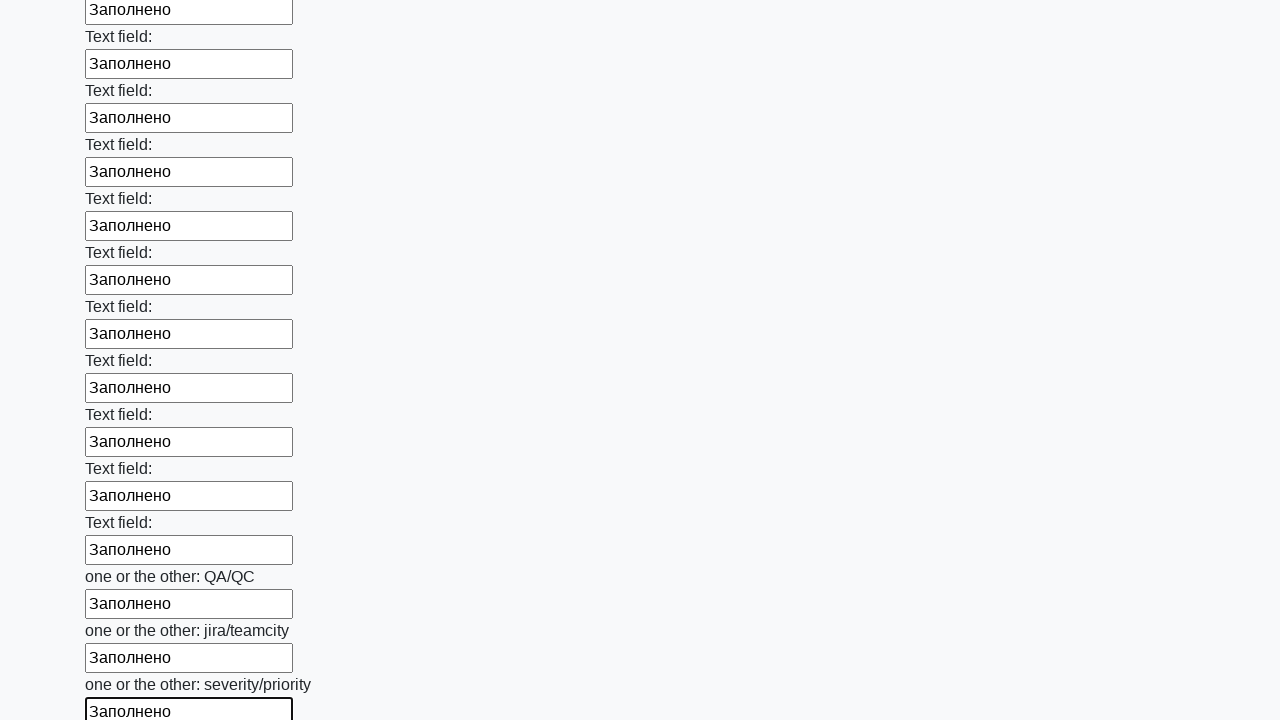

Filled input field with 'Заполнено' on input >> nth=90
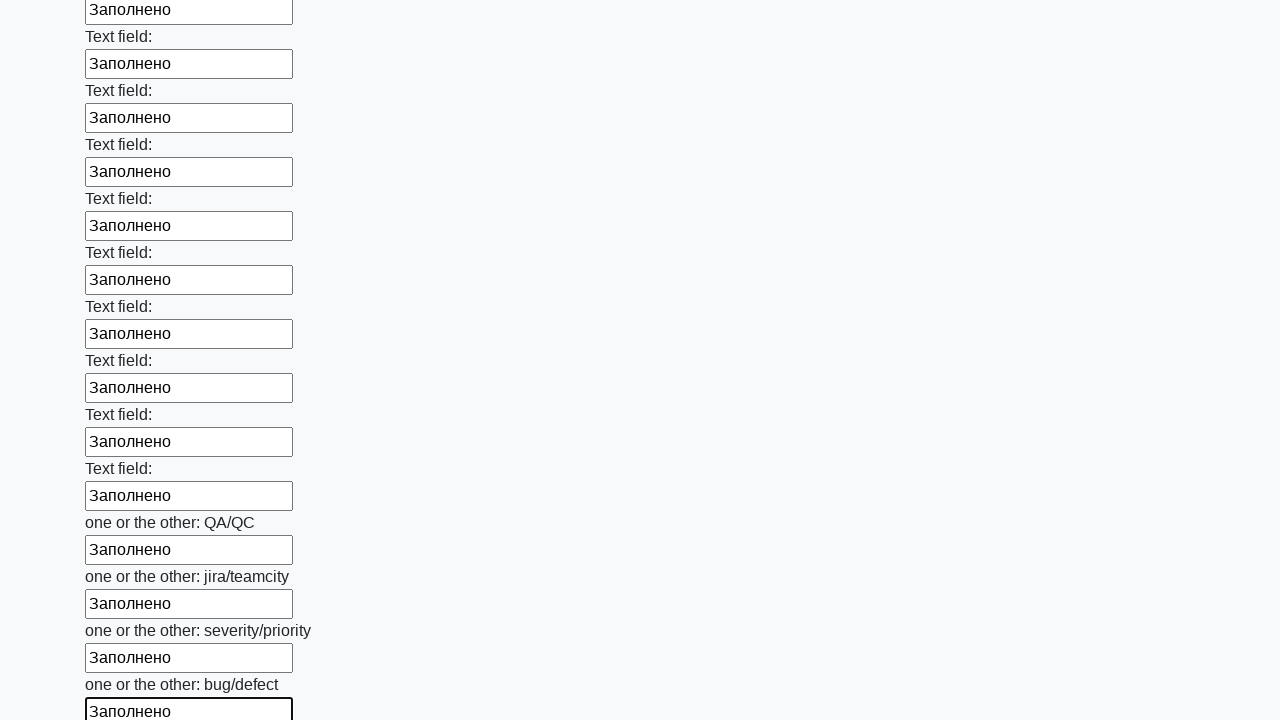

Filled input field with 'Заполнено' on input >> nth=91
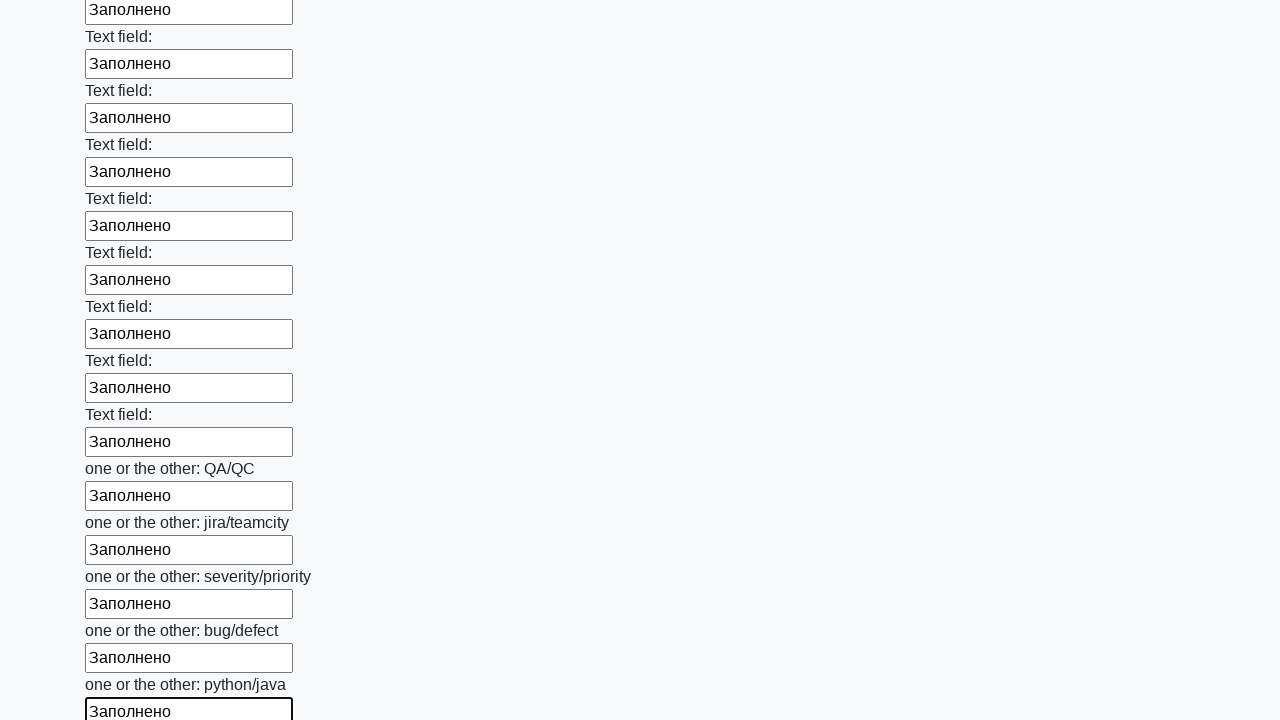

Filled input field with 'Заполнено' on input >> nth=92
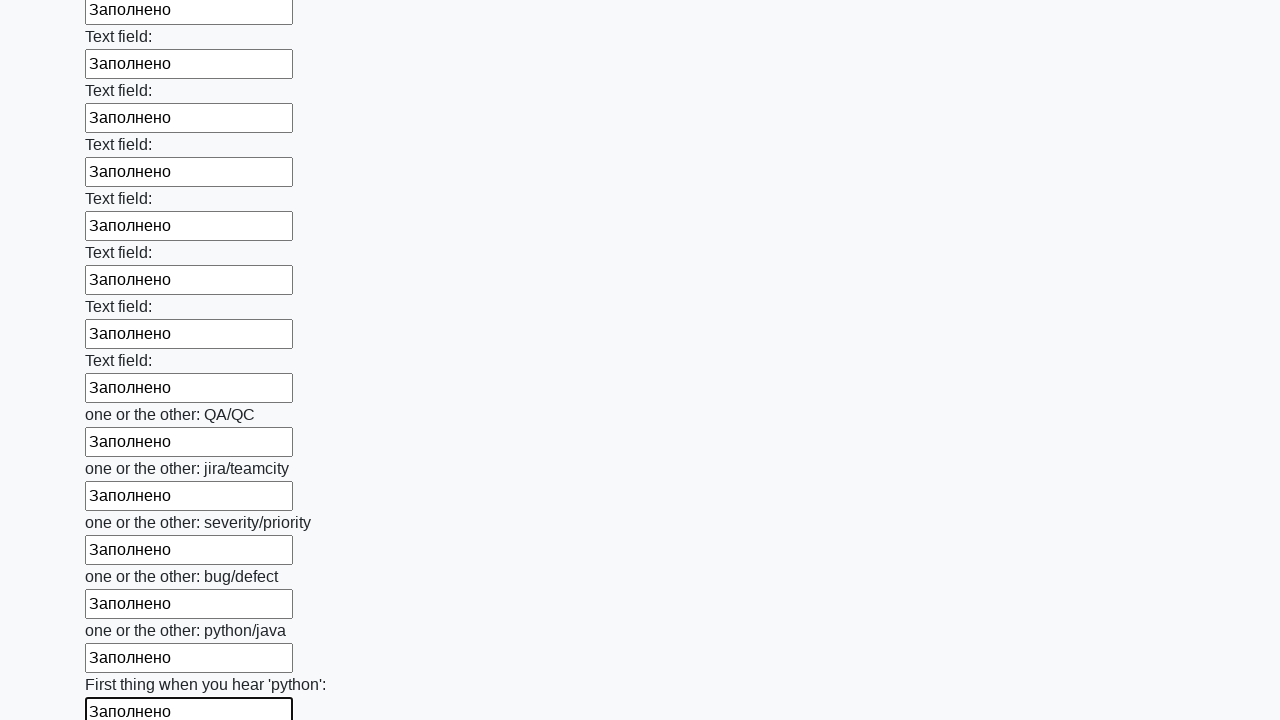

Filled input field with 'Заполнено' on input >> nth=93
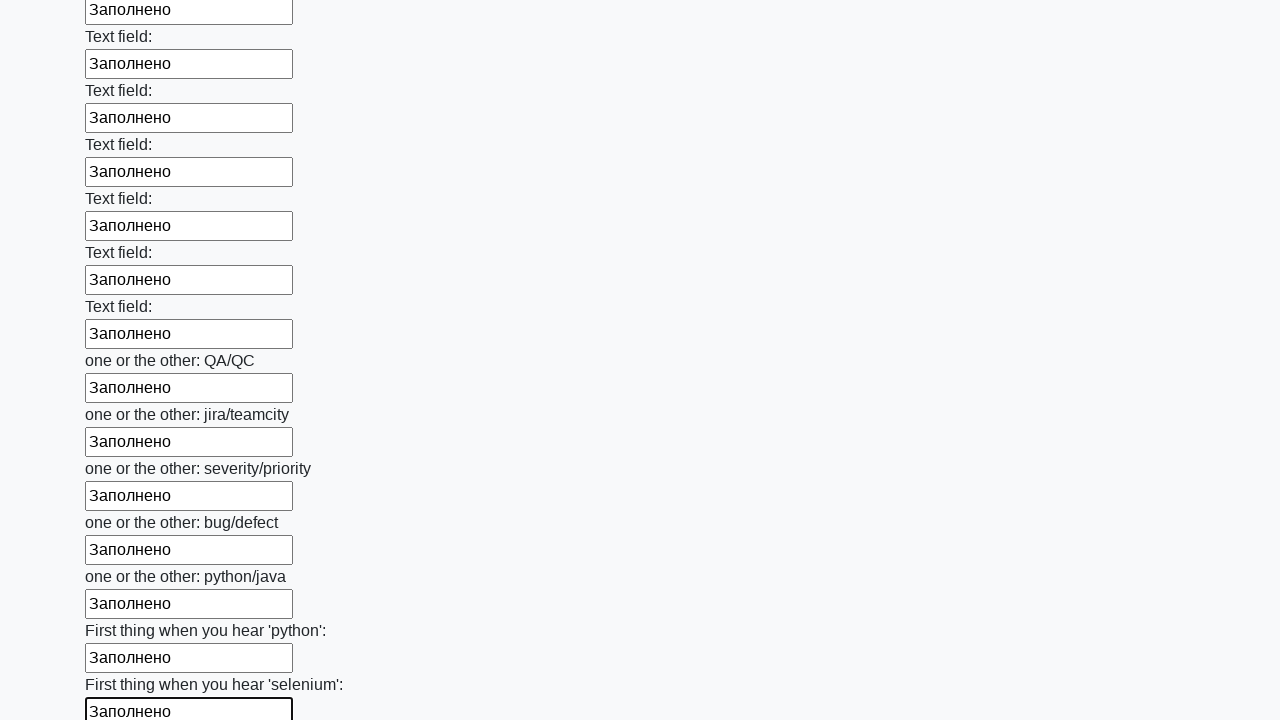

Filled input field with 'Заполнено' on input >> nth=94
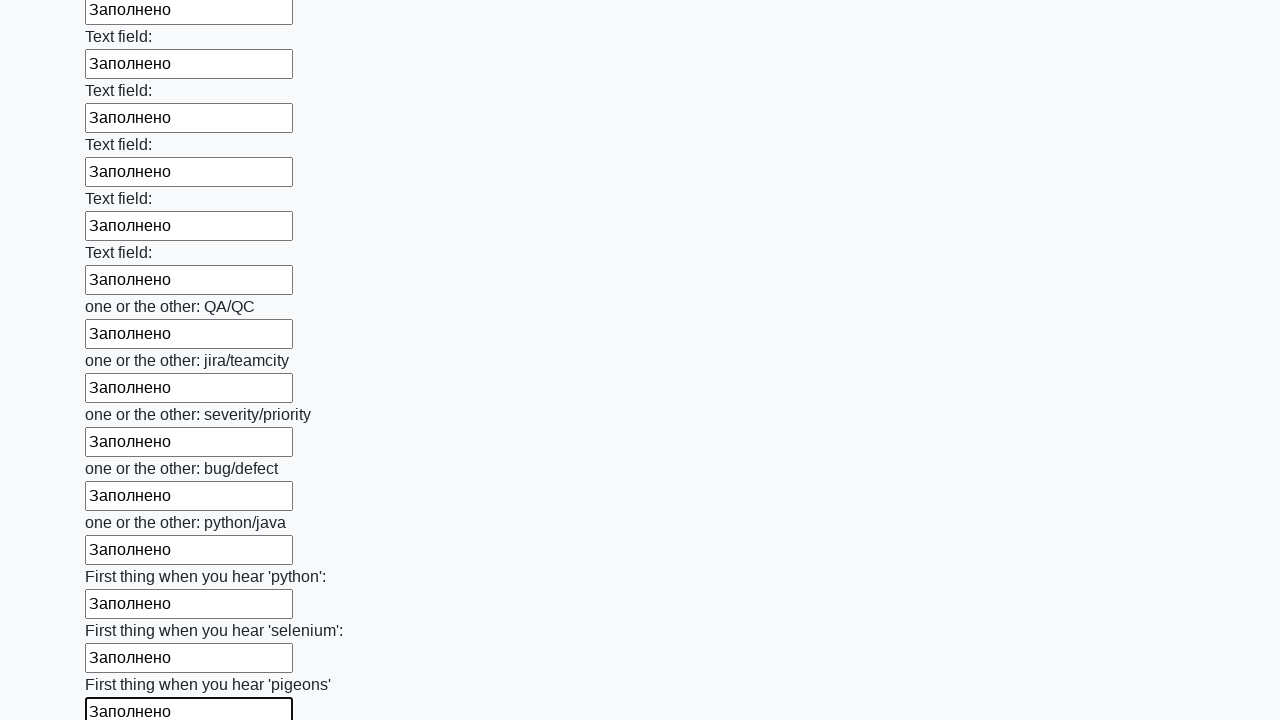

Filled input field with 'Заполнено' on input >> nth=95
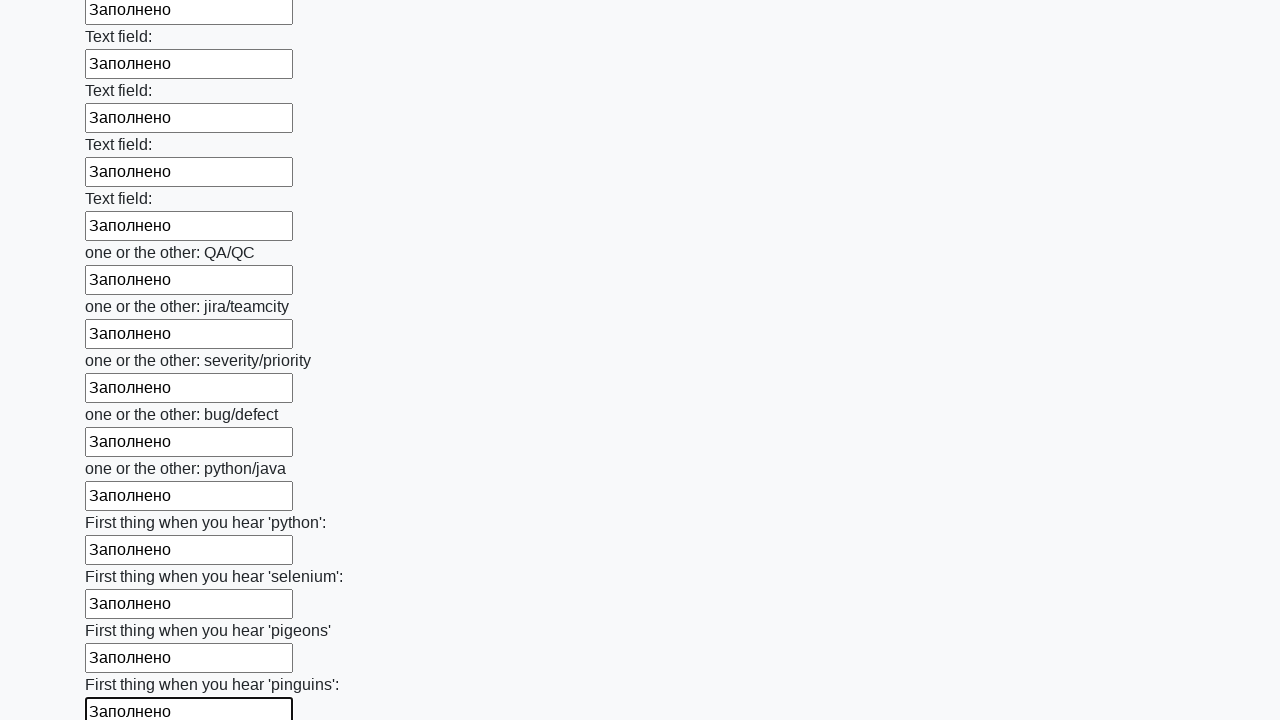

Filled input field with 'Заполнено' on input >> nth=96
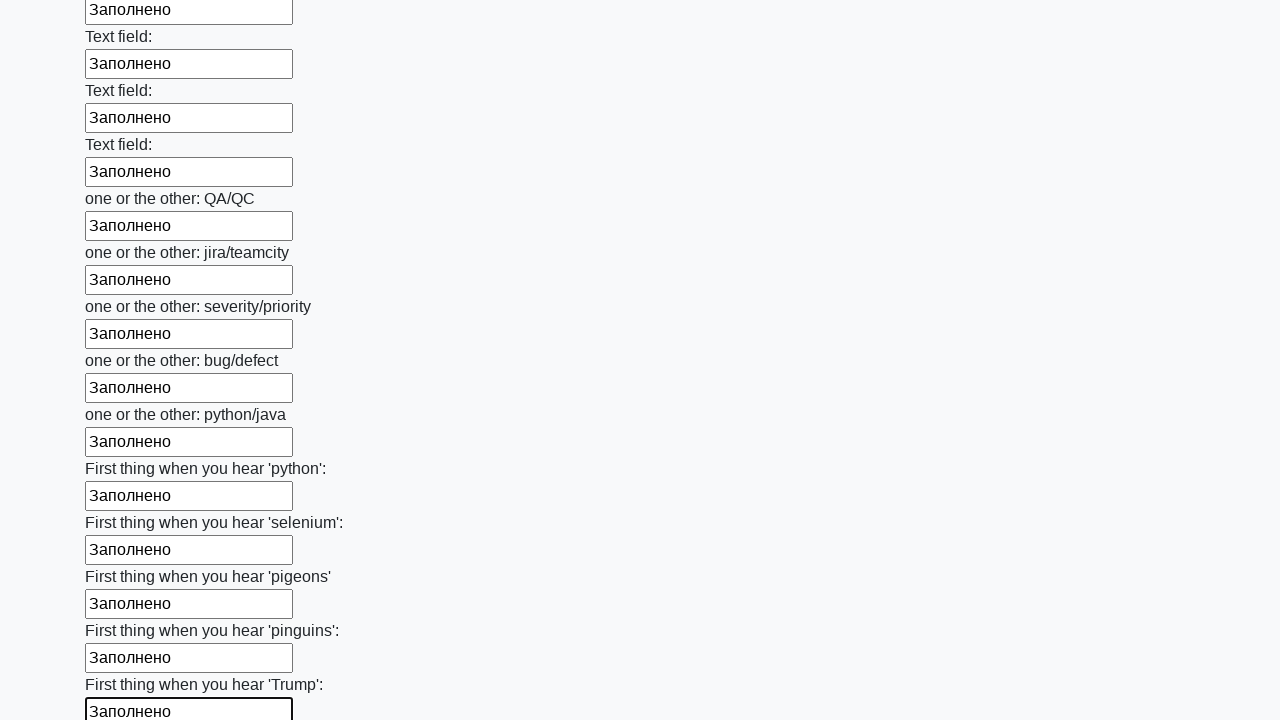

Filled input field with 'Заполнено' on input >> nth=97
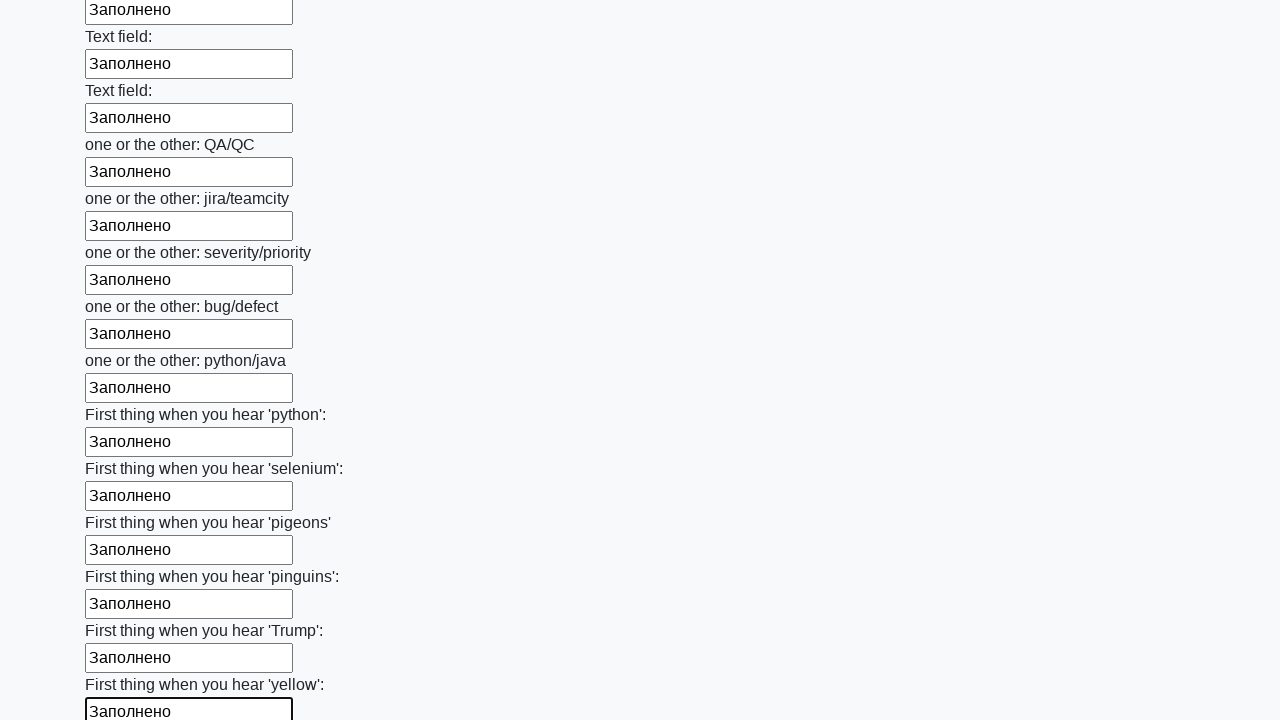

Filled input field with 'Заполнено' on input >> nth=98
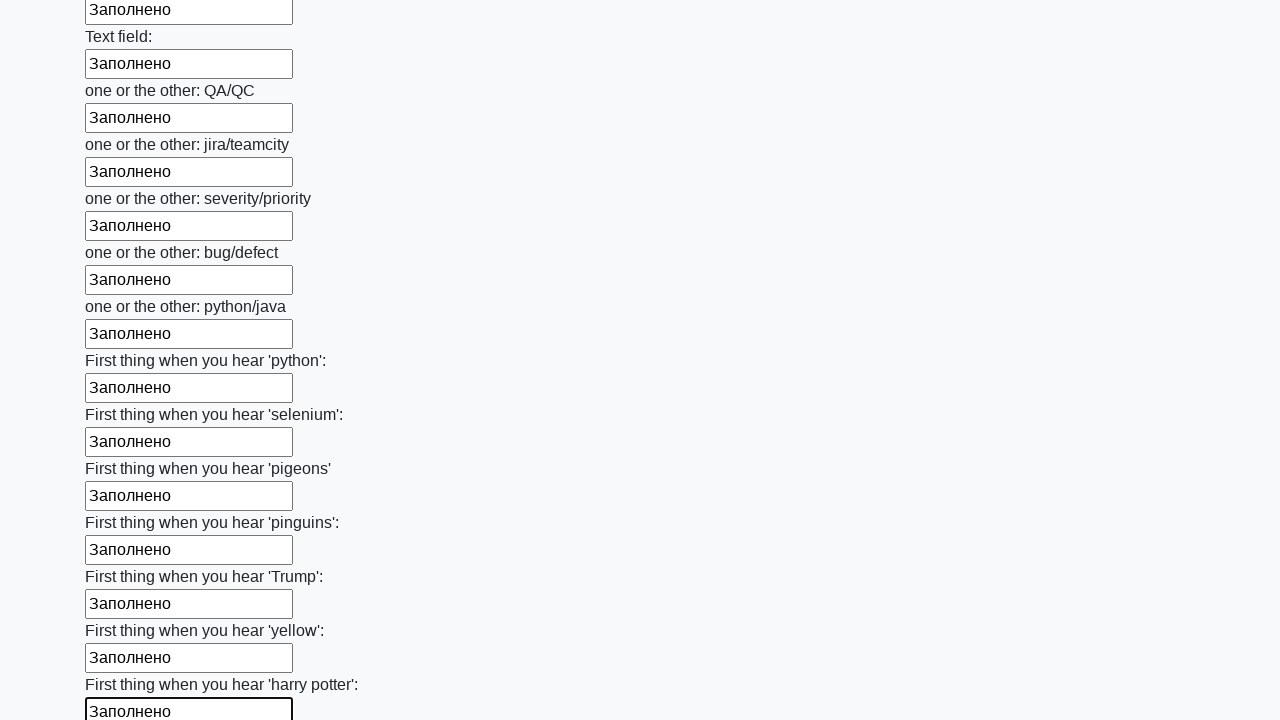

Filled input field with 'Заполнено' on input >> nth=99
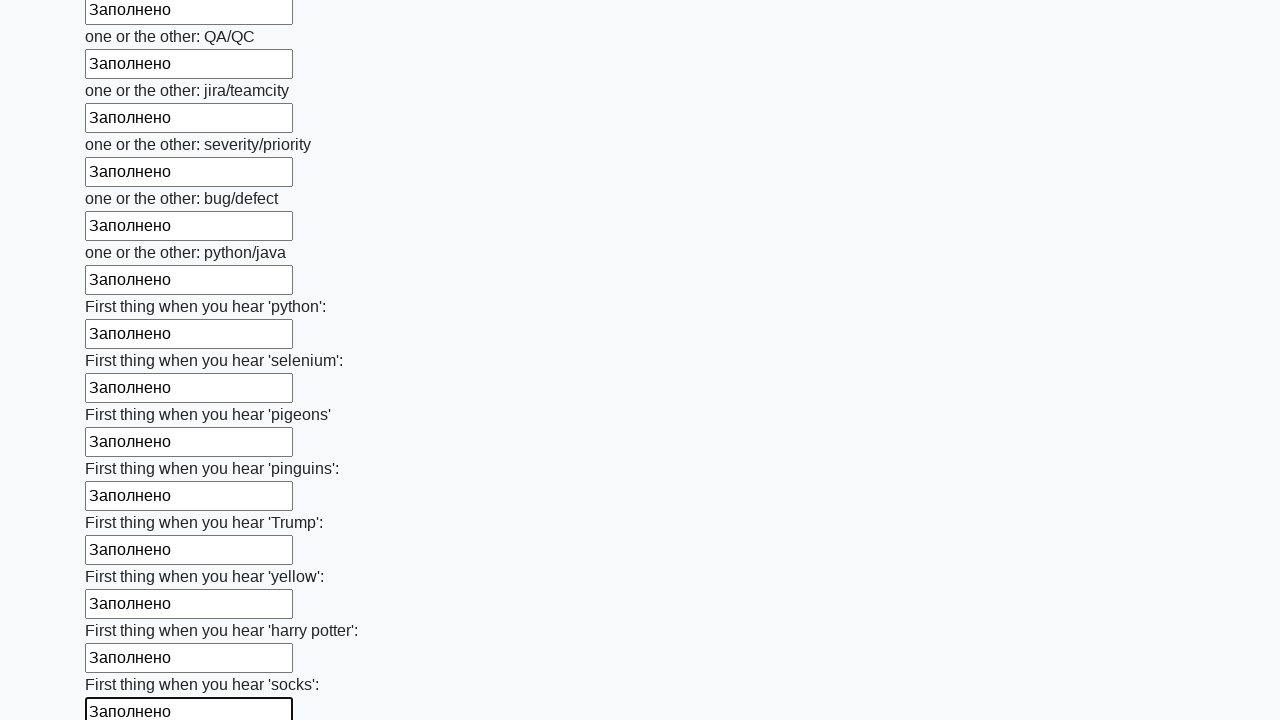

Clicked the submit button at (123, 611) on button.btn
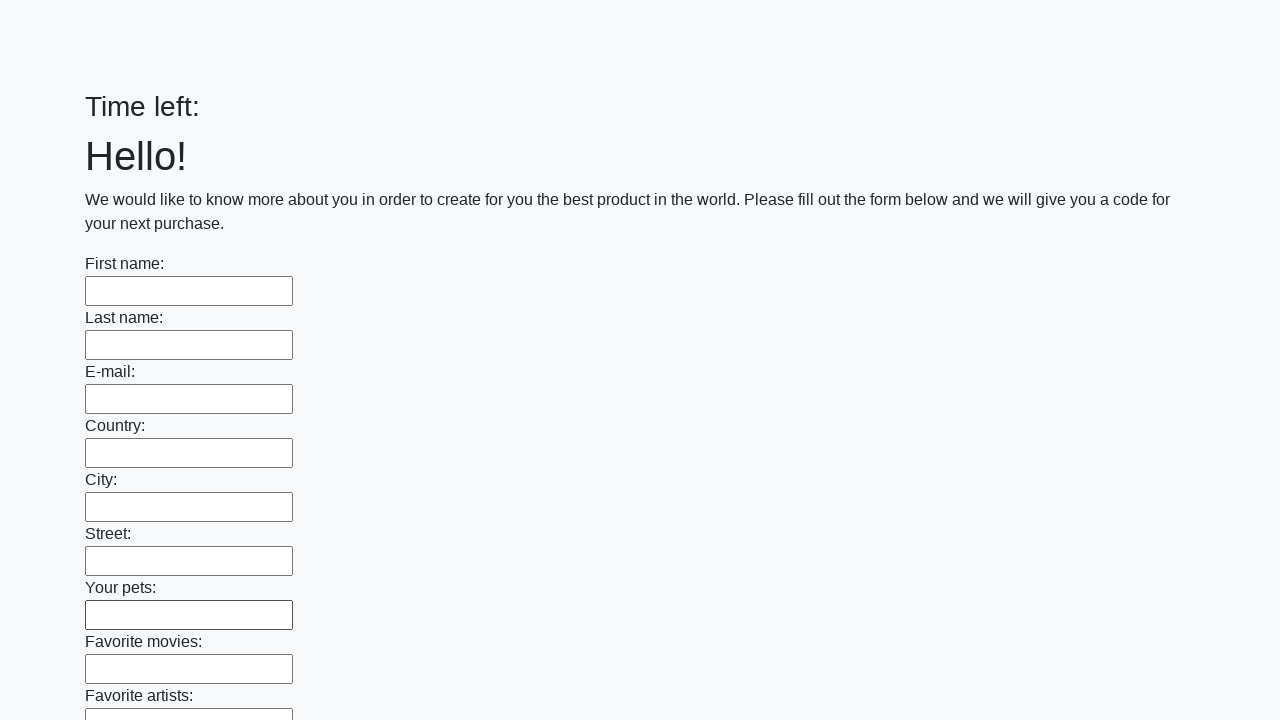

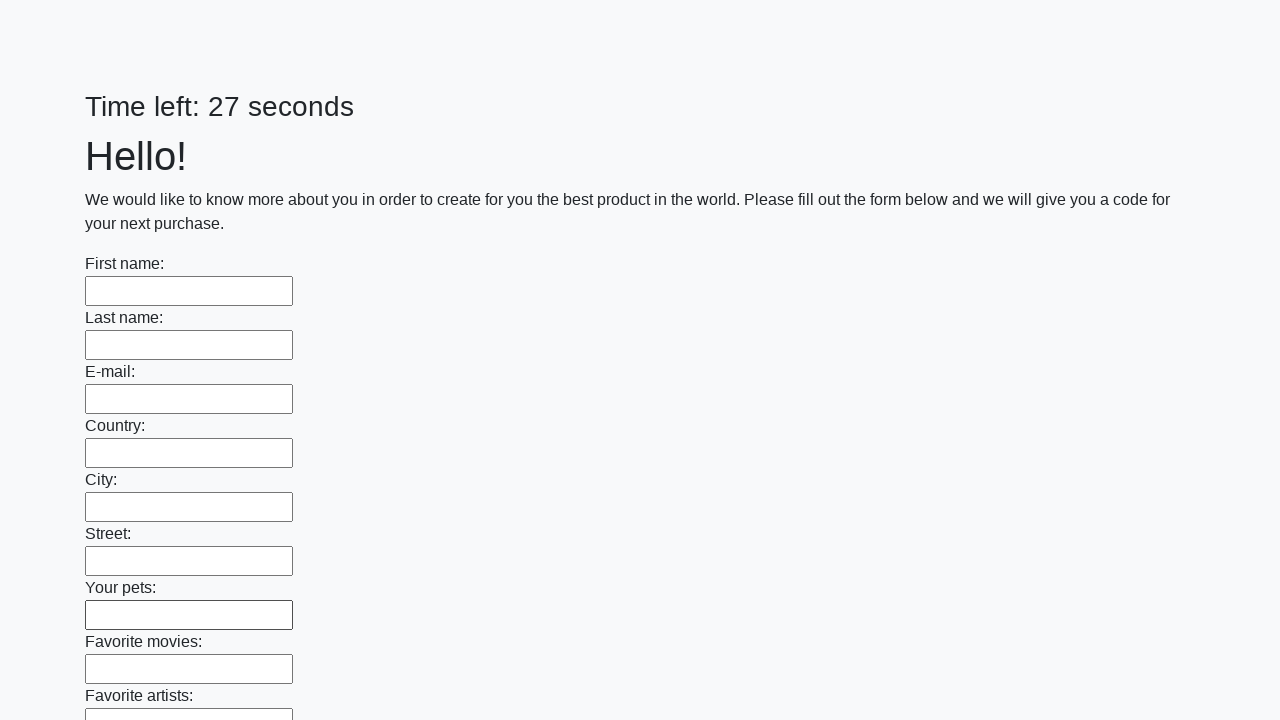